Tests a multi-select dropdown component on Semantic UI's demo page by clicking to open the dropdown, selecting all available options one by one, and then removing each selected option by clicking its delete icon.

Starting URL: https://semantic-ui.com/modules/dropdown.html

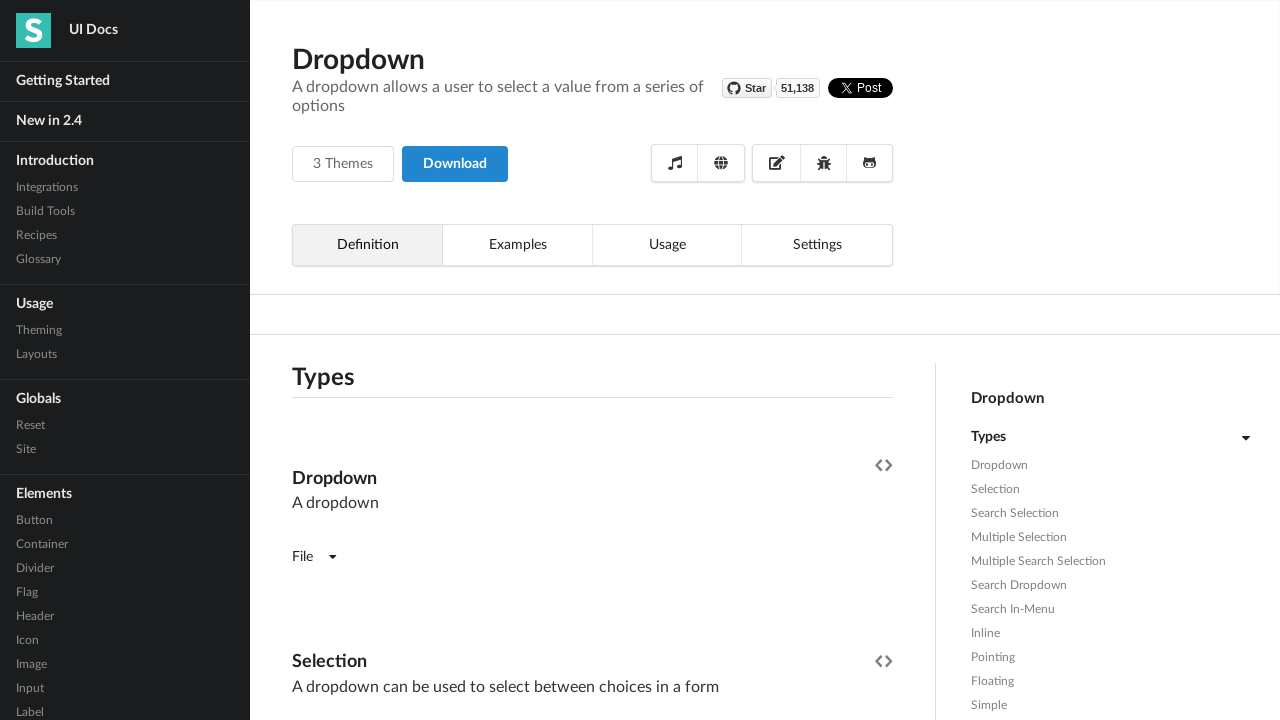

Clicked the first fluid dropdown to open it at (592, 361) on (//*[contains(@class,'ui fluid dropdown')])[1]
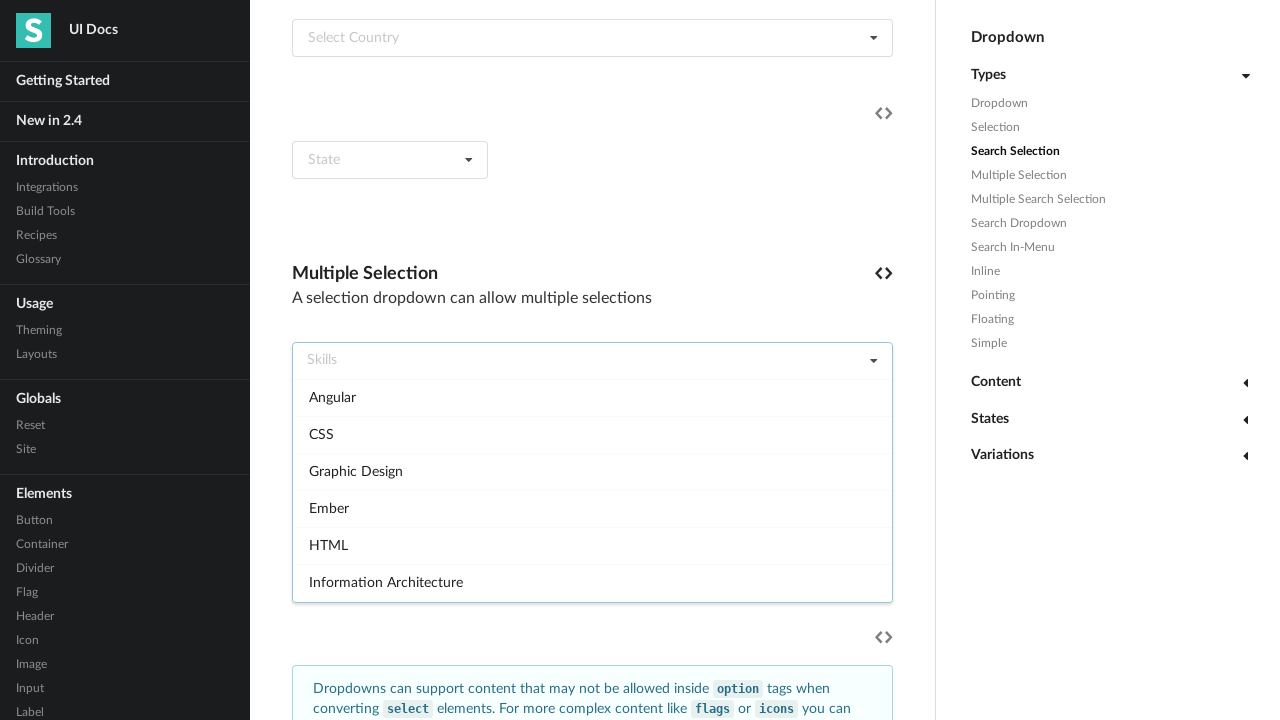

Dropdown options loaded and became visible
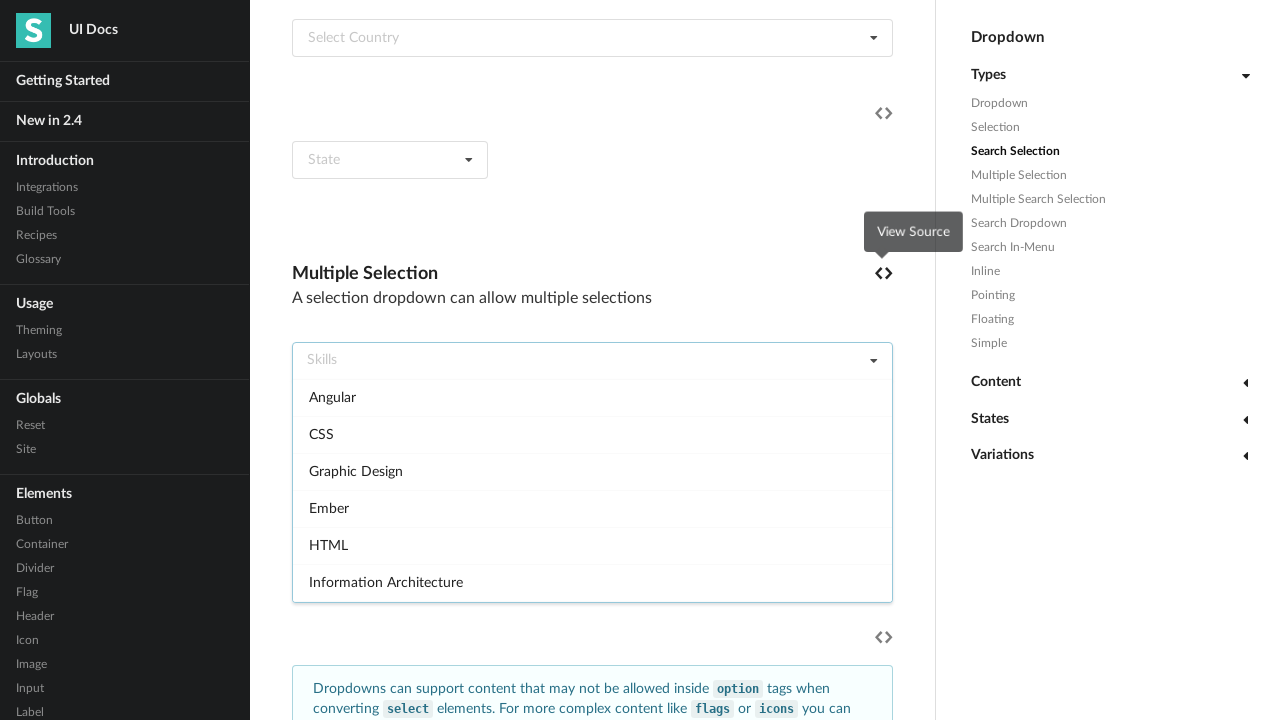

Found 18 dropdown options available
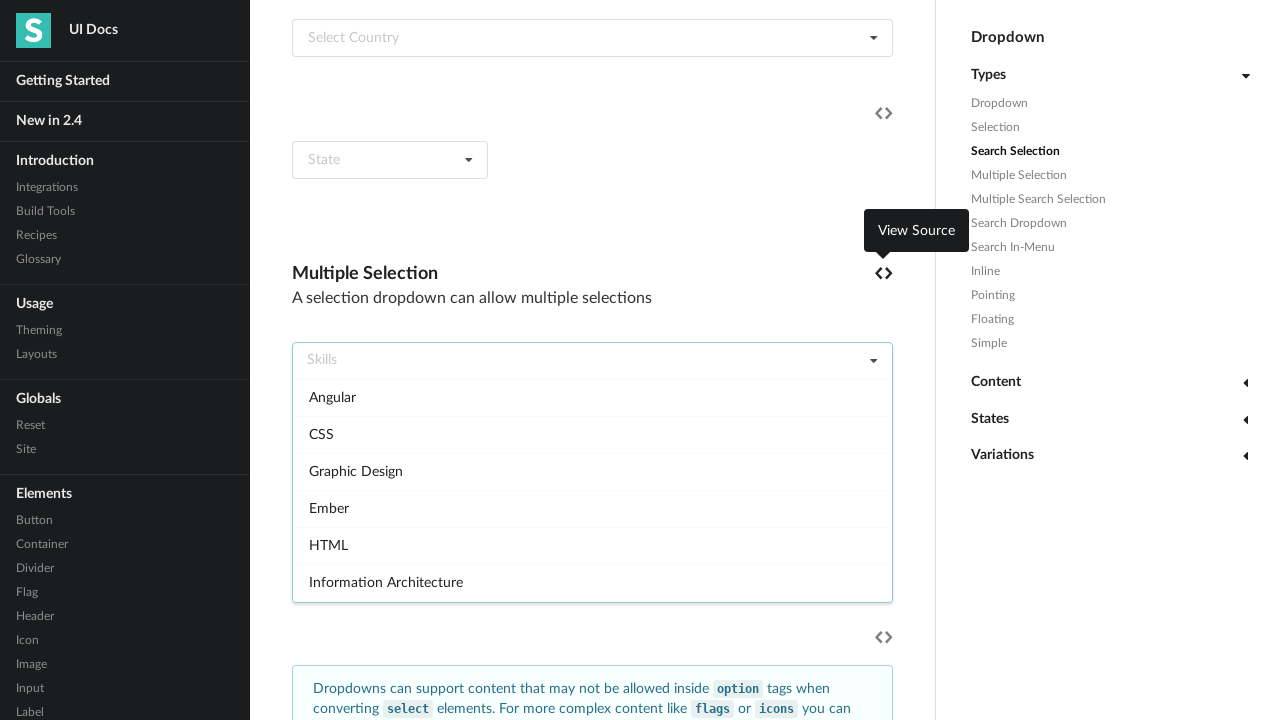

Waited 500ms before selecting option 1
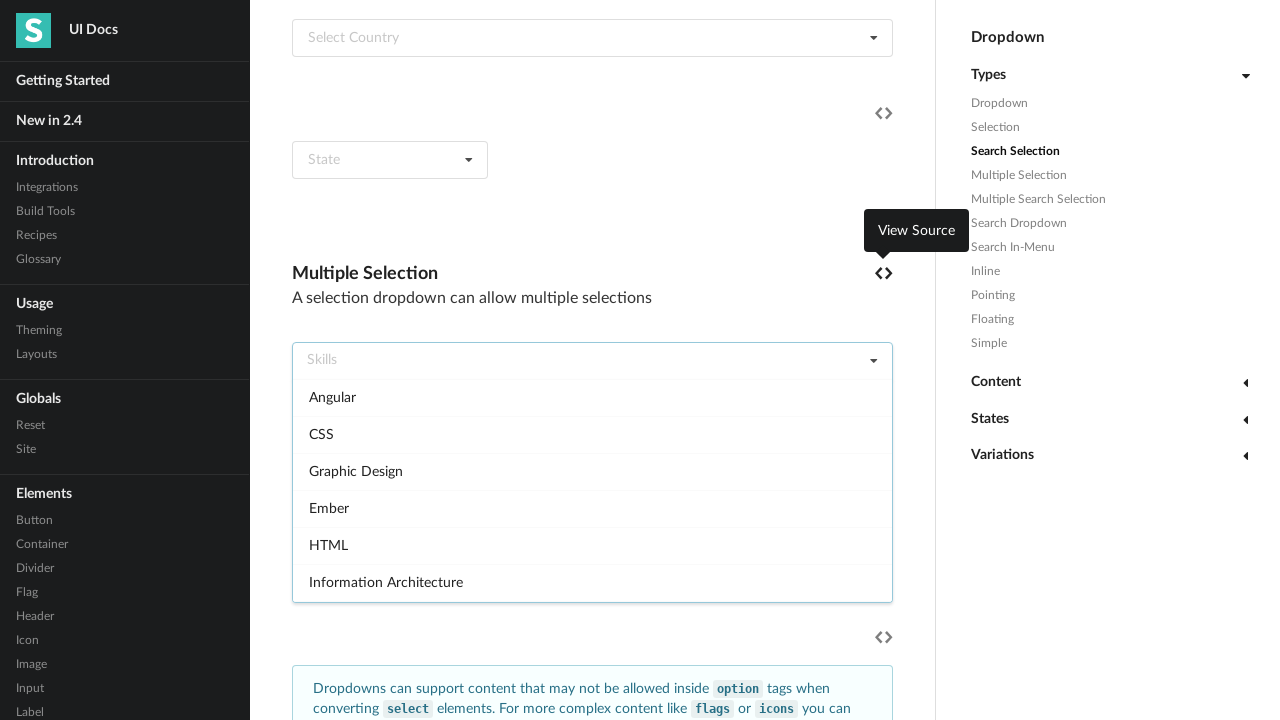

Selected option 1 from dropdown at (592, 397) on (//*[contains(@class,'ui fluid dropdown')])[1]/div[2]/div >> nth=0
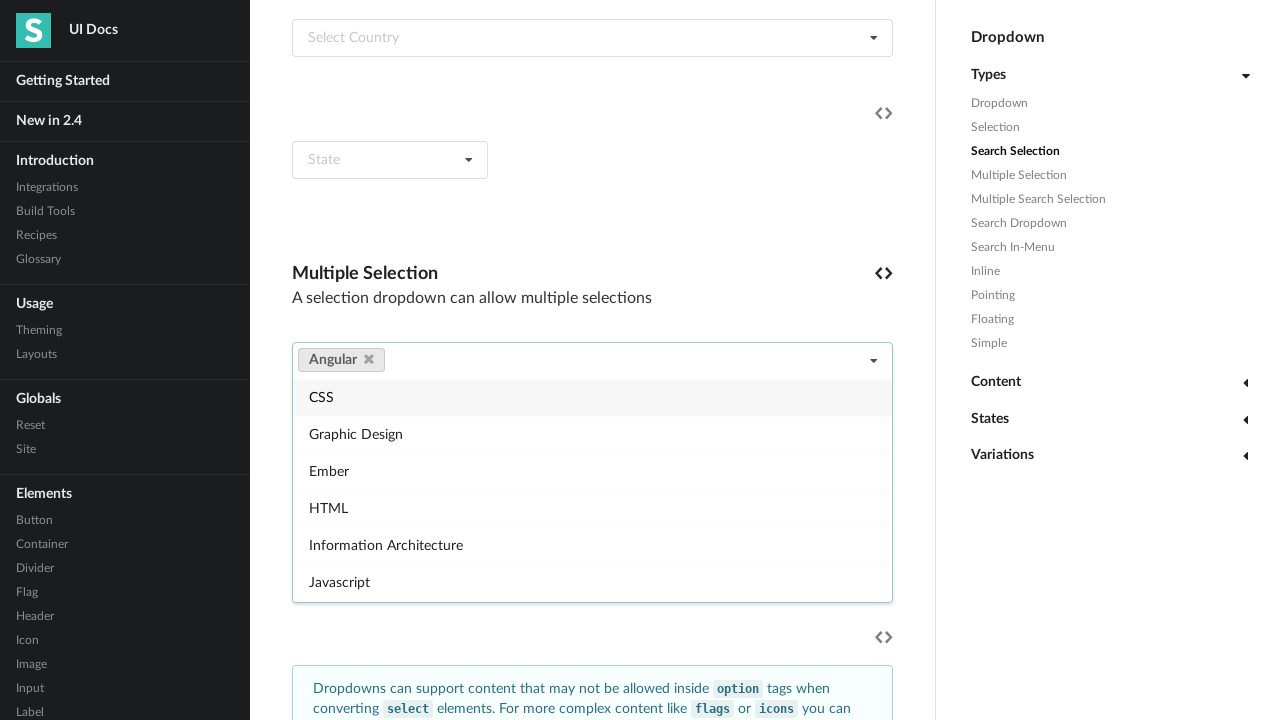

Waited 500ms before selecting option 2
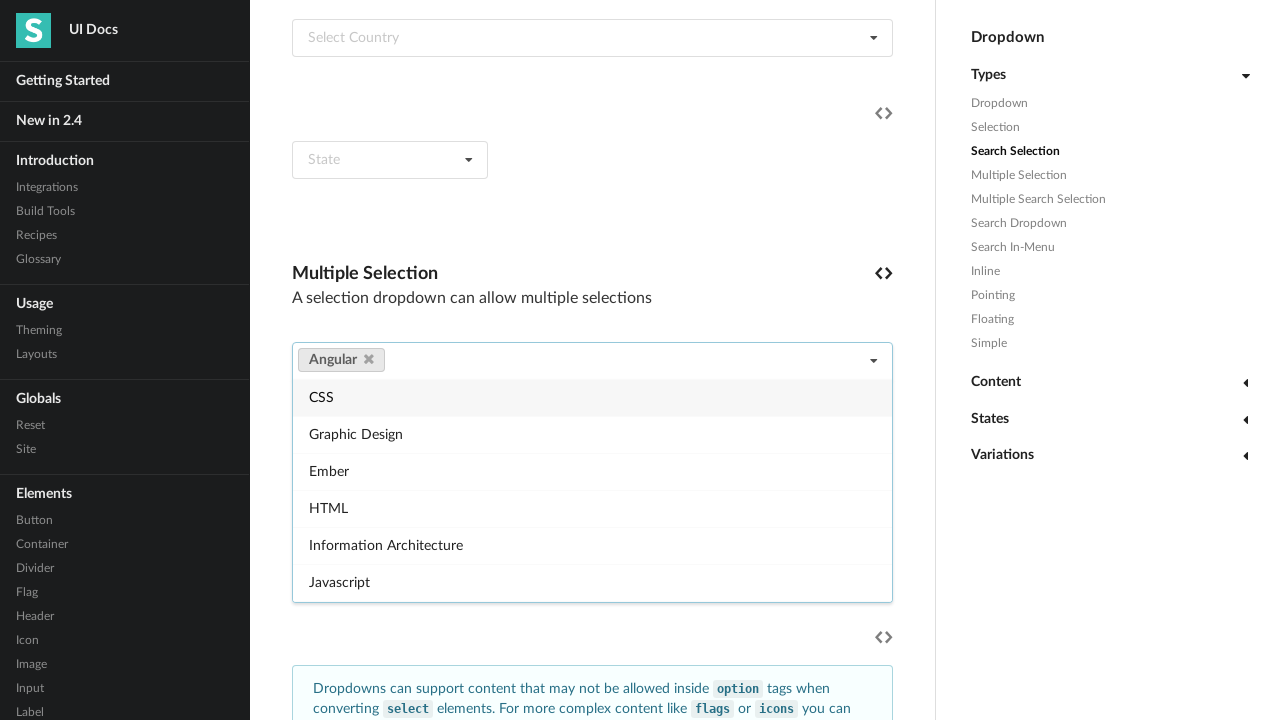

Selected option 2 from dropdown at (592, 397) on (//*[contains(@class,'ui fluid dropdown')])[1]/div[2]/div >> nth=1
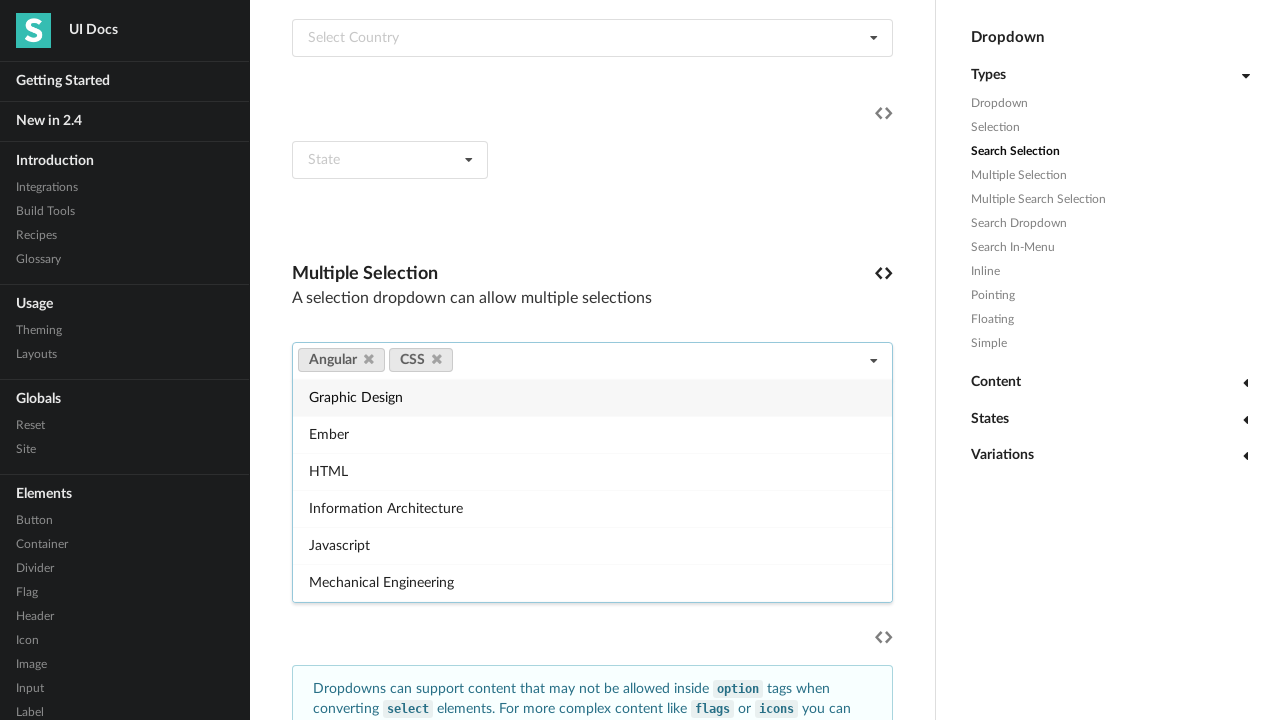

Waited 500ms before selecting option 3
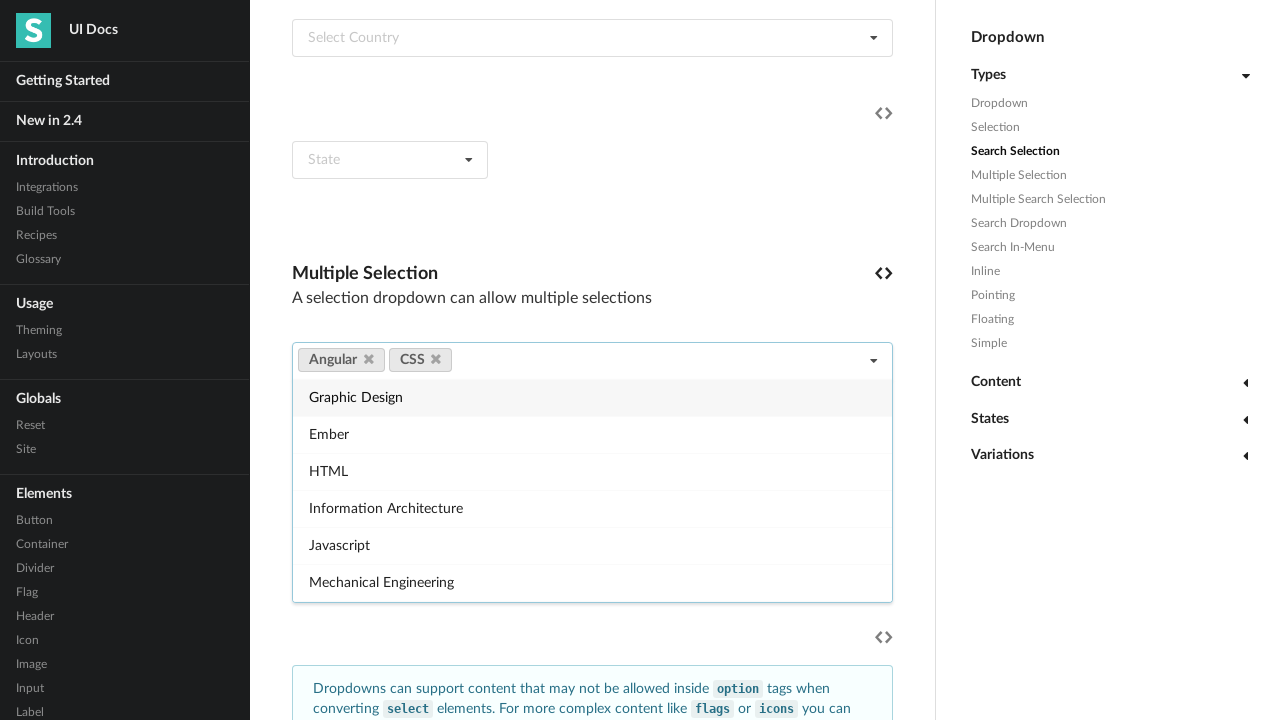

Selected option 3 from dropdown at (592, 397) on (//*[contains(@class,'ui fluid dropdown')])[1]/div[2]/div >> nth=2
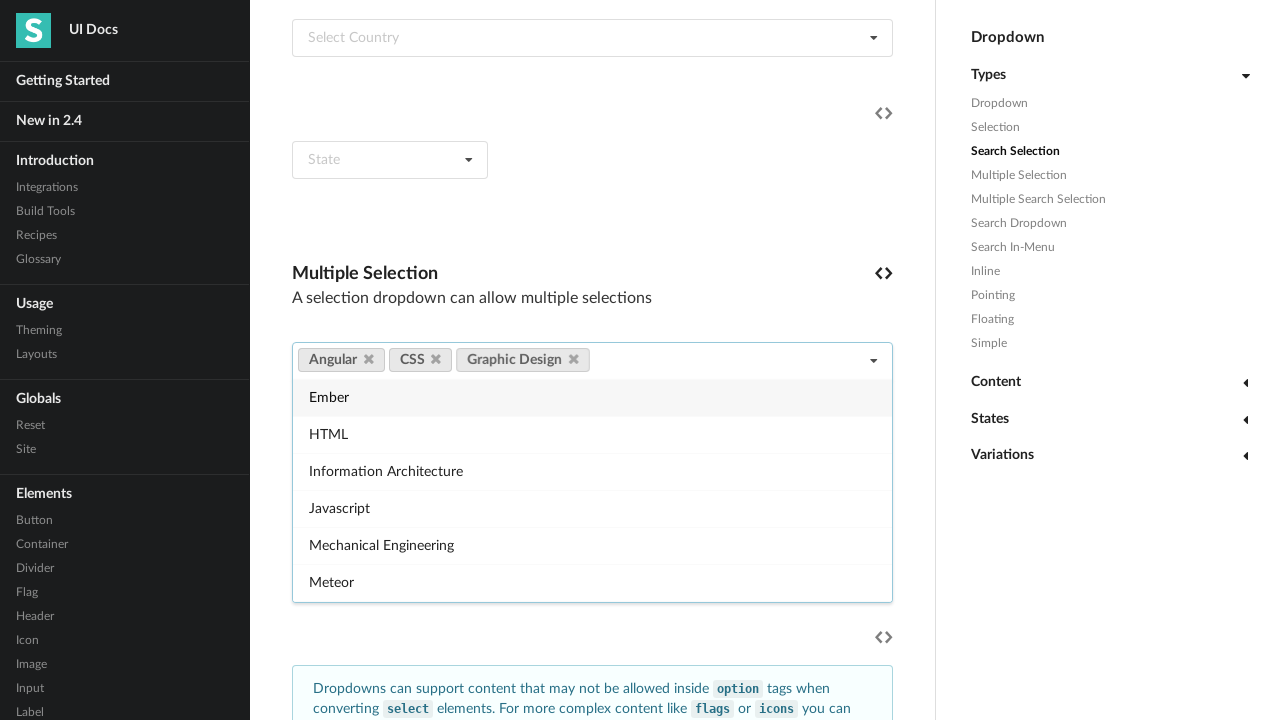

Waited 500ms before selecting option 4
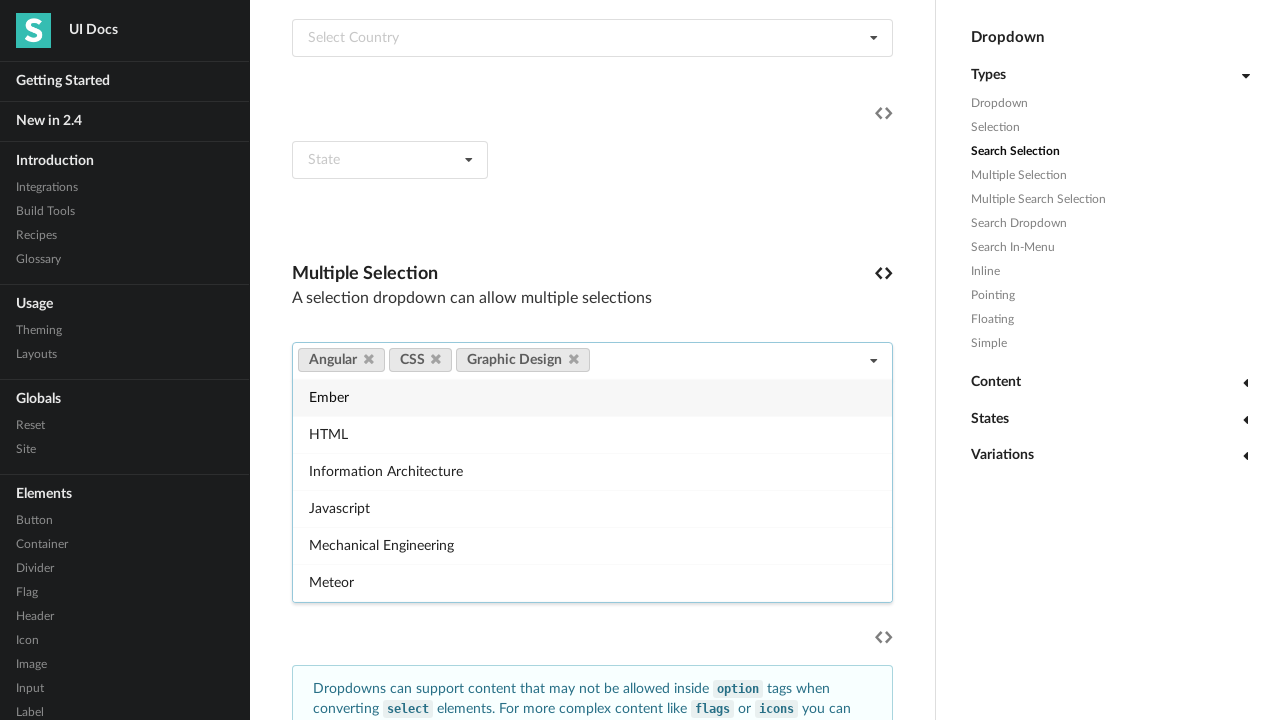

Selected option 4 from dropdown at (592, 397) on (//*[contains(@class,'ui fluid dropdown')])[1]/div[2]/div >> nth=3
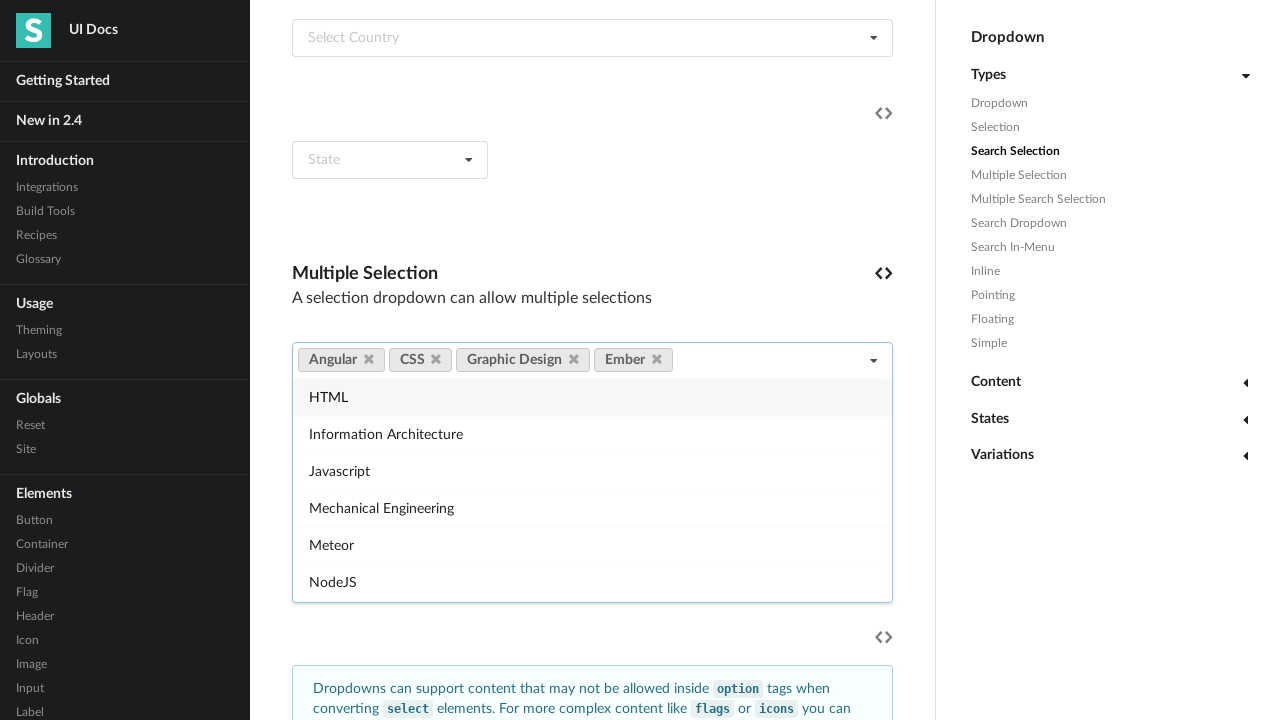

Waited 500ms before selecting option 5
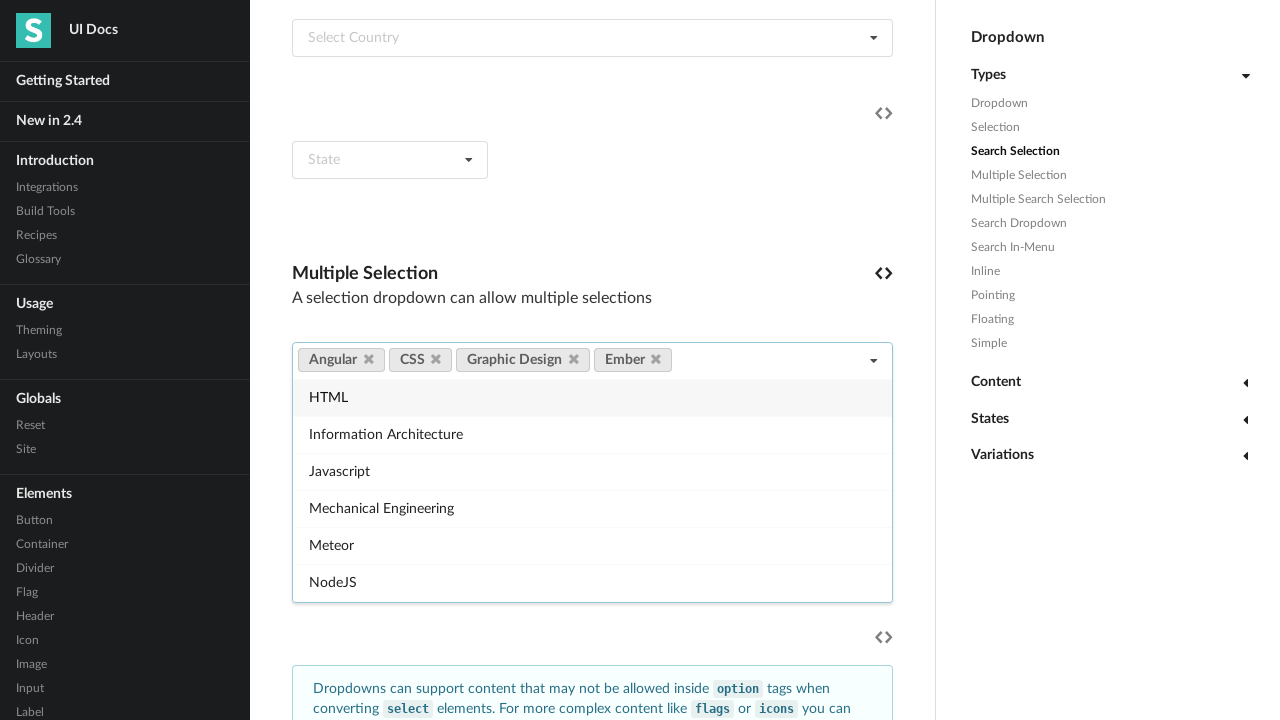

Selected option 5 from dropdown at (592, 397) on (//*[contains(@class,'ui fluid dropdown')])[1]/div[2]/div >> nth=4
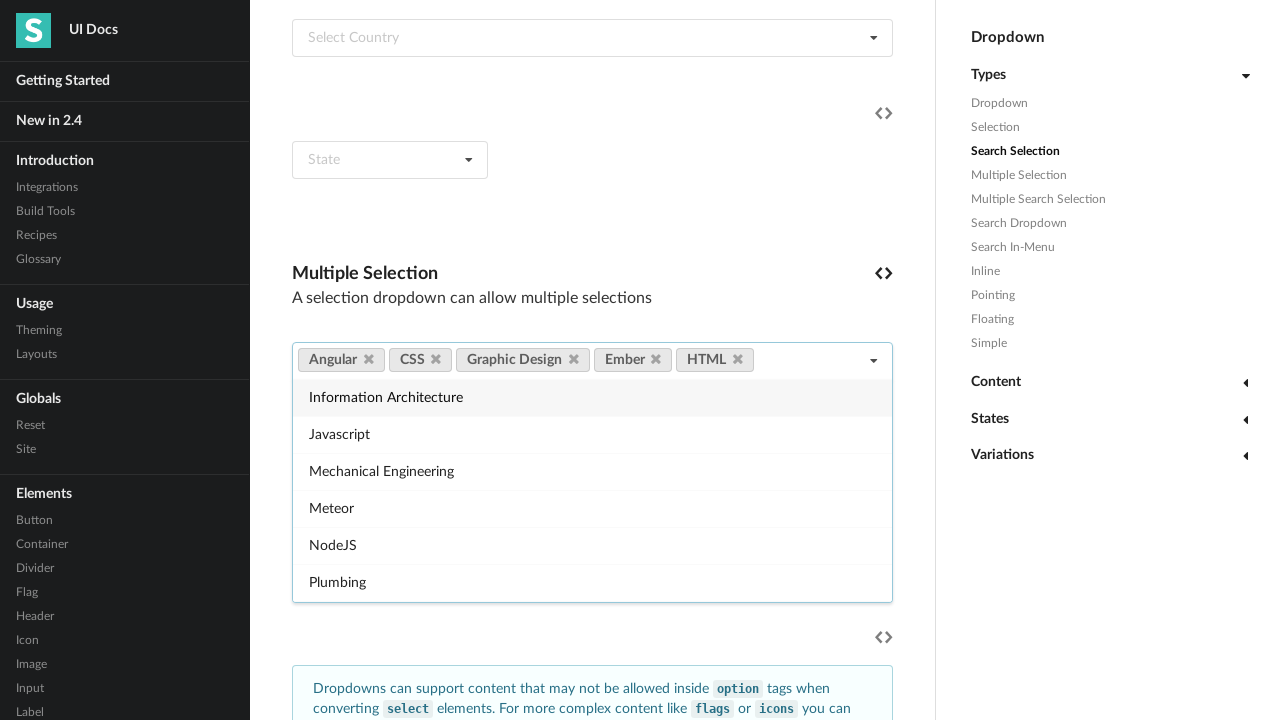

Waited 500ms before selecting option 6
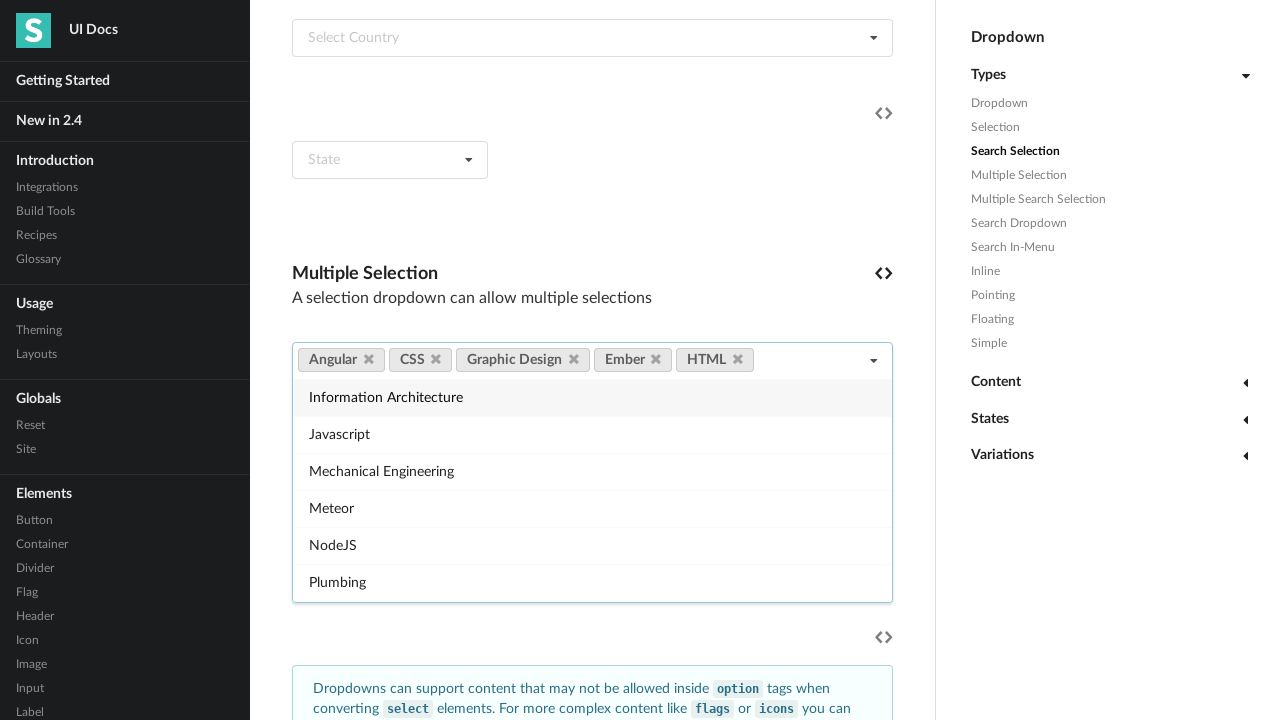

Selected option 6 from dropdown at (592, 397) on (//*[contains(@class,'ui fluid dropdown')])[1]/div[2]/div >> nth=5
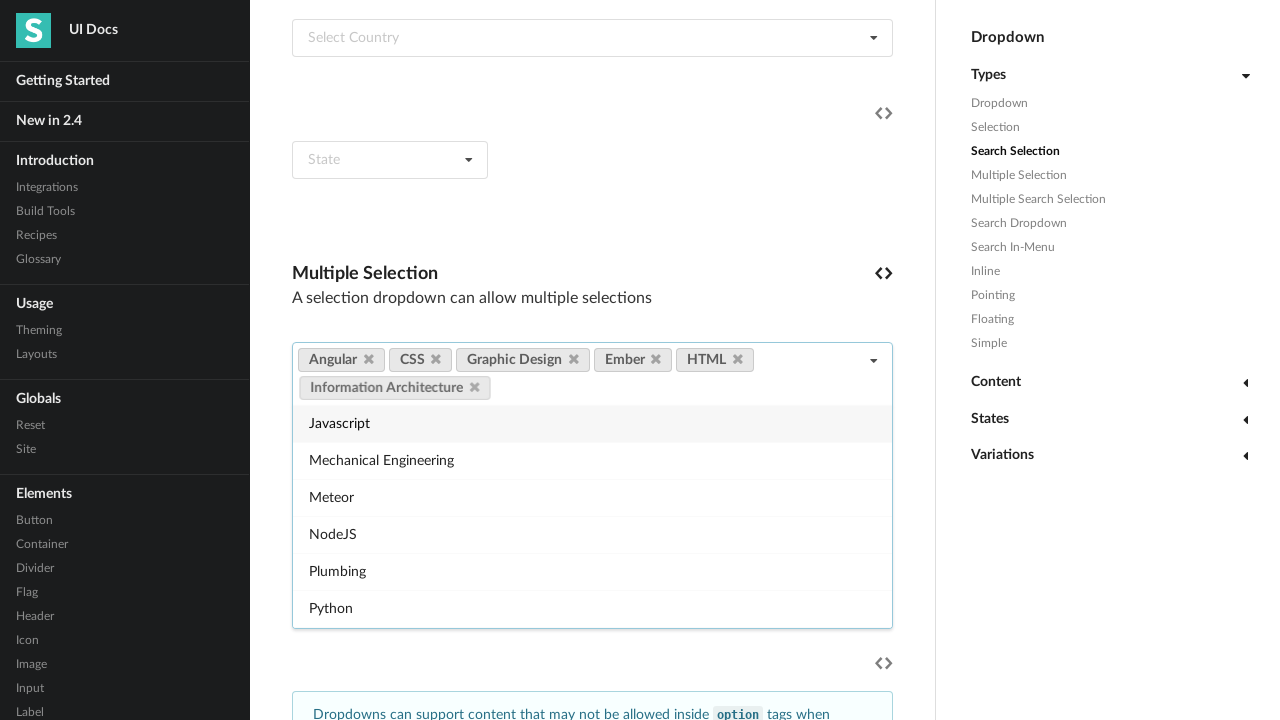

Waited 500ms before selecting option 7
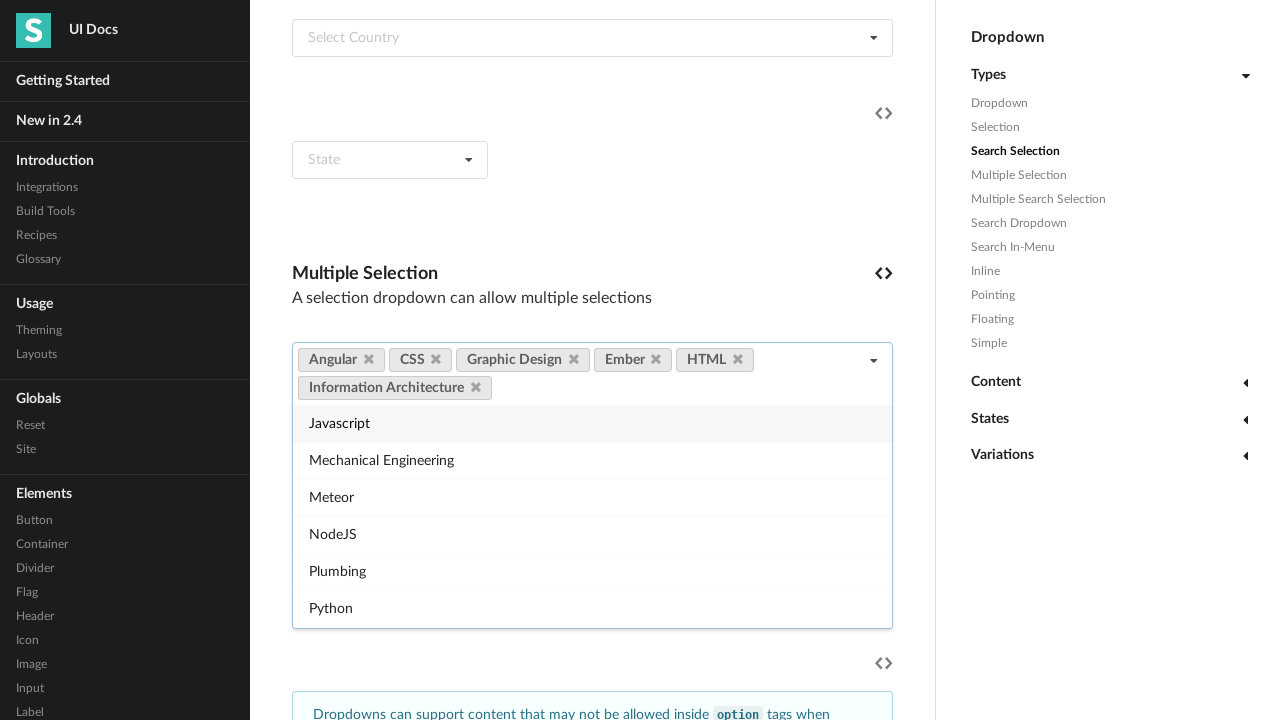

Selected option 7 from dropdown at (592, 424) on (//*[contains(@class,'ui fluid dropdown')])[1]/div[2]/div >> nth=6
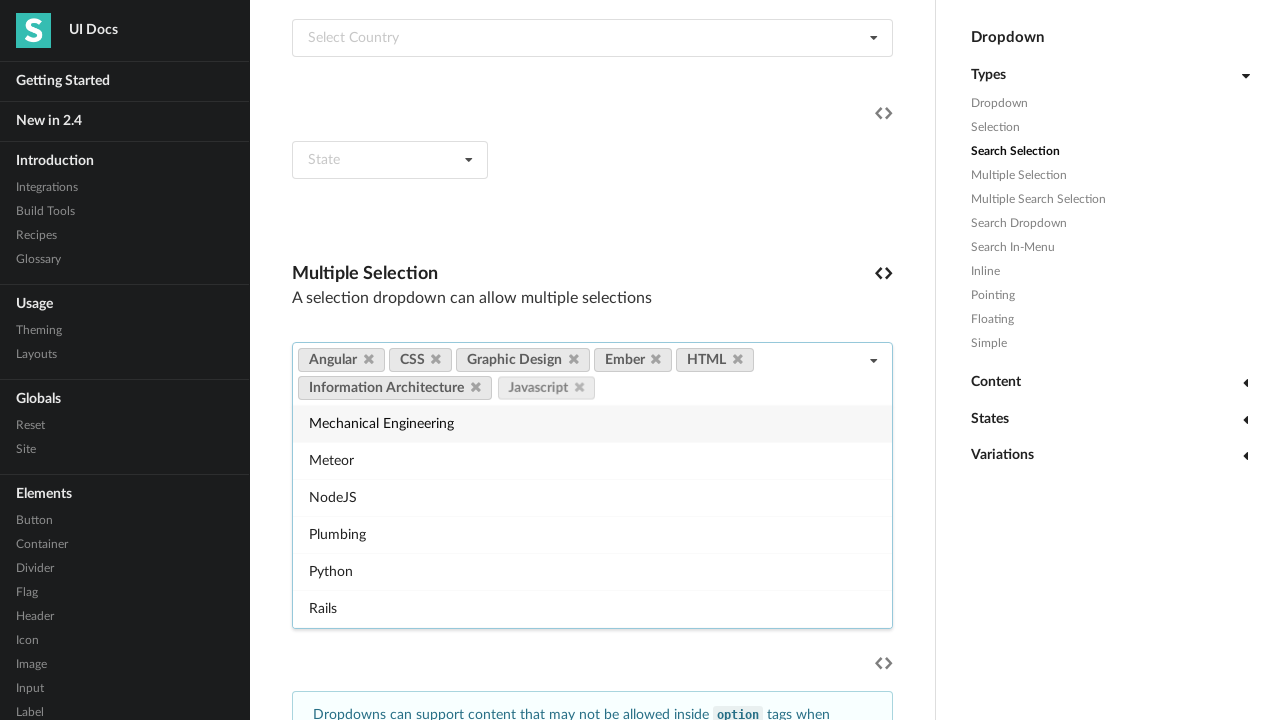

Waited 500ms before selecting option 8
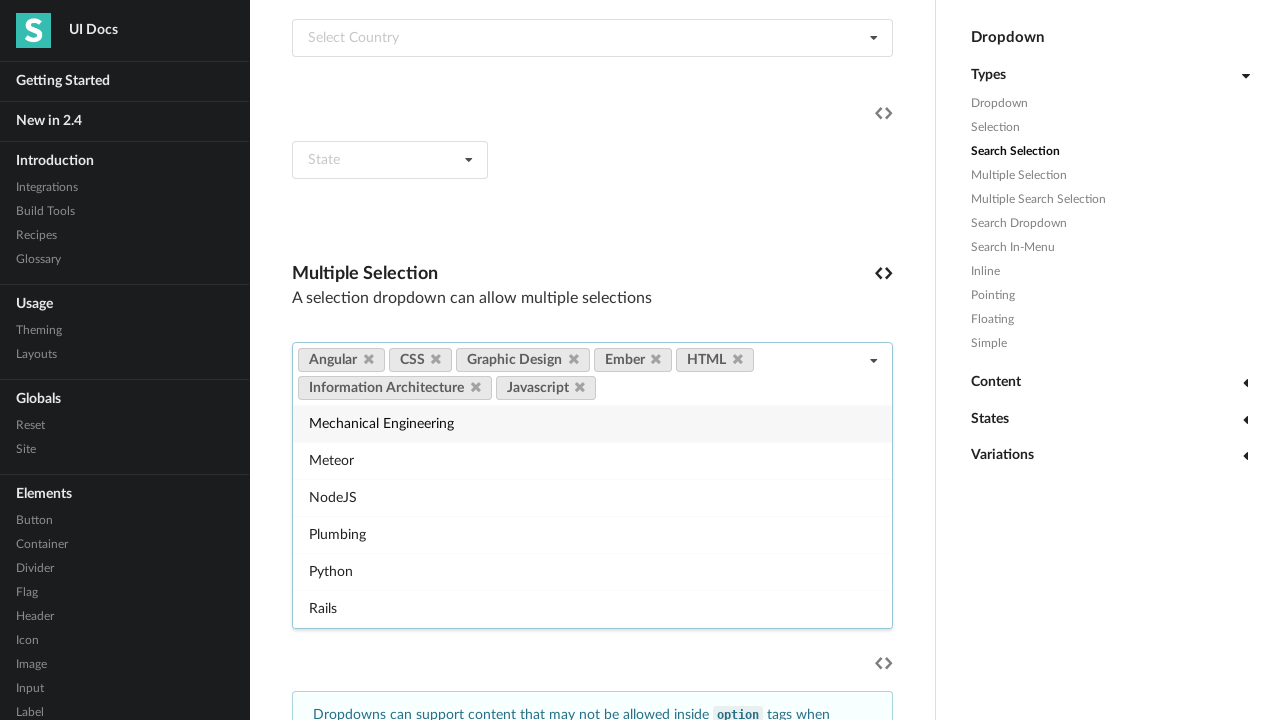

Selected option 8 from dropdown at (592, 424) on (//*[contains(@class,'ui fluid dropdown')])[1]/div[2]/div >> nth=7
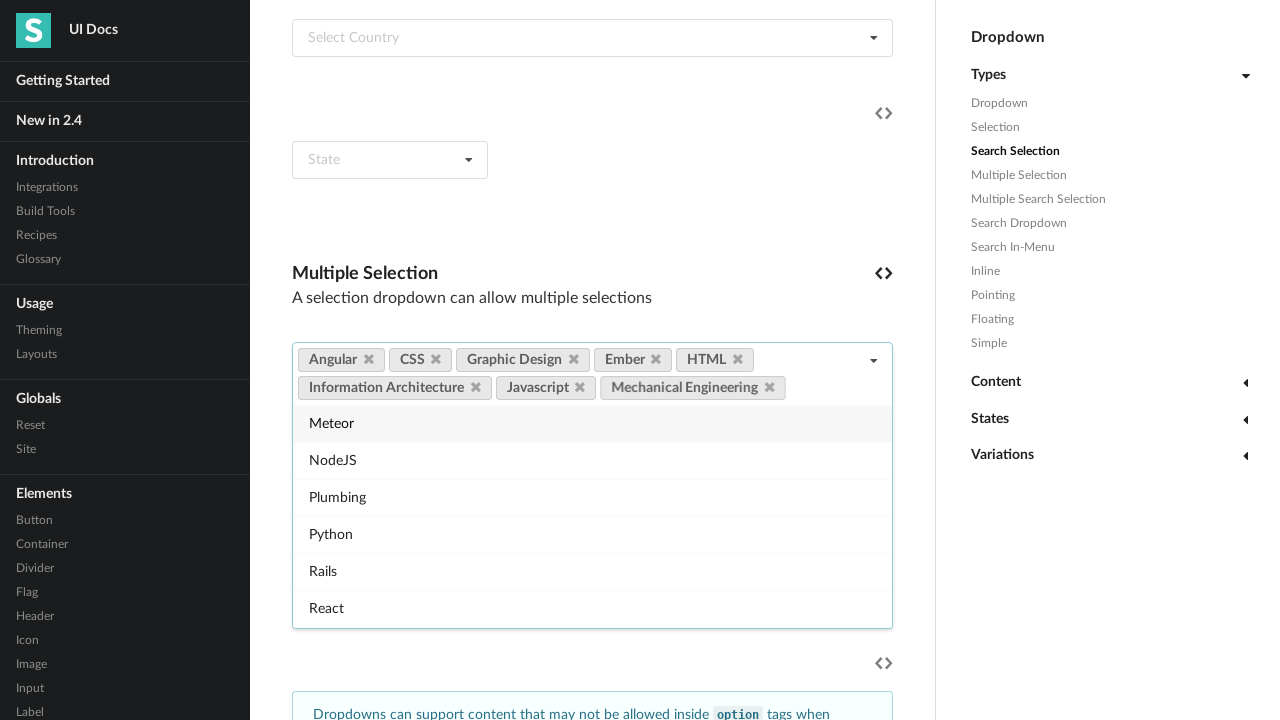

Waited 500ms before selecting option 9
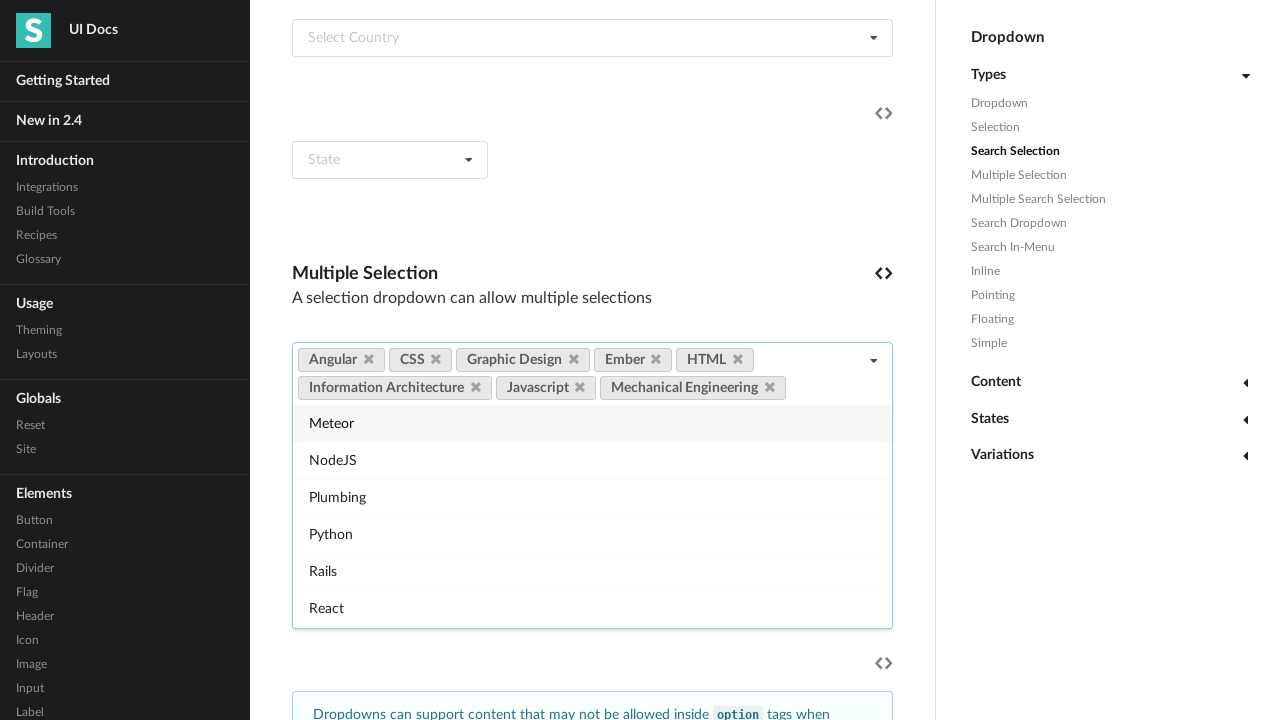

Selected option 9 from dropdown at (592, 424) on (//*[contains(@class,'ui fluid dropdown')])[1]/div[2]/div >> nth=8
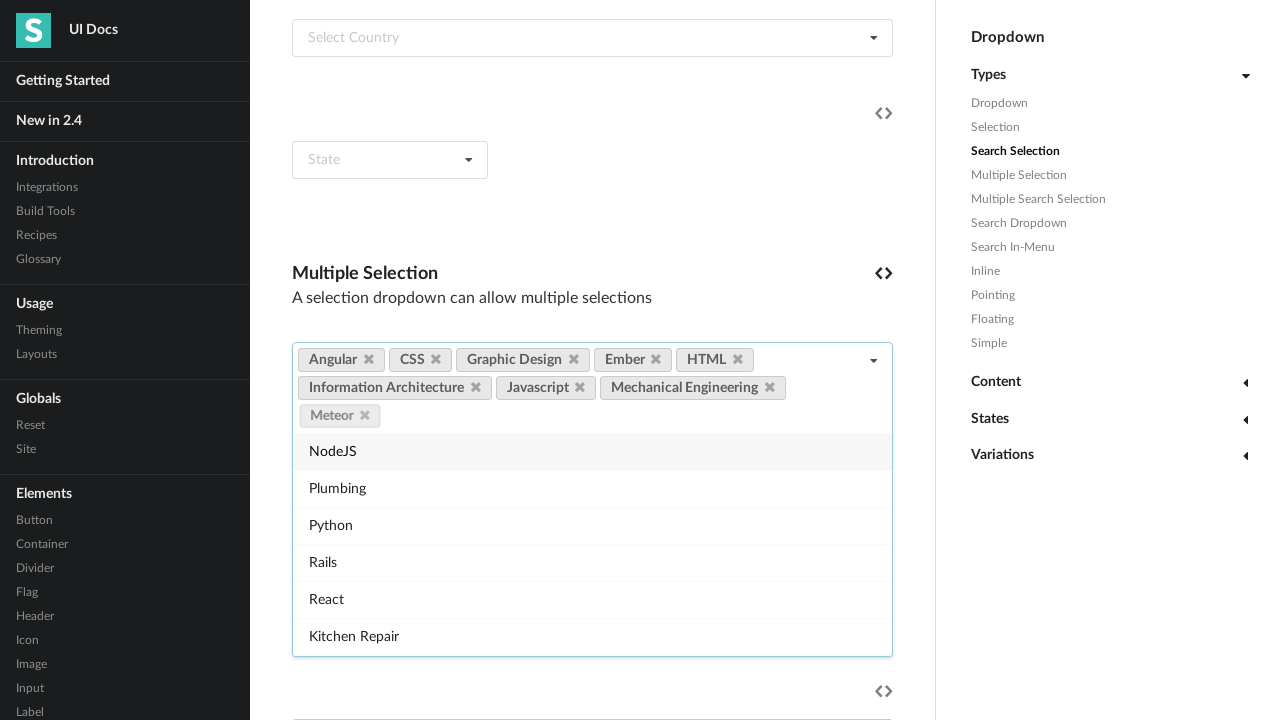

Waited 500ms before selecting option 10
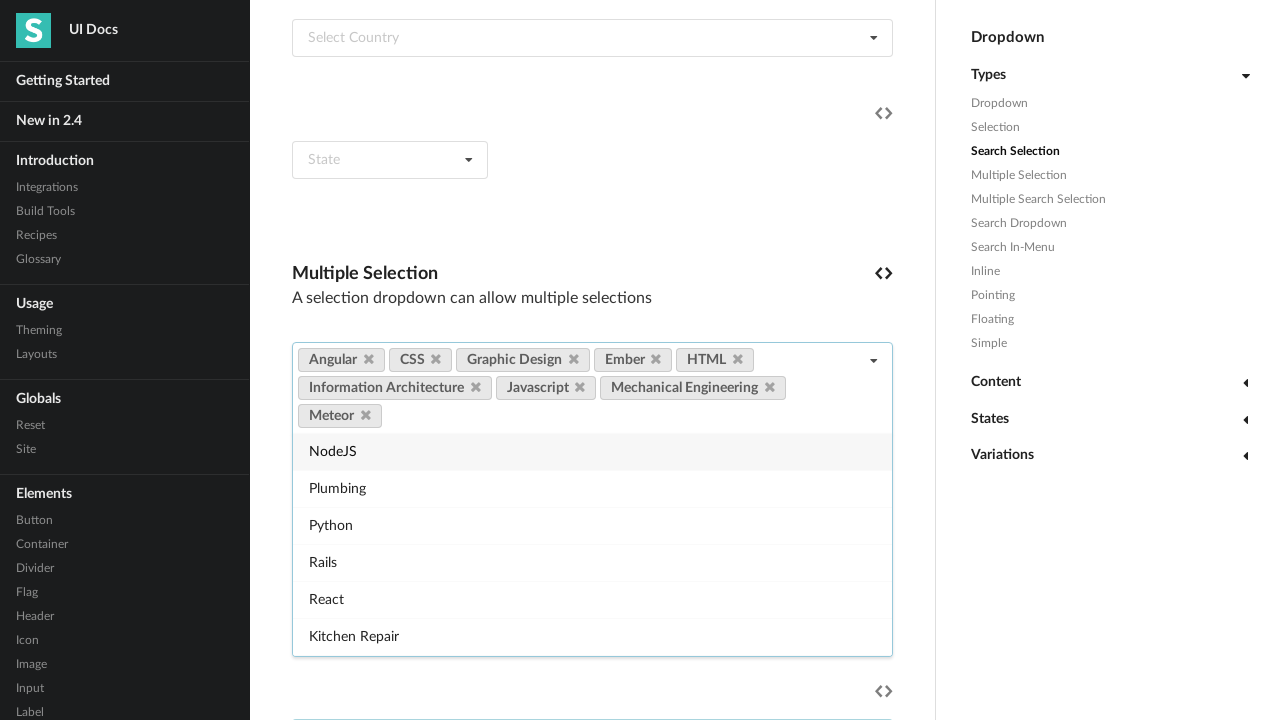

Selected option 10 from dropdown at (592, 452) on (//*[contains(@class,'ui fluid dropdown')])[1]/div[2]/div >> nth=9
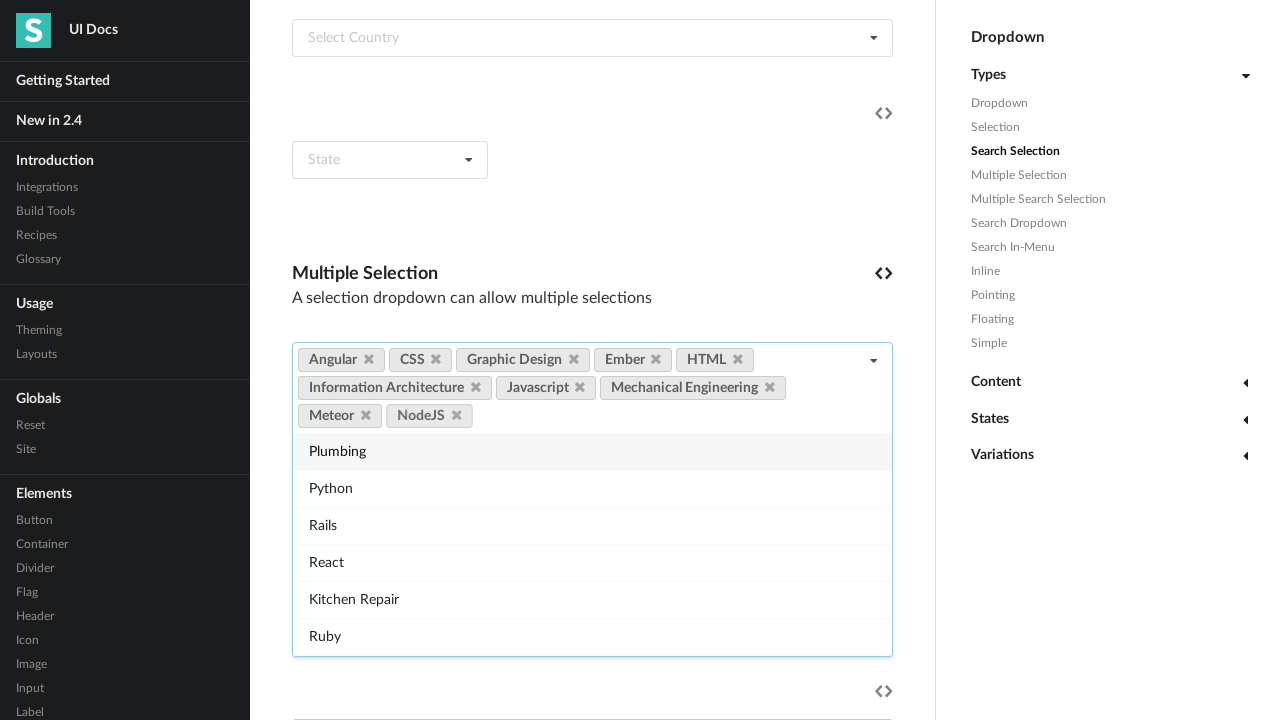

Waited 500ms before selecting option 11
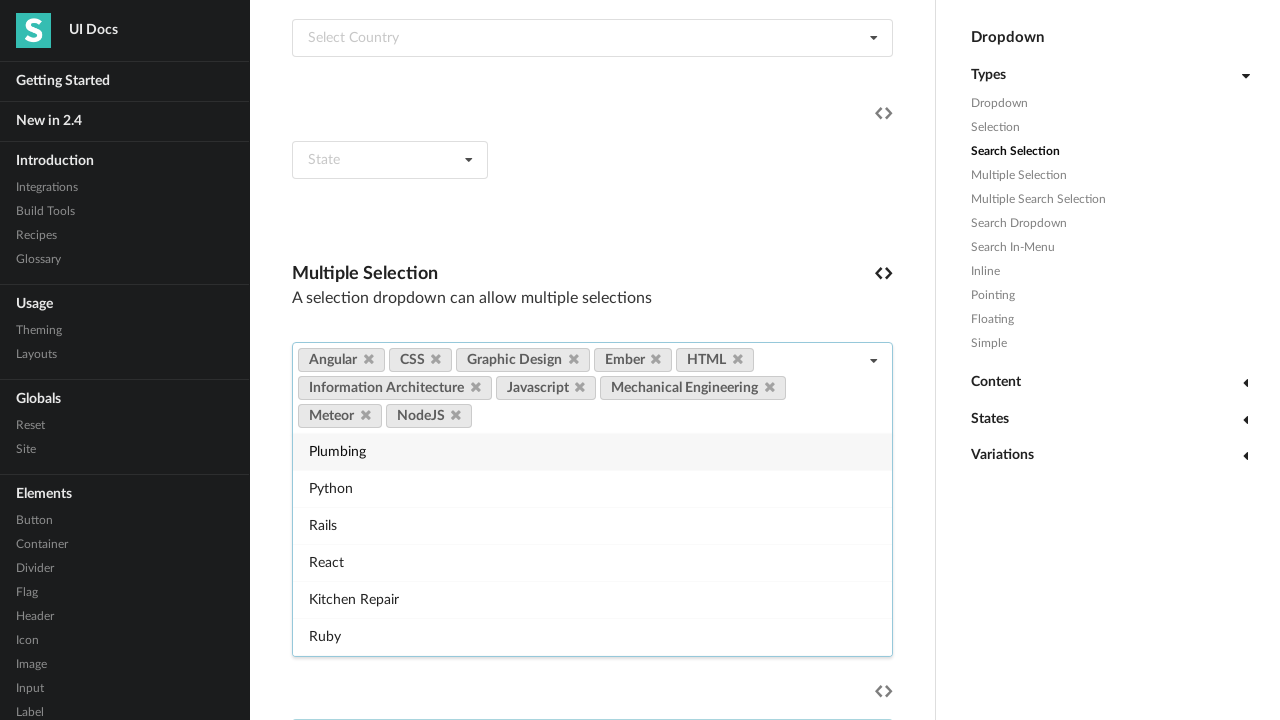

Selected option 11 from dropdown at (592, 452) on (//*[contains(@class,'ui fluid dropdown')])[1]/div[2]/div >> nth=10
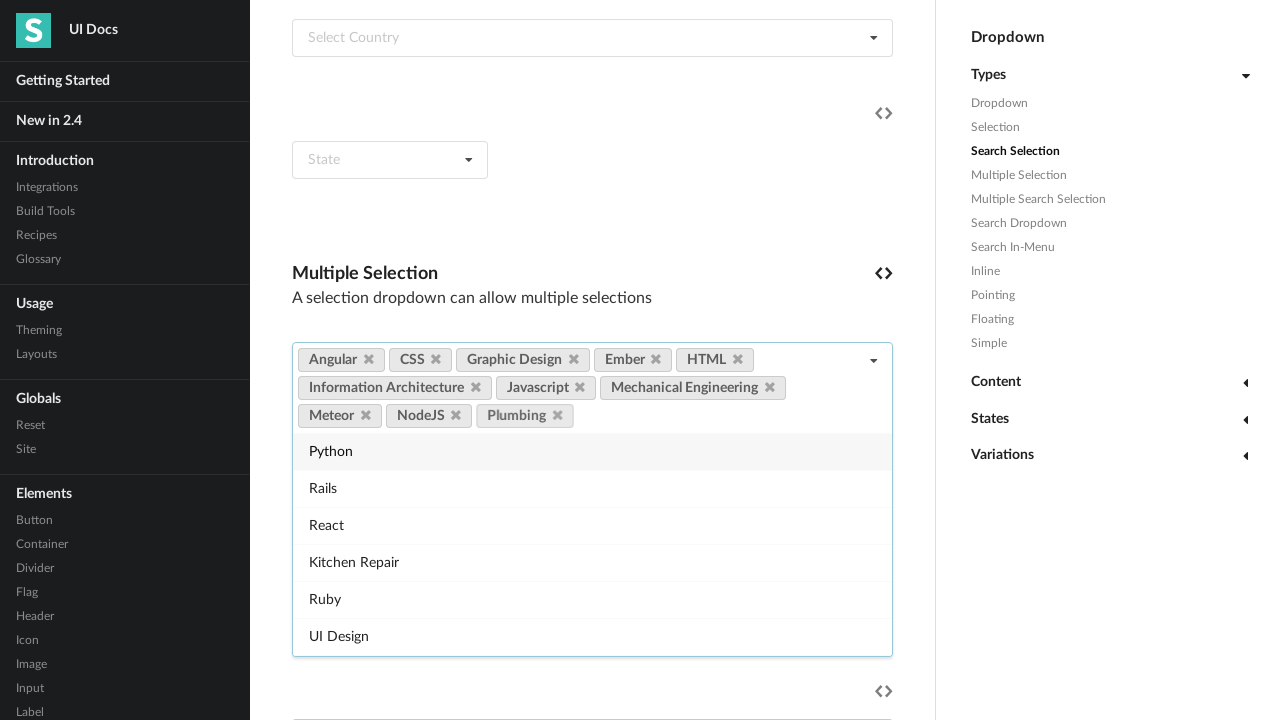

Waited 500ms before selecting option 12
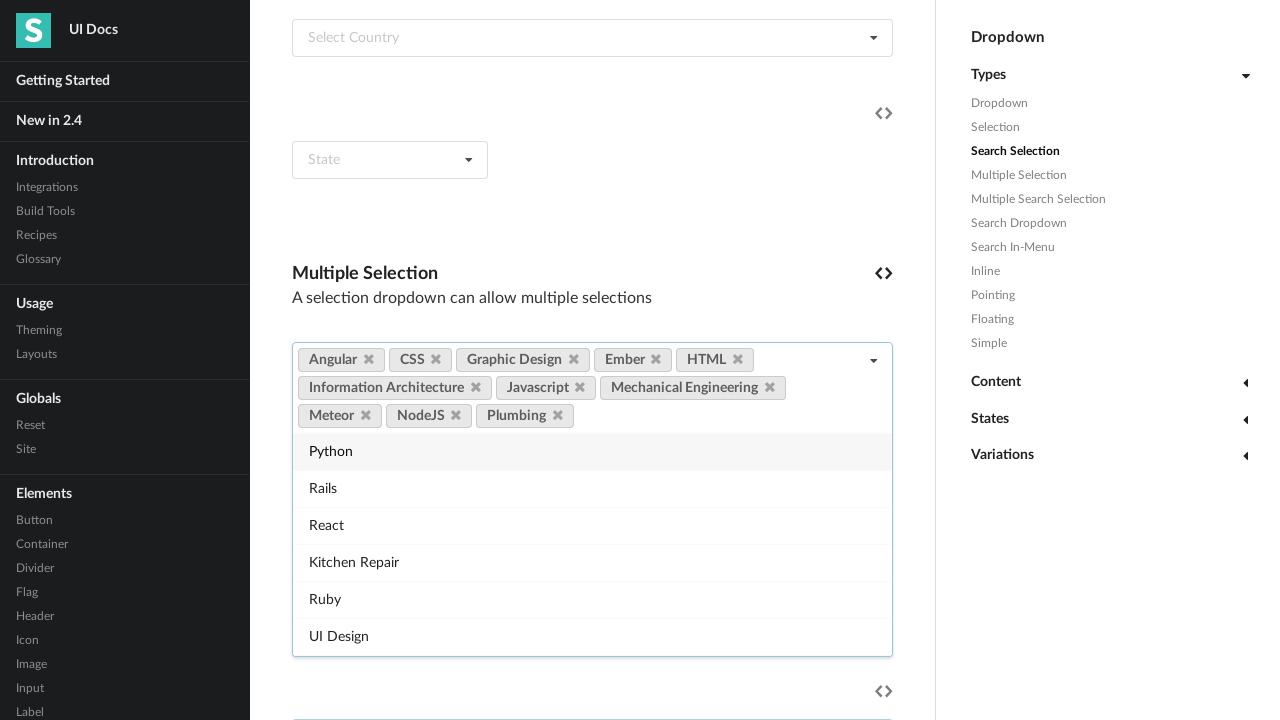

Selected option 12 from dropdown at (592, 452) on (//*[contains(@class,'ui fluid dropdown')])[1]/div[2]/div >> nth=11
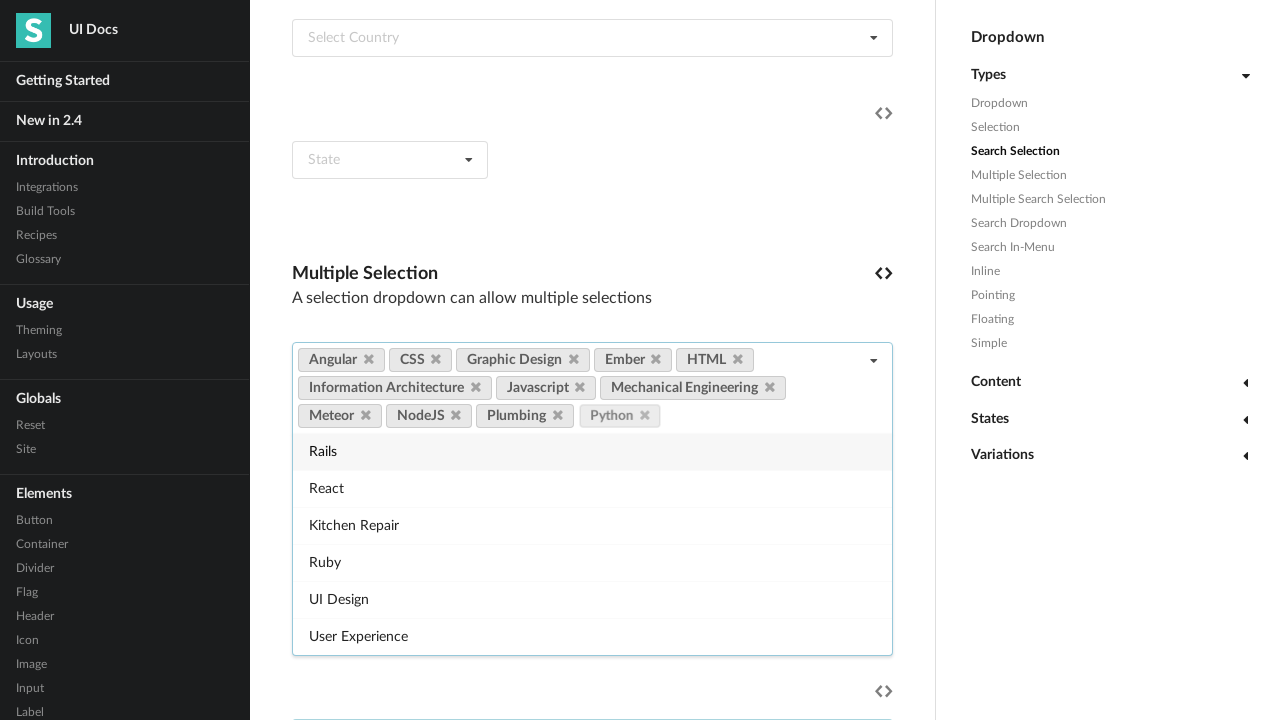

Waited 500ms before selecting option 13
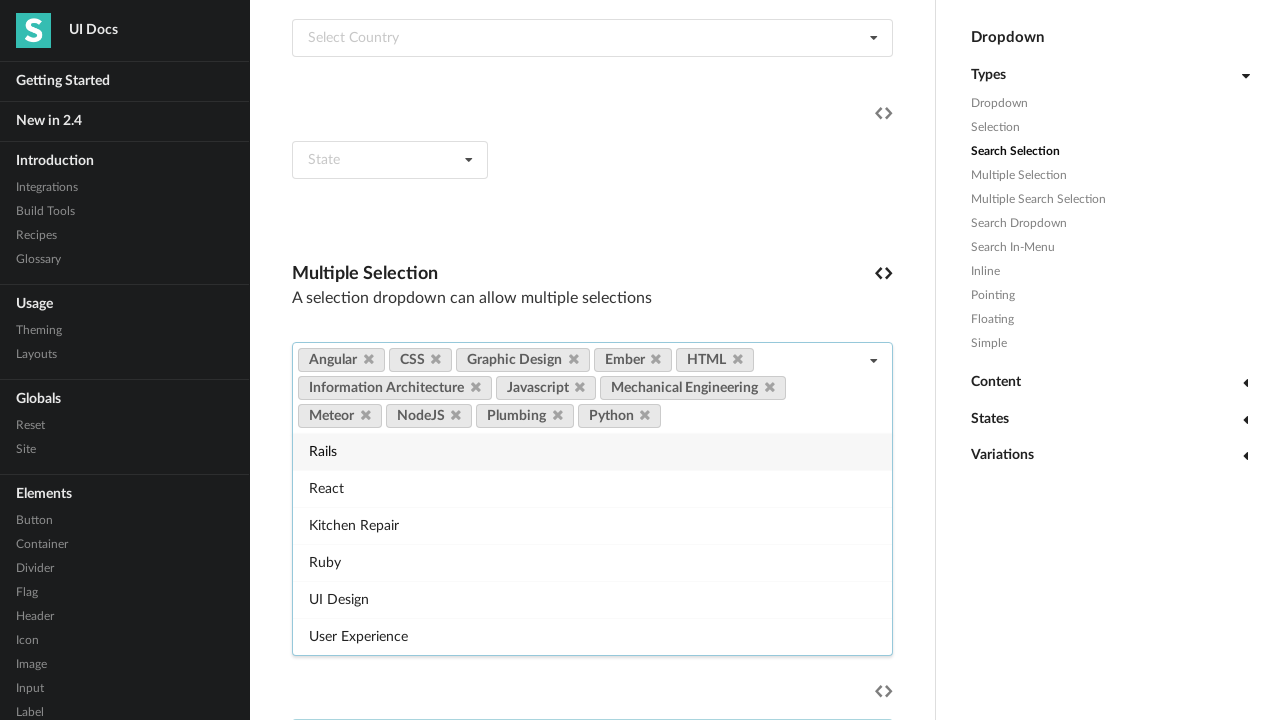

Selected option 13 from dropdown at (592, 452) on (//*[contains(@class,'ui fluid dropdown')])[1]/div[2]/div >> nth=12
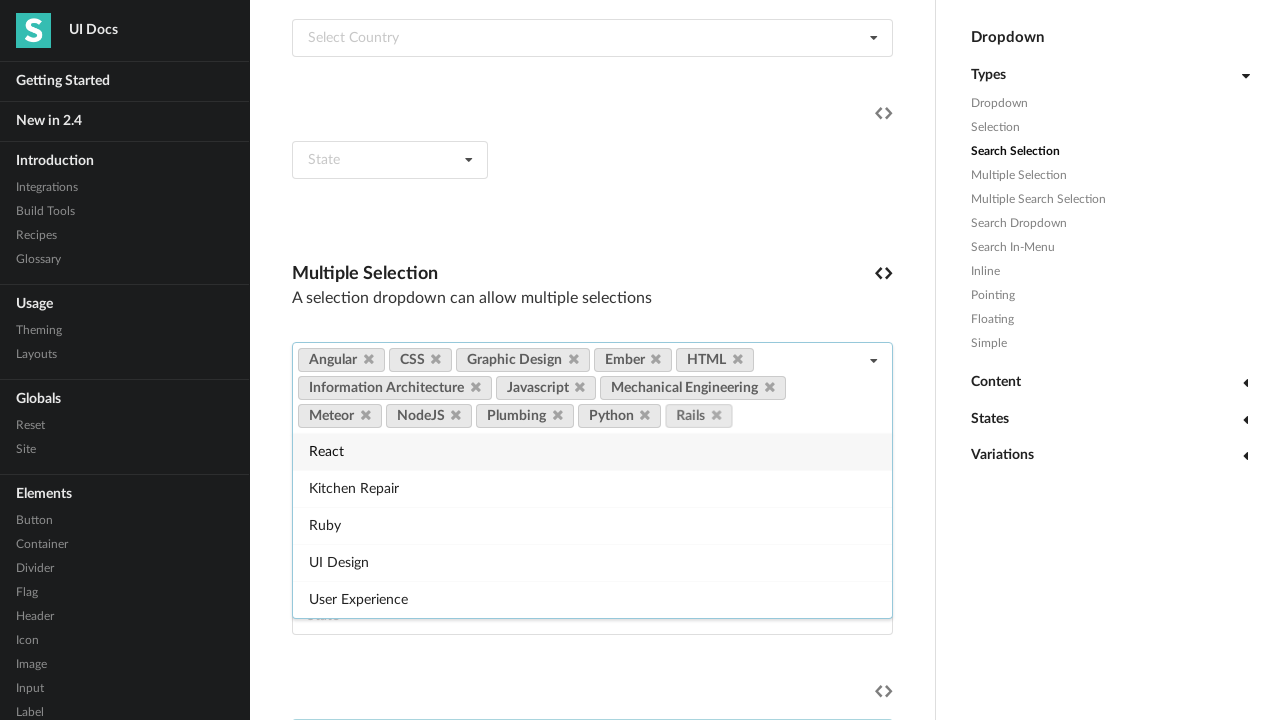

Waited 500ms before selecting option 14
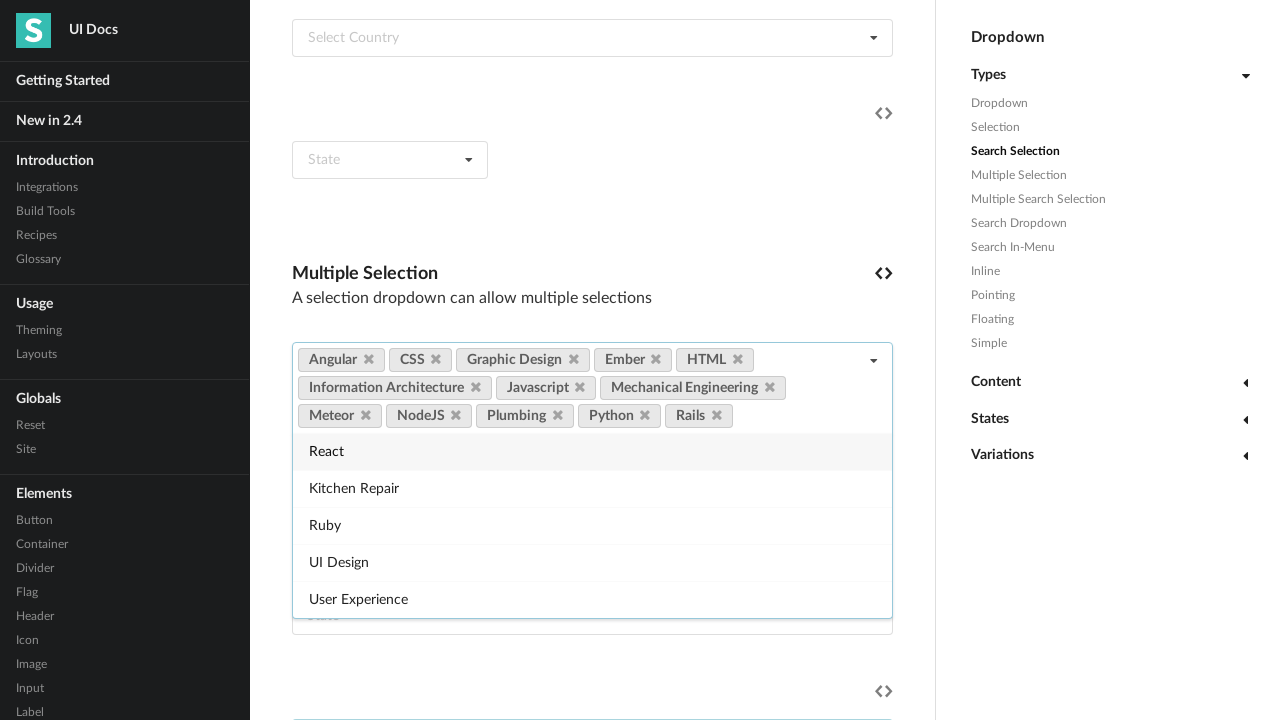

Selected option 14 from dropdown at (592, 452) on (//*[contains(@class,'ui fluid dropdown')])[1]/div[2]/div >> nth=13
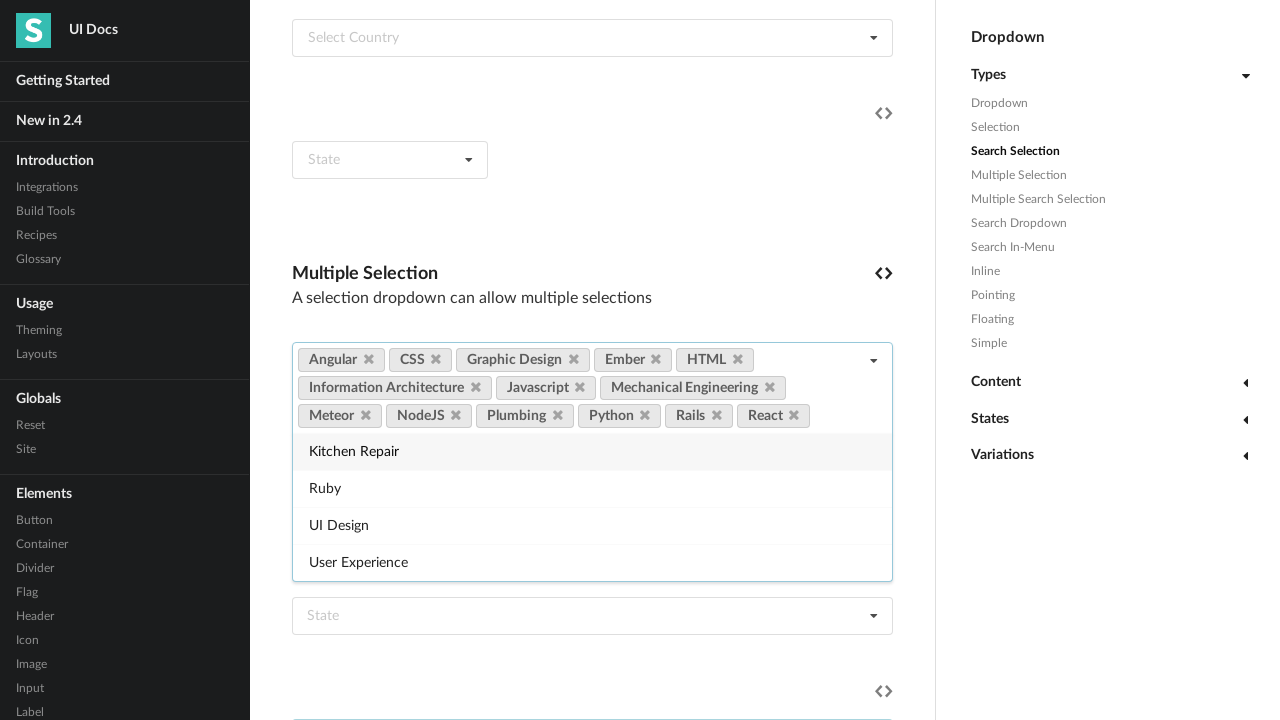

Waited 500ms before selecting option 15
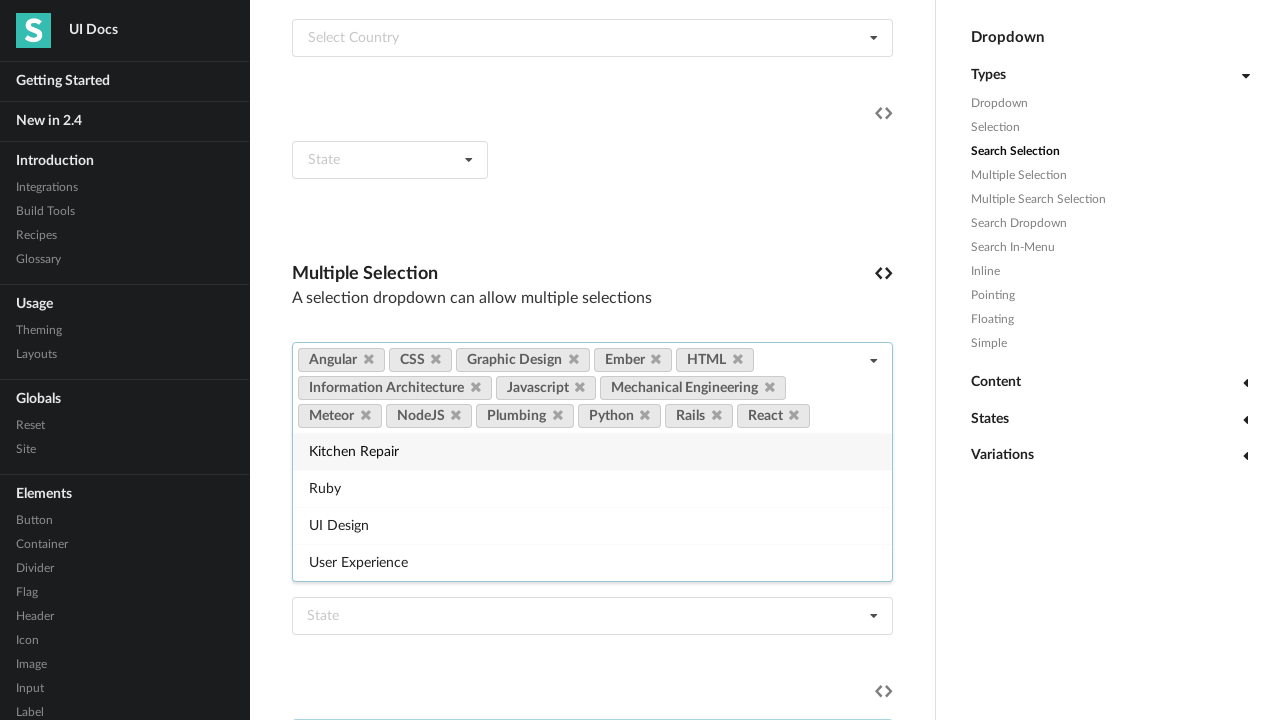

Selected option 15 from dropdown at (592, 452) on (//*[contains(@class,'ui fluid dropdown')])[1]/div[2]/div >> nth=14
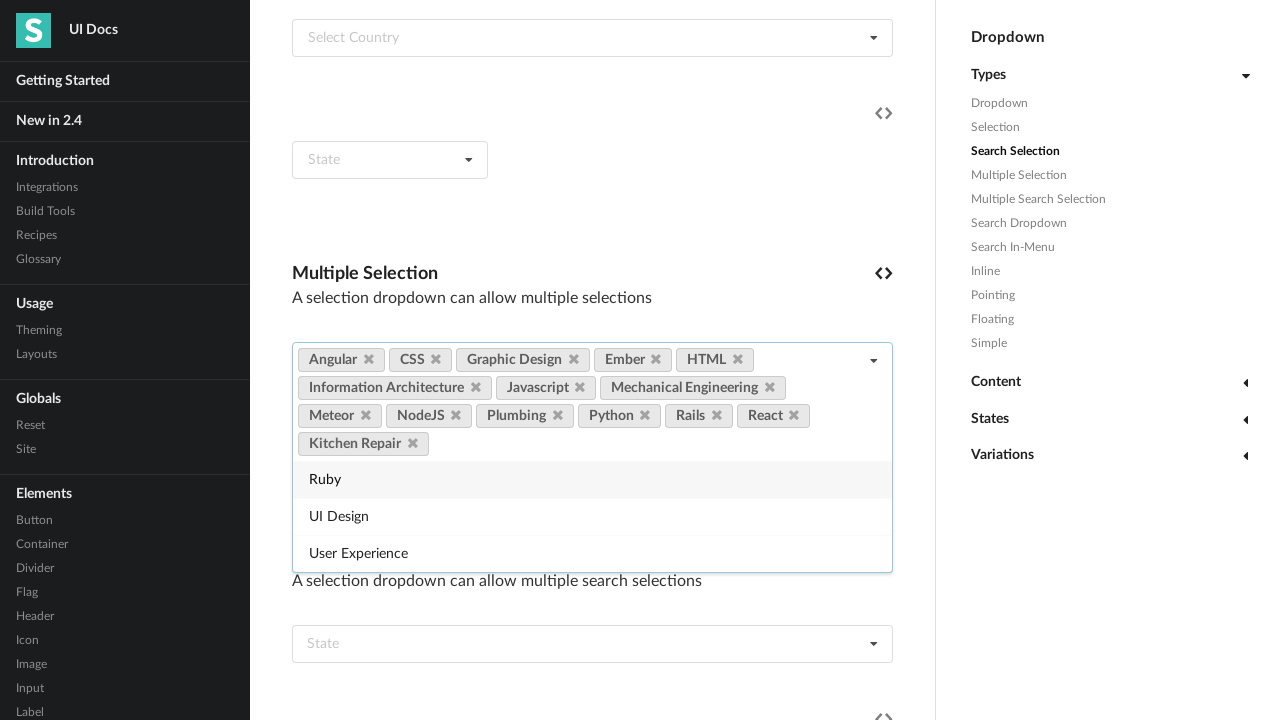

Waited 500ms before selecting option 16
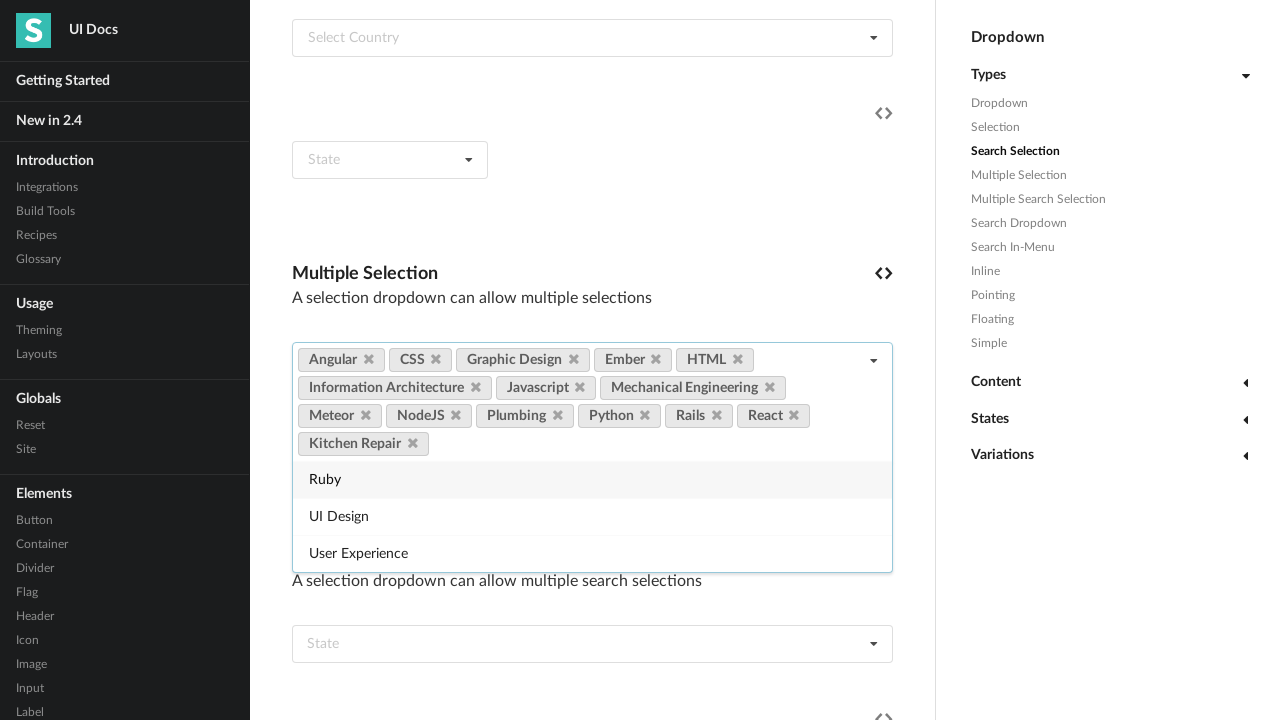

Selected option 16 from dropdown at (592, 480) on (//*[contains(@class,'ui fluid dropdown')])[1]/div[2]/div >> nth=15
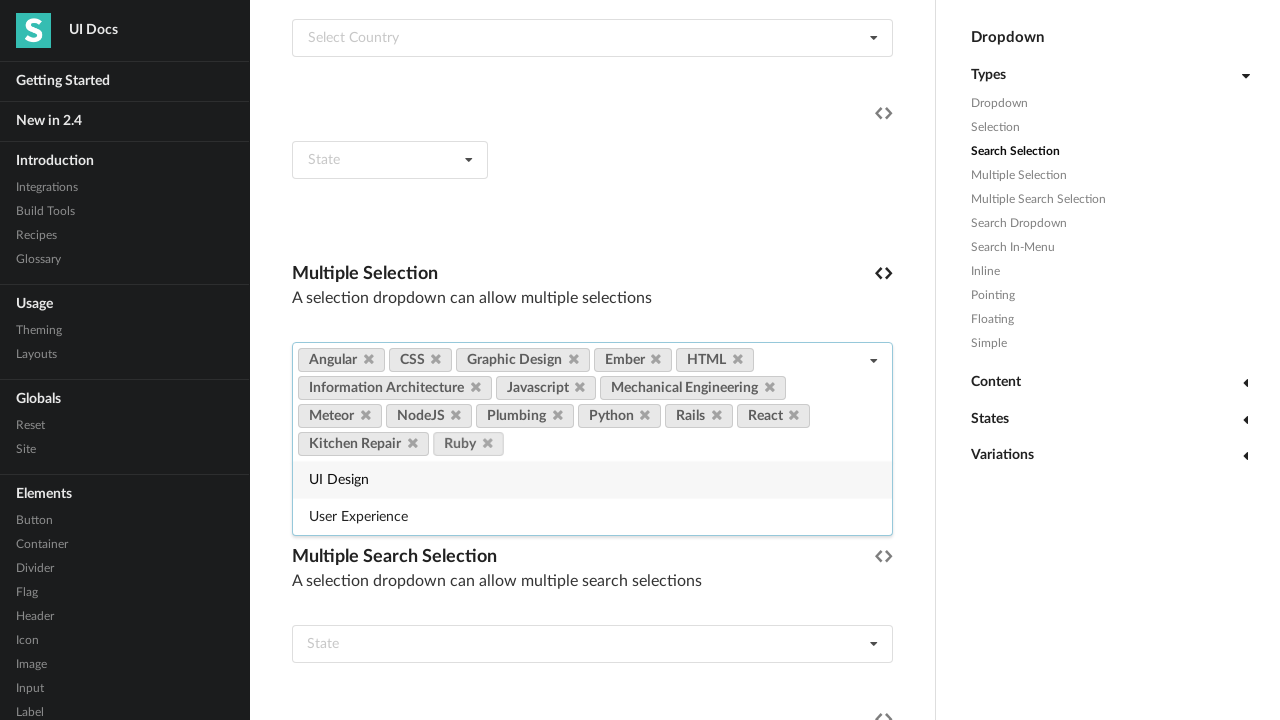

Waited 500ms before selecting option 17
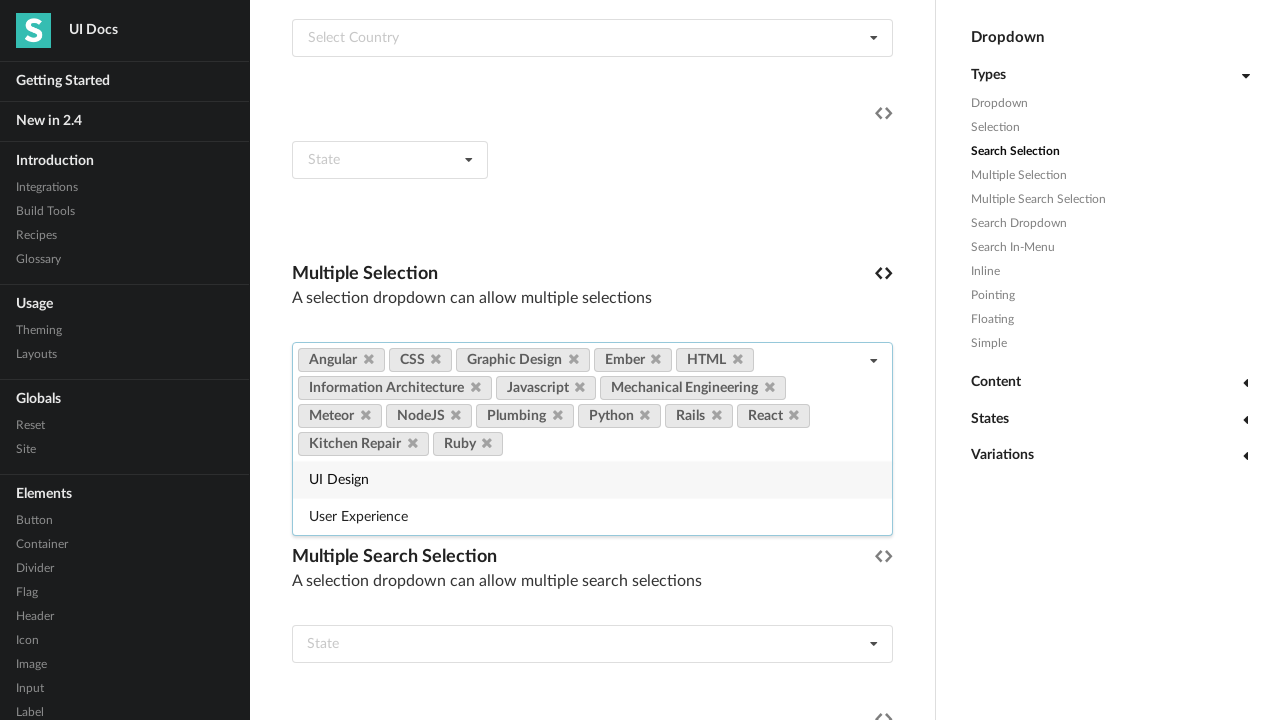

Selected option 17 from dropdown at (592, 480) on (//*[contains(@class,'ui fluid dropdown')])[1]/div[2]/div >> nth=16
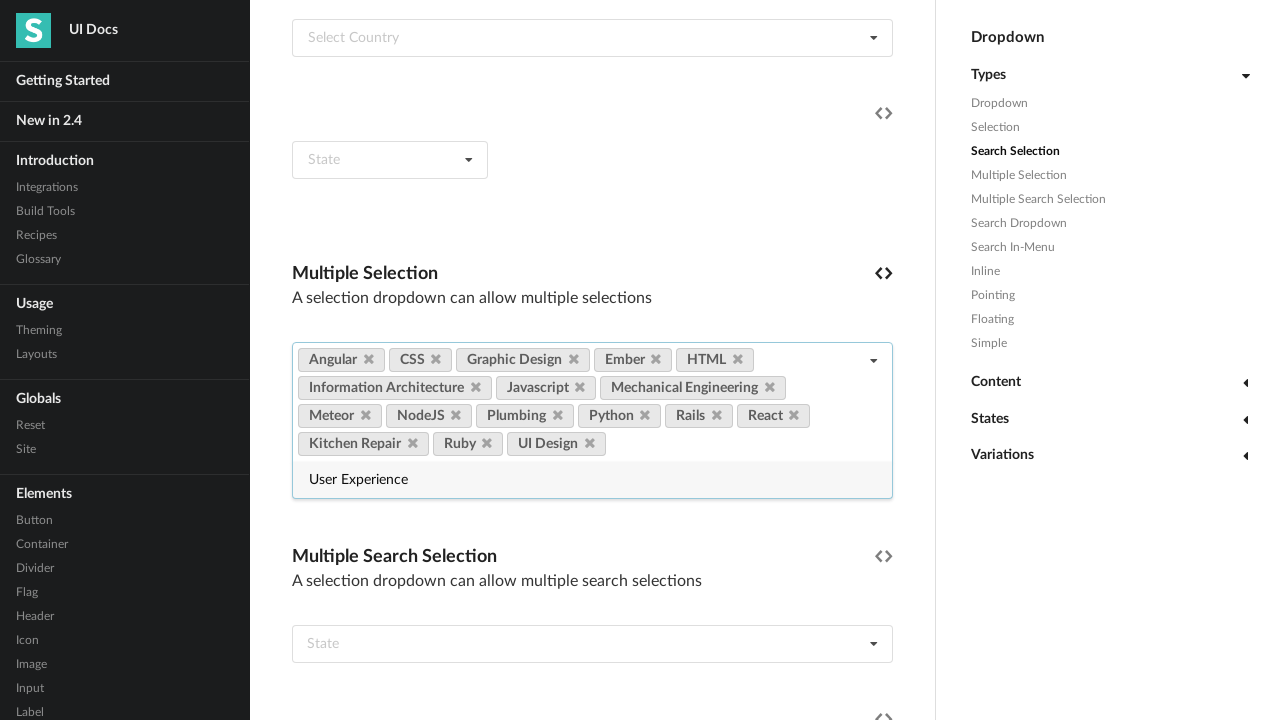

Waited 500ms before selecting option 18
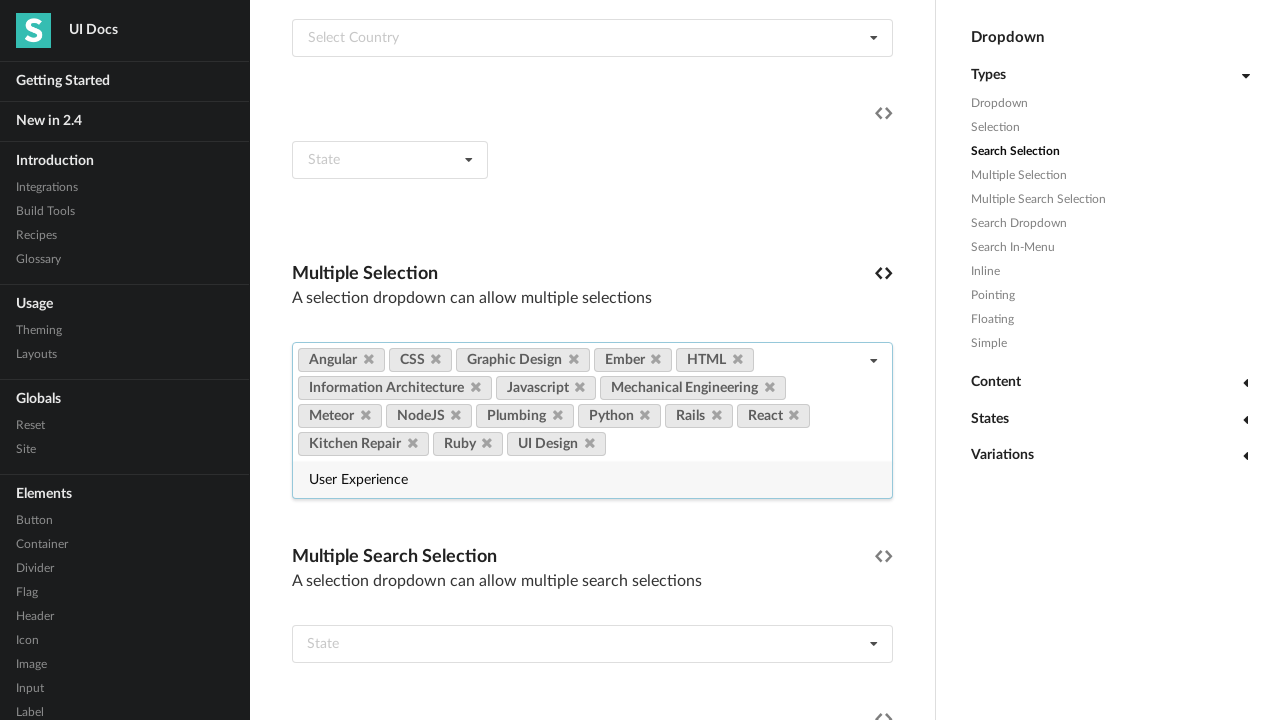

Selected option 18 from dropdown at (592, 480) on (//*[contains(@class,'ui fluid dropdown')])[1]/div[2]/div >> nth=17
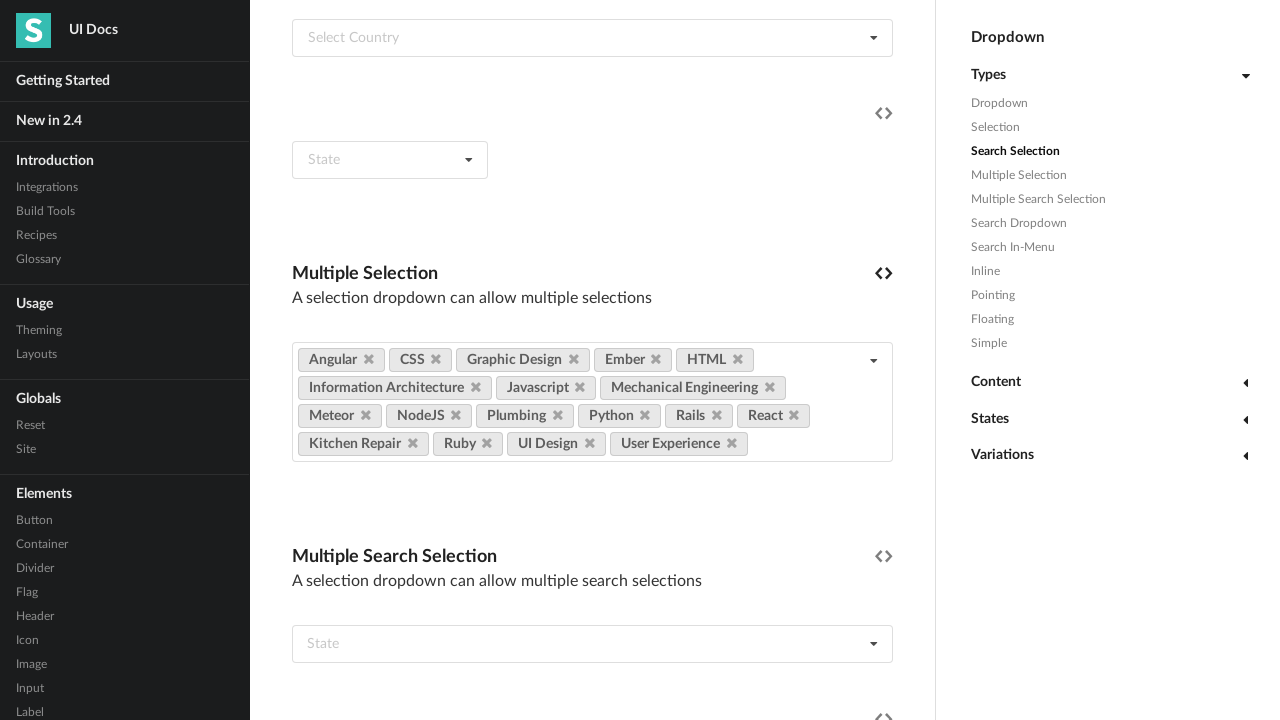

Waited 500ms after all selections completed
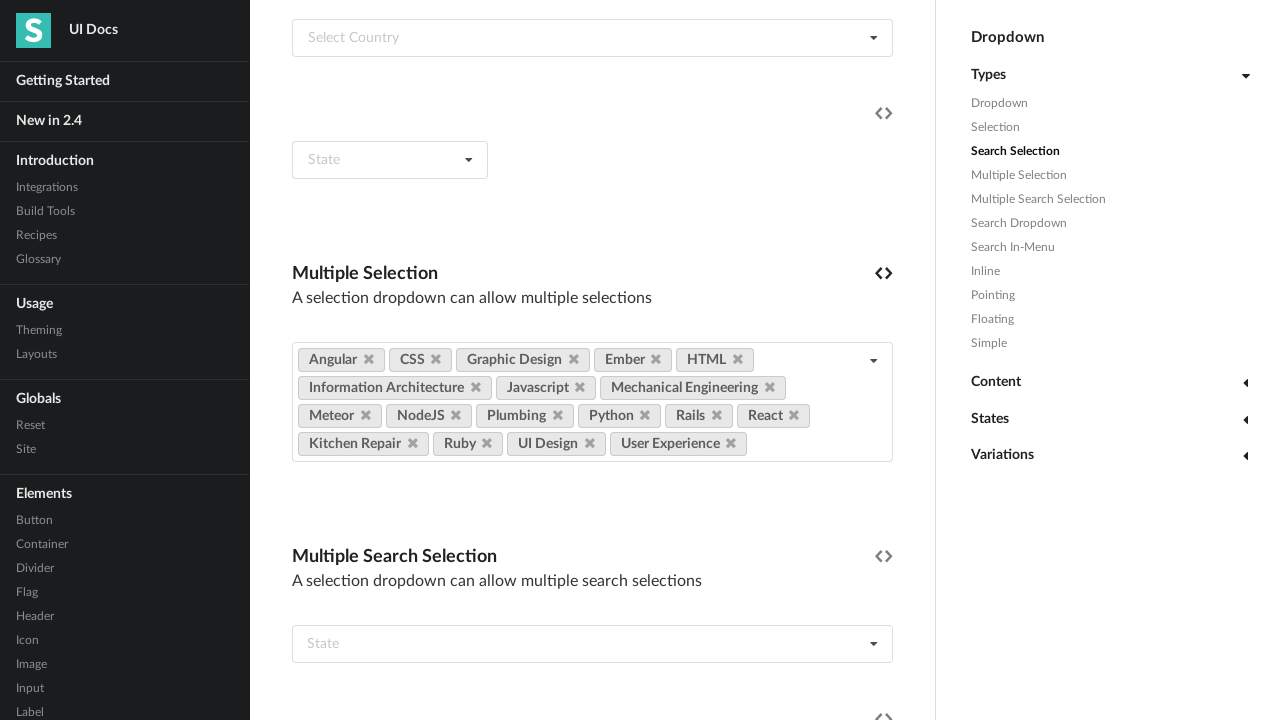

Found 18 delete icons for selected items
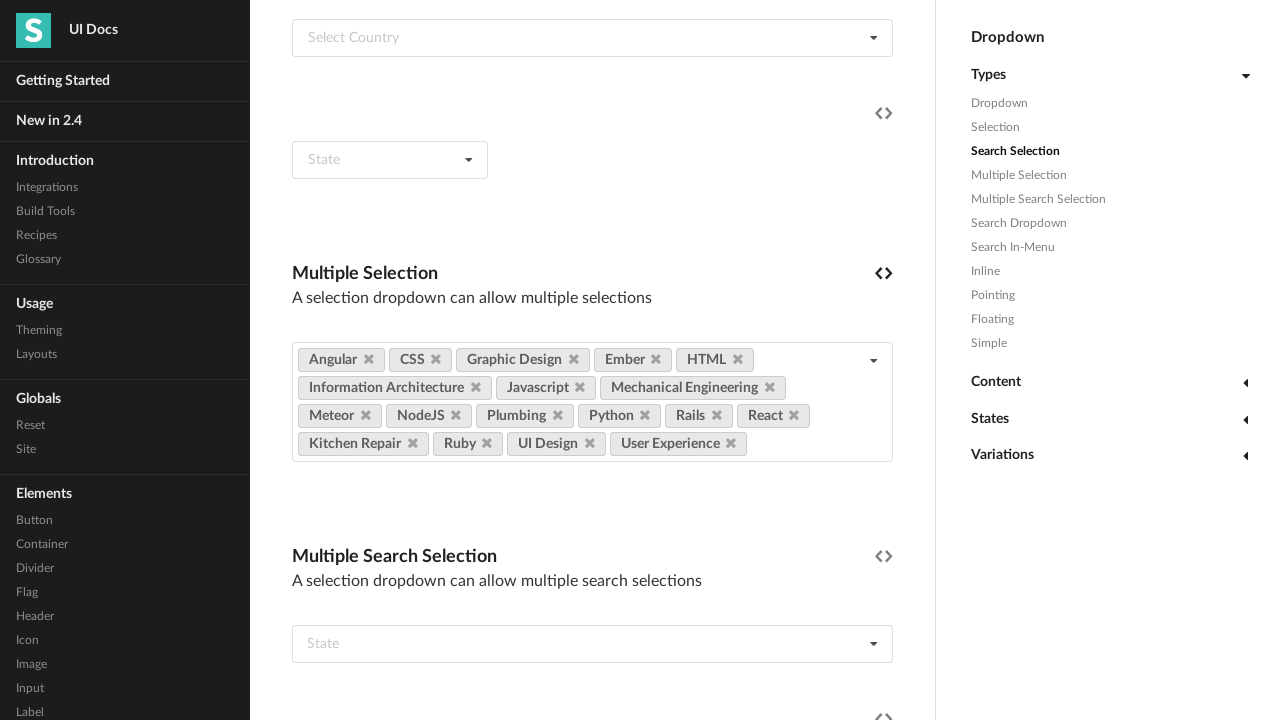

Waited 500ms before removing selected item 1
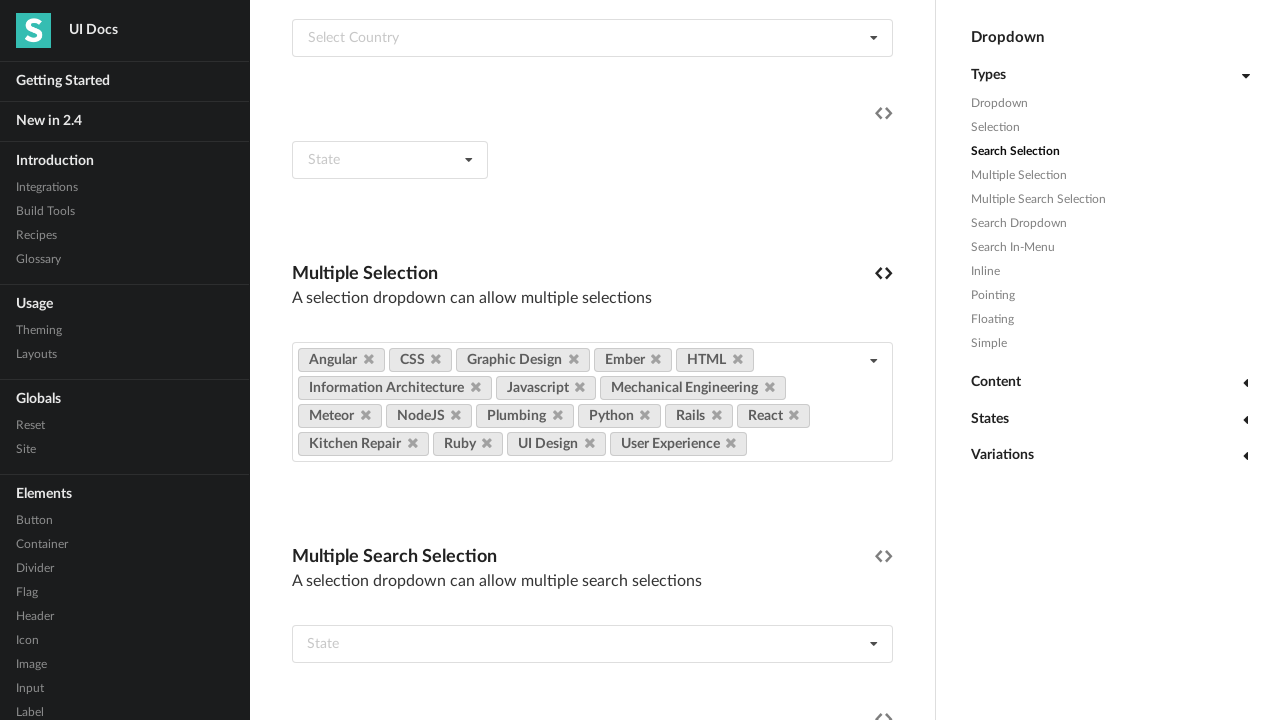

Clicked delete icon to remove selected item 1 at (368, 359) on xpath=//*[contains(@class,'ui label transition visible')]/i >> nth=0
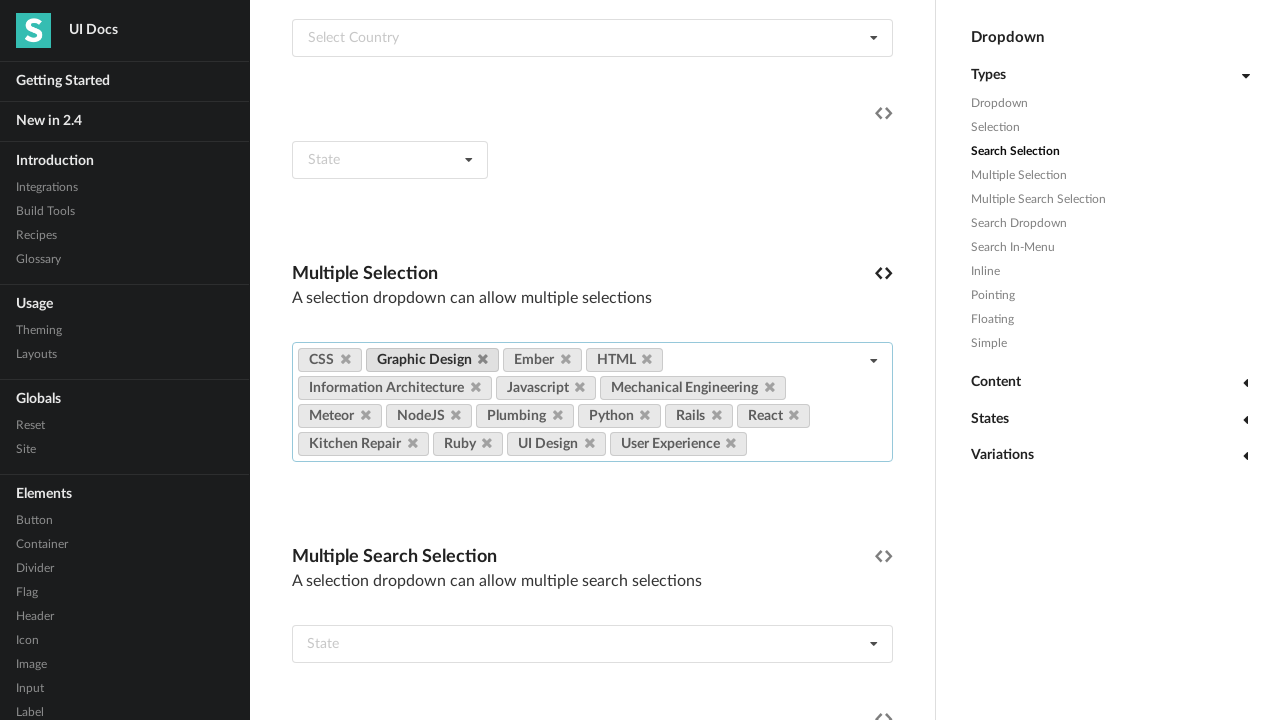

Waited 500ms before removing selected item 2
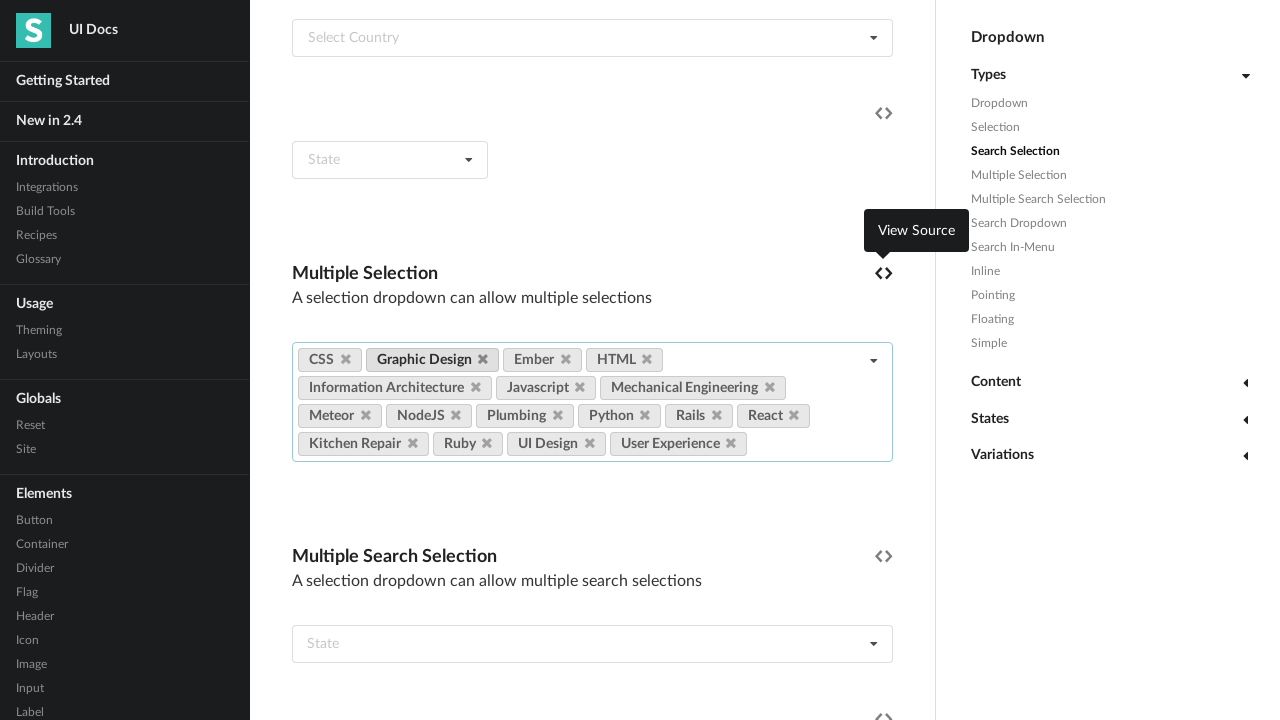

Clicked delete icon to remove selected item 2 at (346, 359) on xpath=//*[contains(@class,'ui label transition visible')]/i >> nth=0
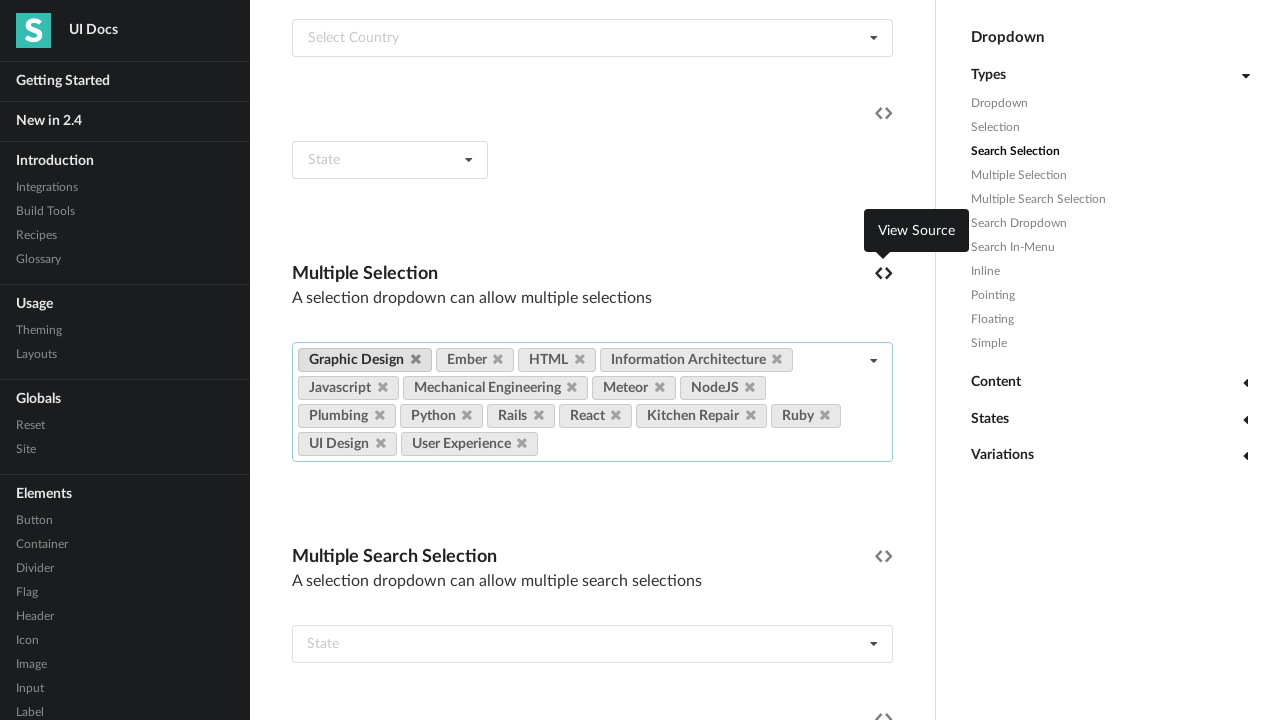

Waited 500ms before removing selected item 3
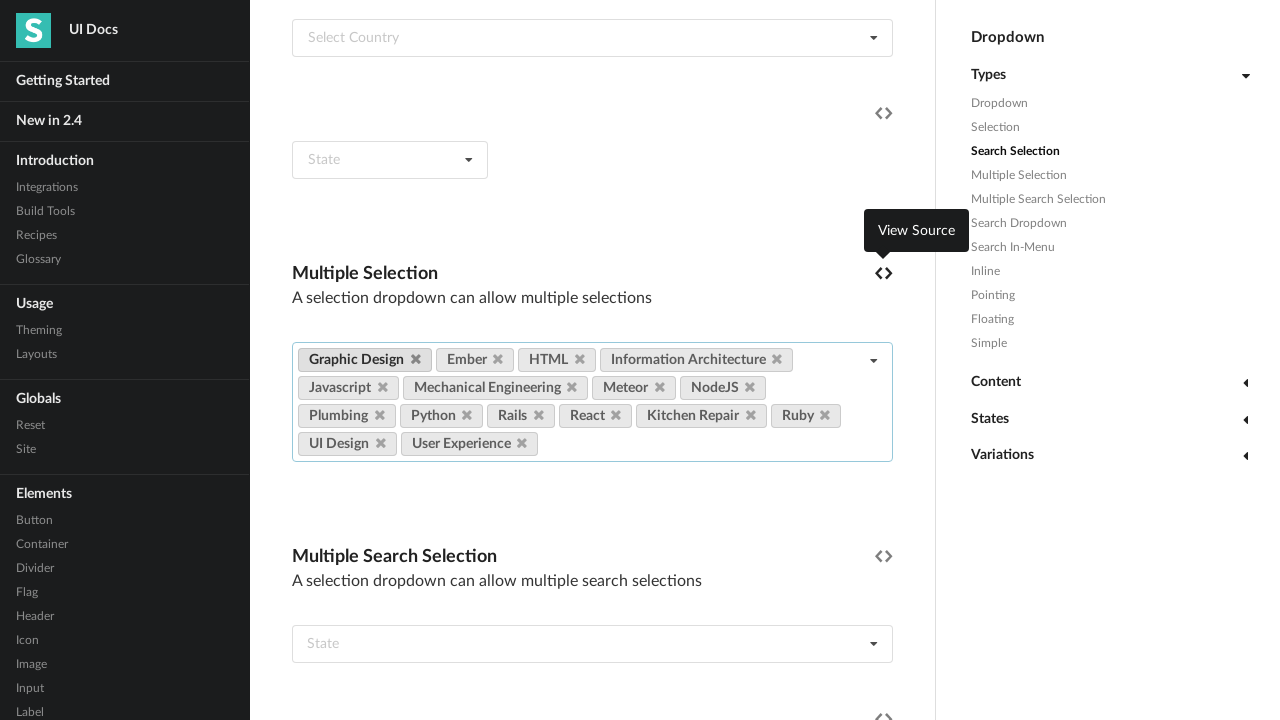

Clicked delete icon to remove selected item 3 at (416, 359) on xpath=//*[contains(@class,'ui label transition visible')]/i >> nth=0
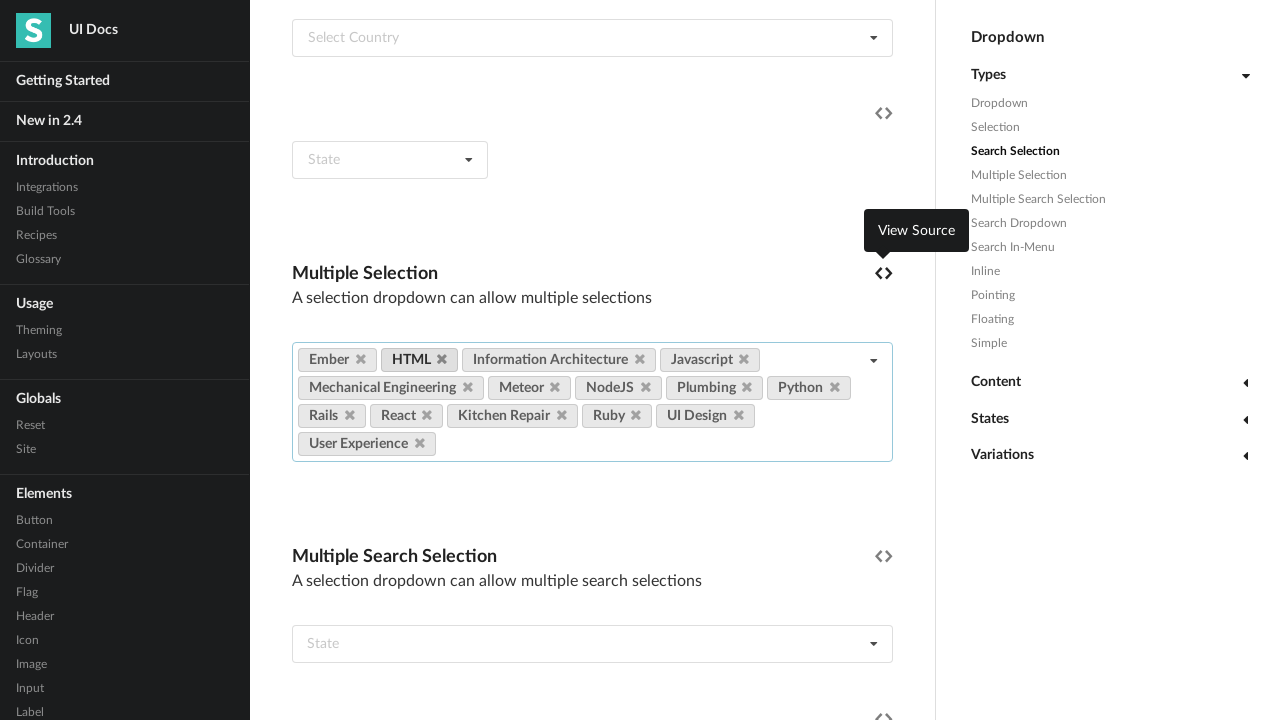

Waited 500ms before removing selected item 4
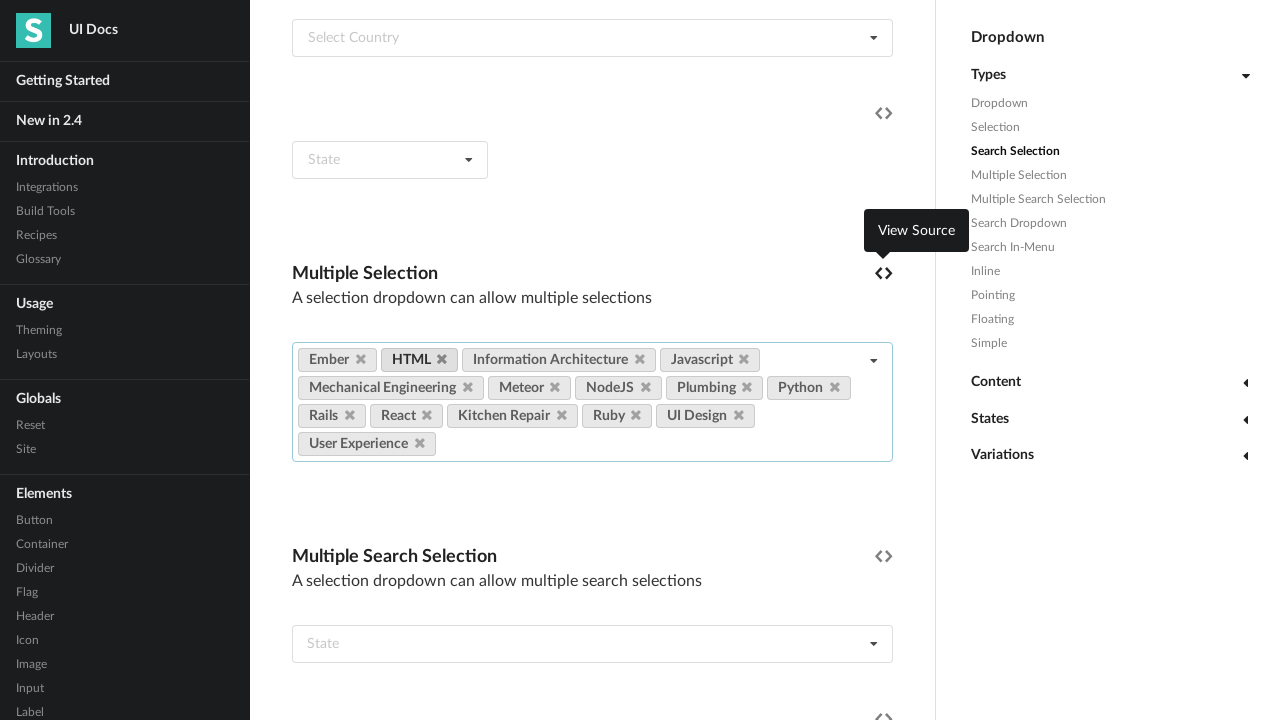

Clicked delete icon to remove selected item 4 at (360, 359) on xpath=//*[contains(@class,'ui label transition visible')]/i >> nth=0
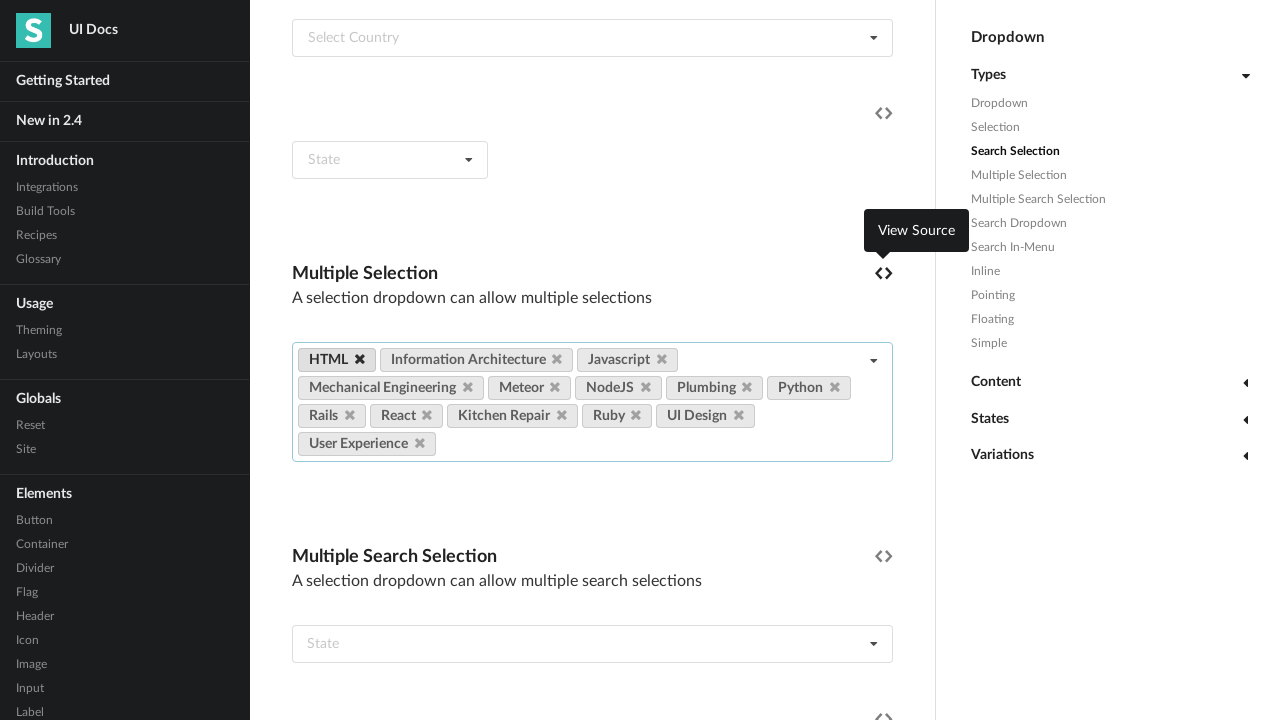

Waited 500ms before removing selected item 5
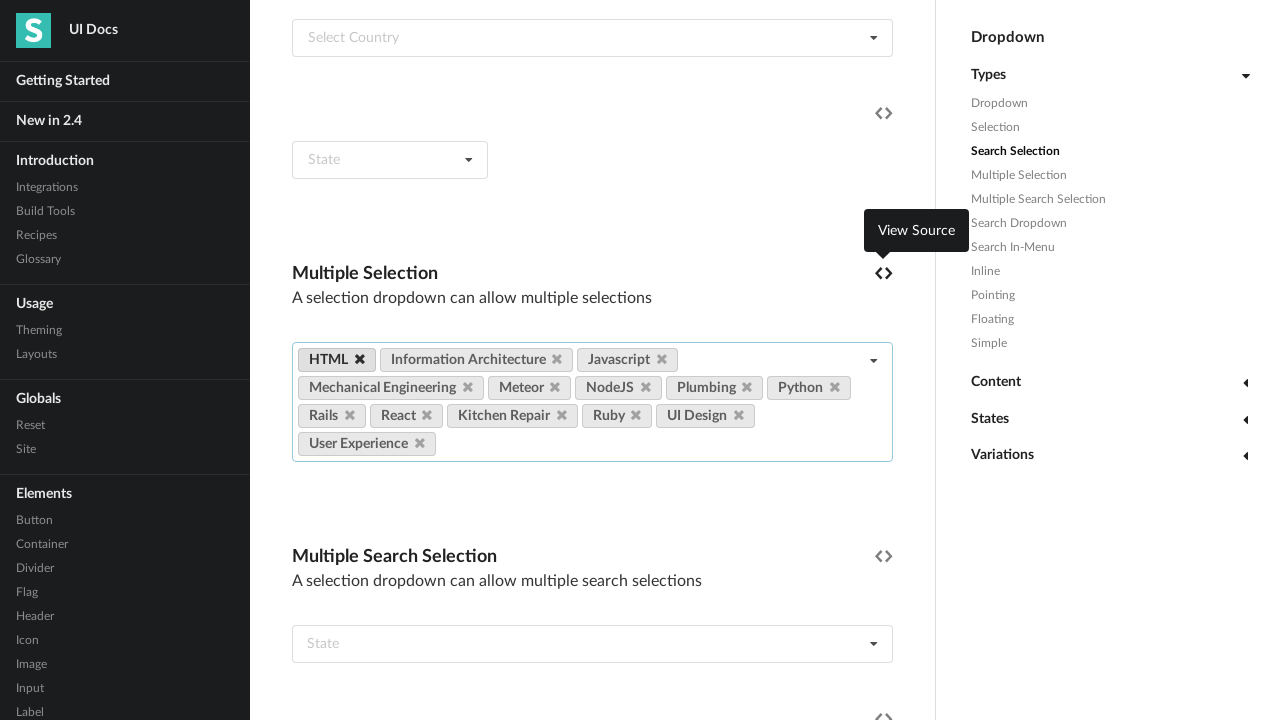

Clicked delete icon to remove selected item 5 at (360, 359) on xpath=//*[contains(@class,'ui label transition visible')]/i >> nth=0
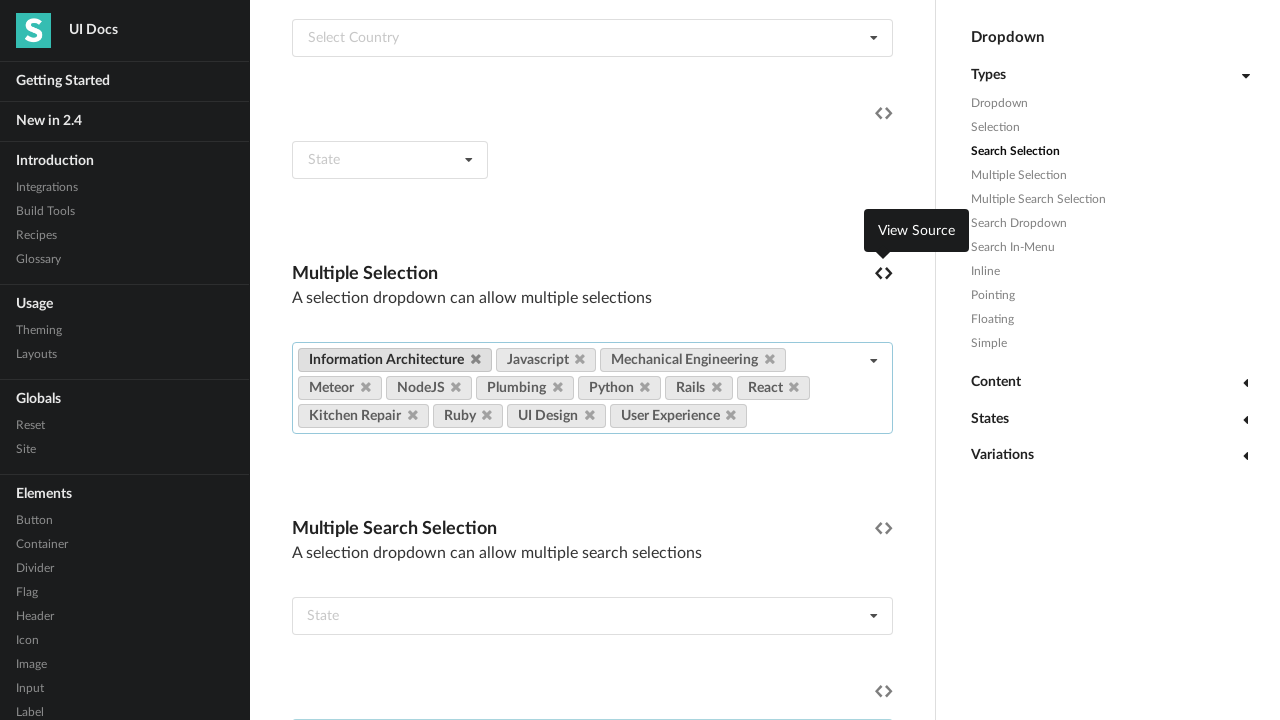

Waited 500ms before removing selected item 6
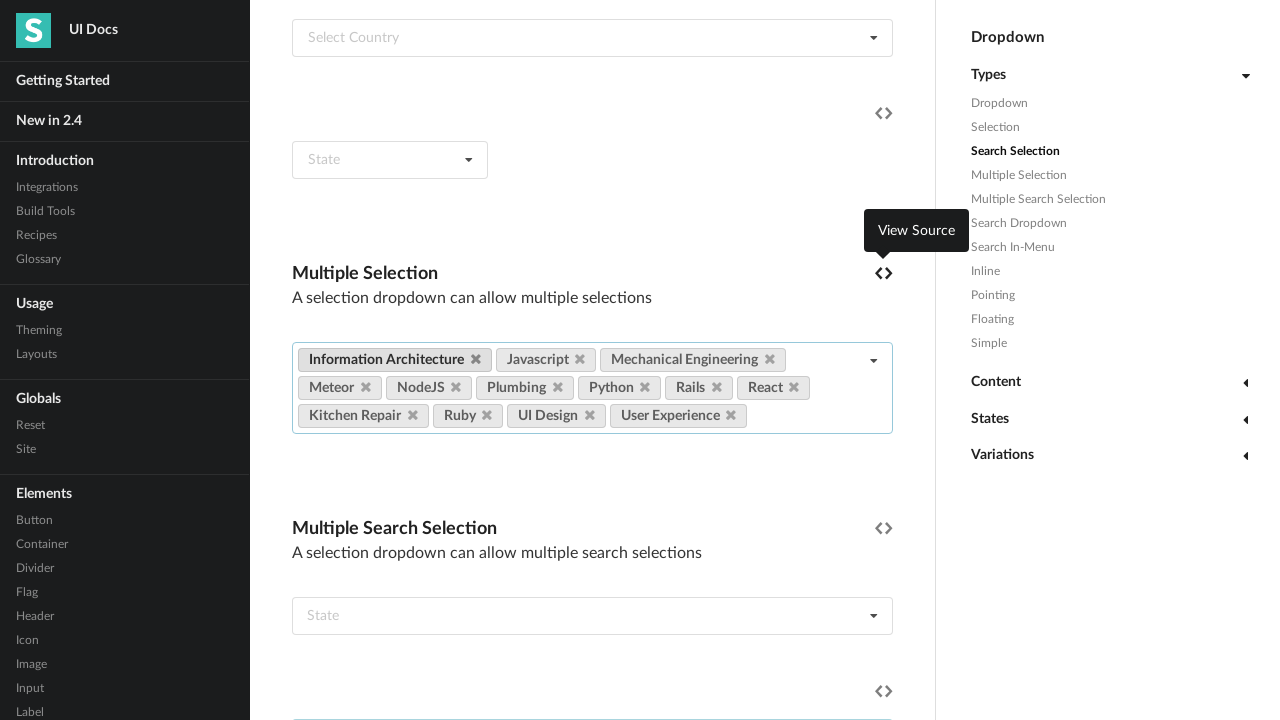

Clicked delete icon to remove selected item 6 at (476, 359) on xpath=//*[contains(@class,'ui label transition visible')]/i >> nth=0
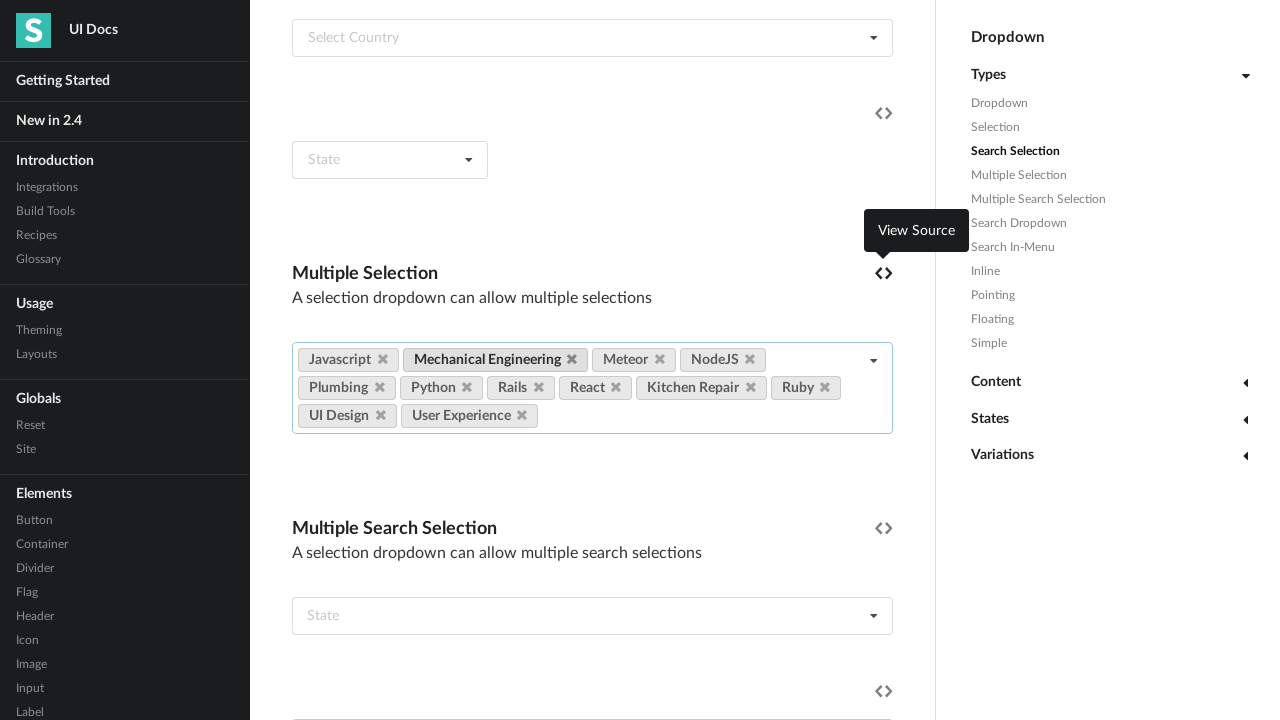

Waited 500ms before removing selected item 7
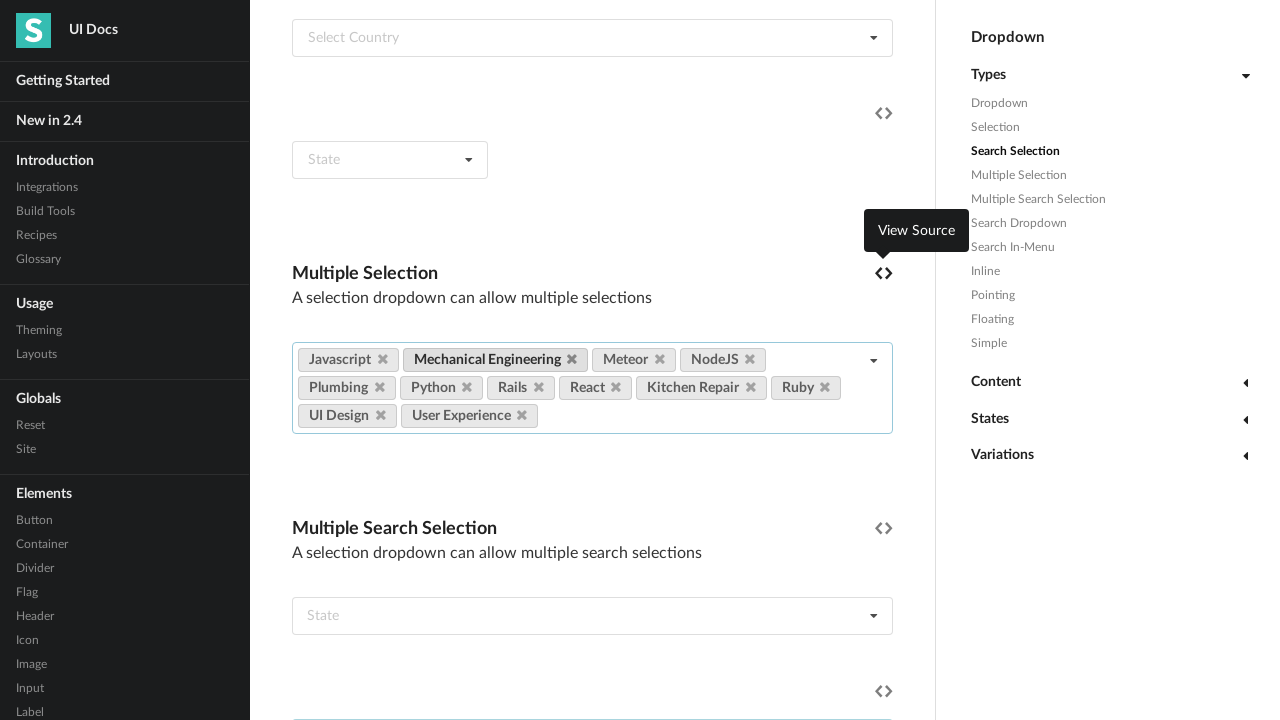

Clicked delete icon to remove selected item 7 at (382, 359) on xpath=//*[contains(@class,'ui label transition visible')]/i >> nth=0
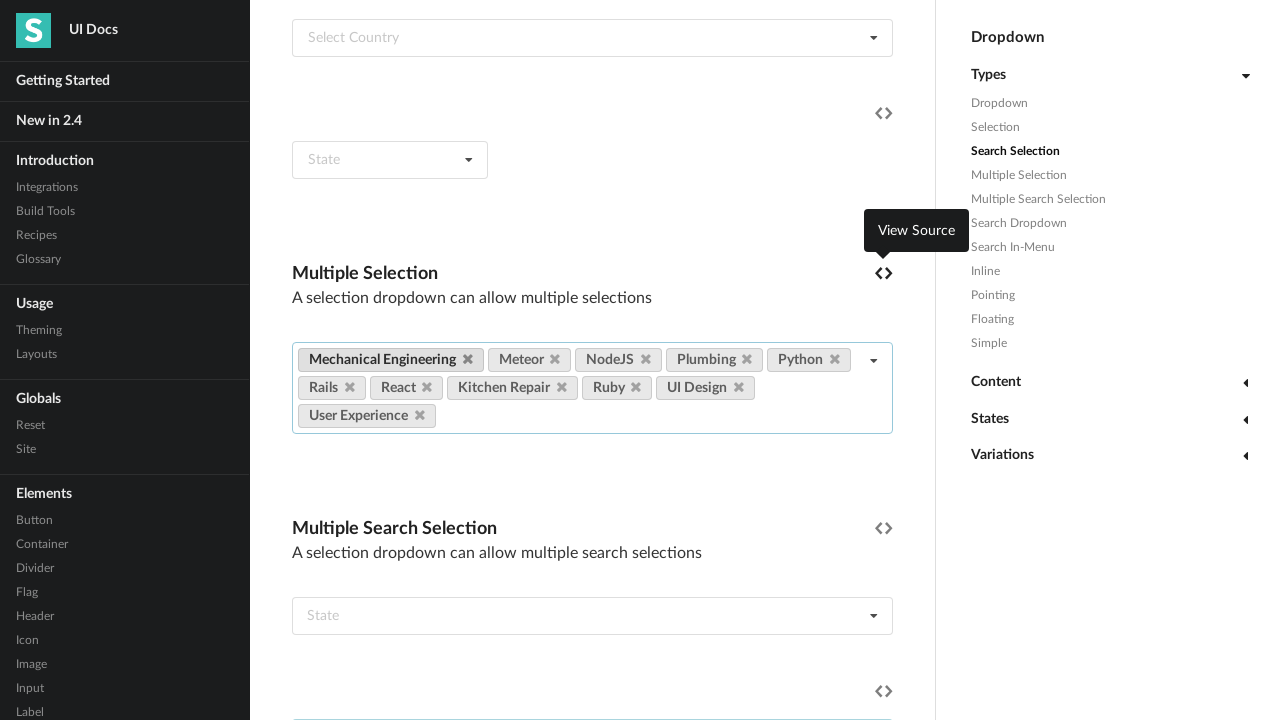

Waited 500ms before removing selected item 8
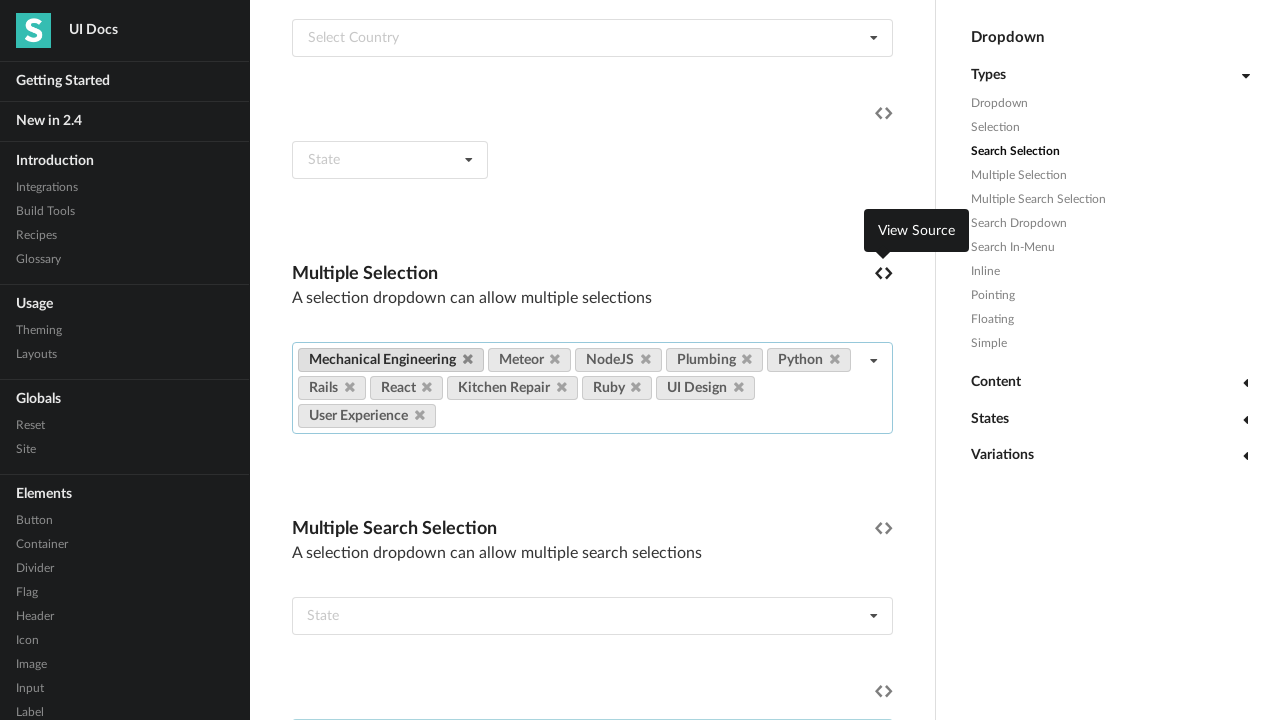

Clicked delete icon to remove selected item 8 at (468, 359) on xpath=//*[contains(@class,'ui label transition visible')]/i >> nth=0
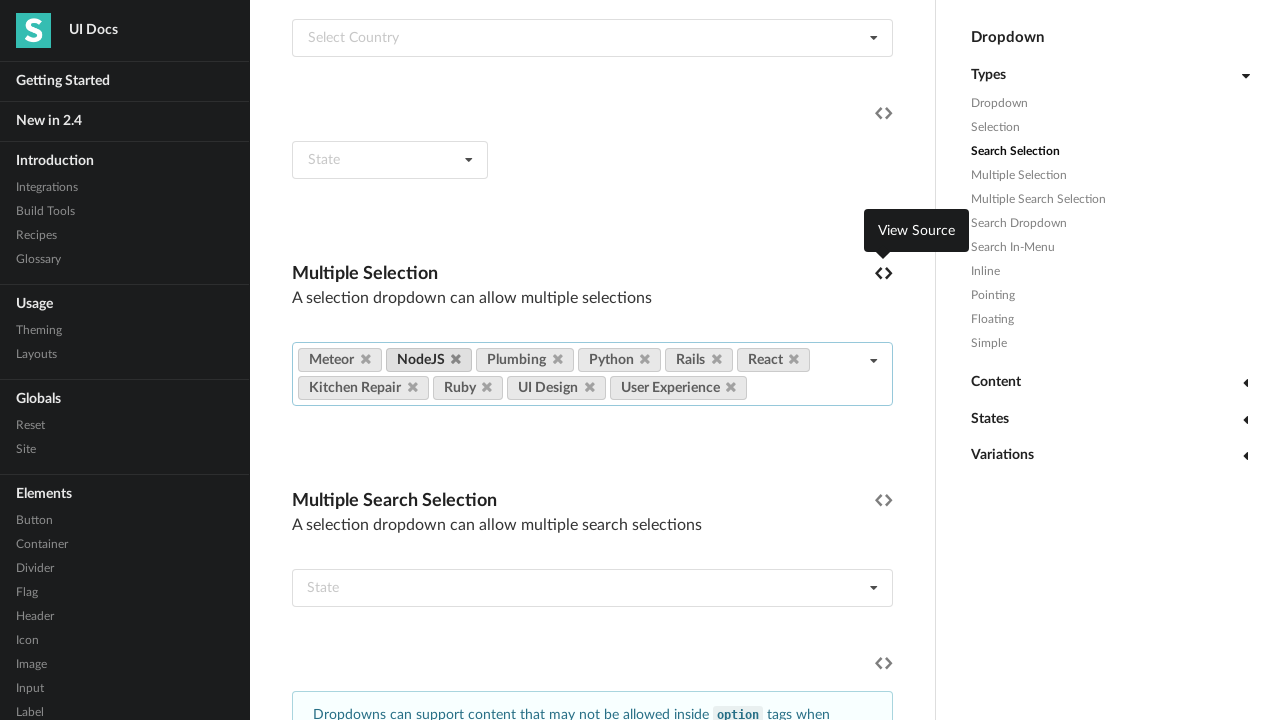

Waited 500ms before removing selected item 9
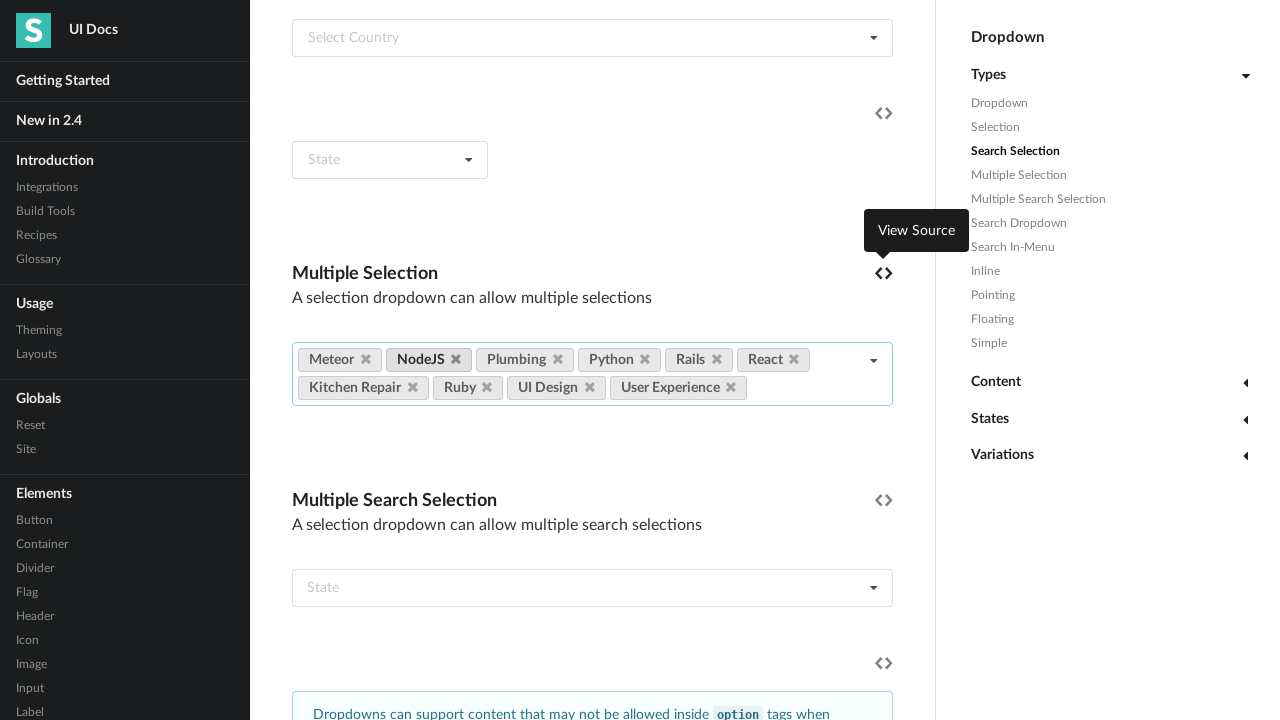

Clicked delete icon to remove selected item 9 at (366, 359) on xpath=//*[contains(@class,'ui label transition visible')]/i >> nth=0
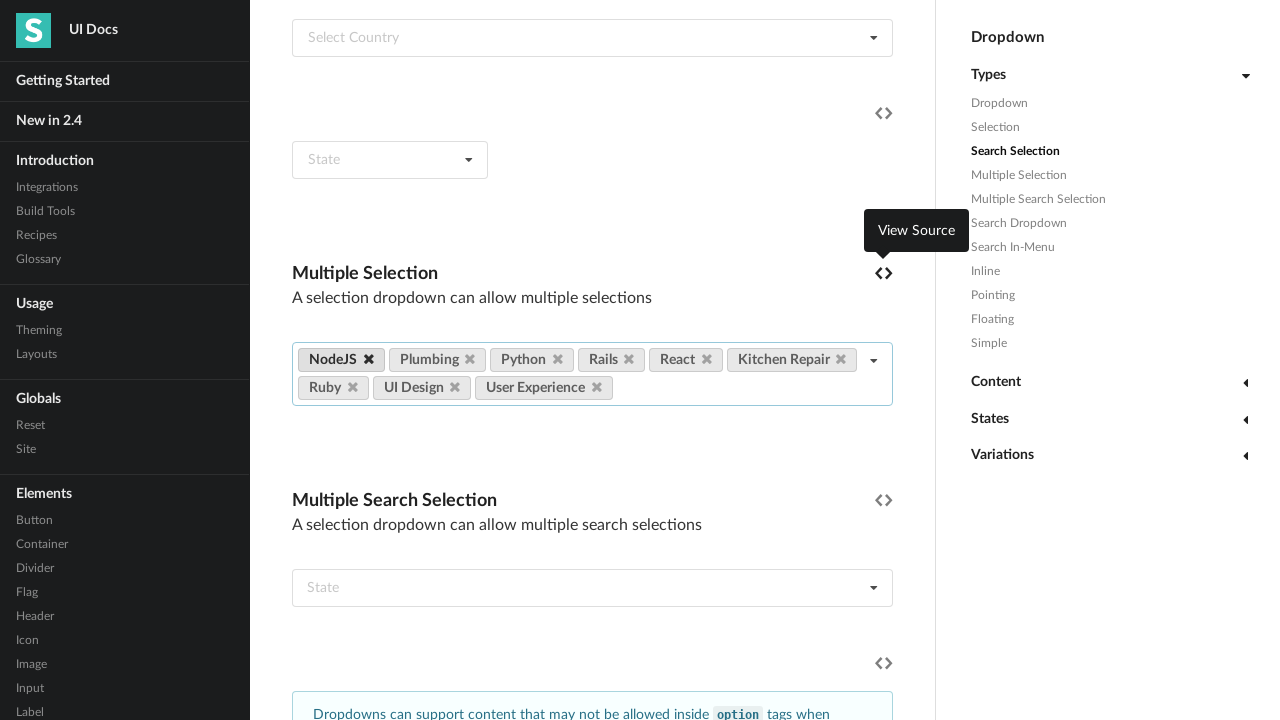

Waited 500ms before removing selected item 10
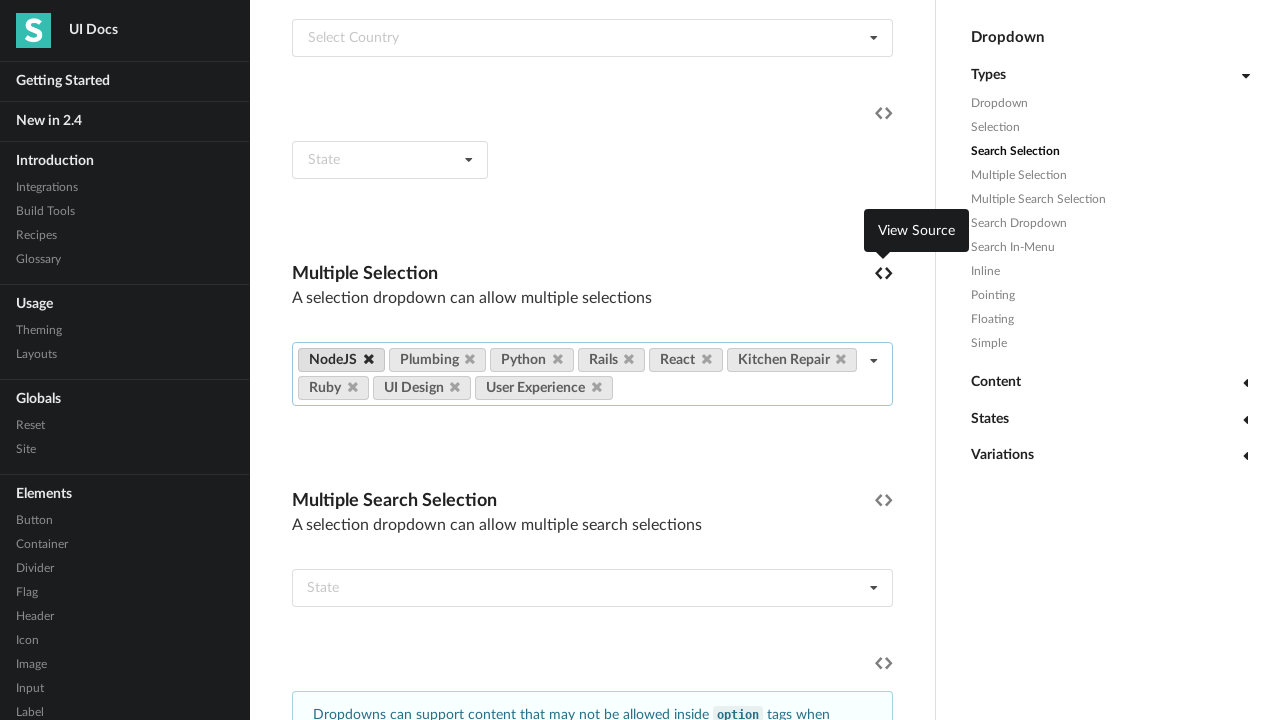

Clicked delete icon to remove selected item 10 at (368, 359) on xpath=//*[contains(@class,'ui label transition visible')]/i >> nth=0
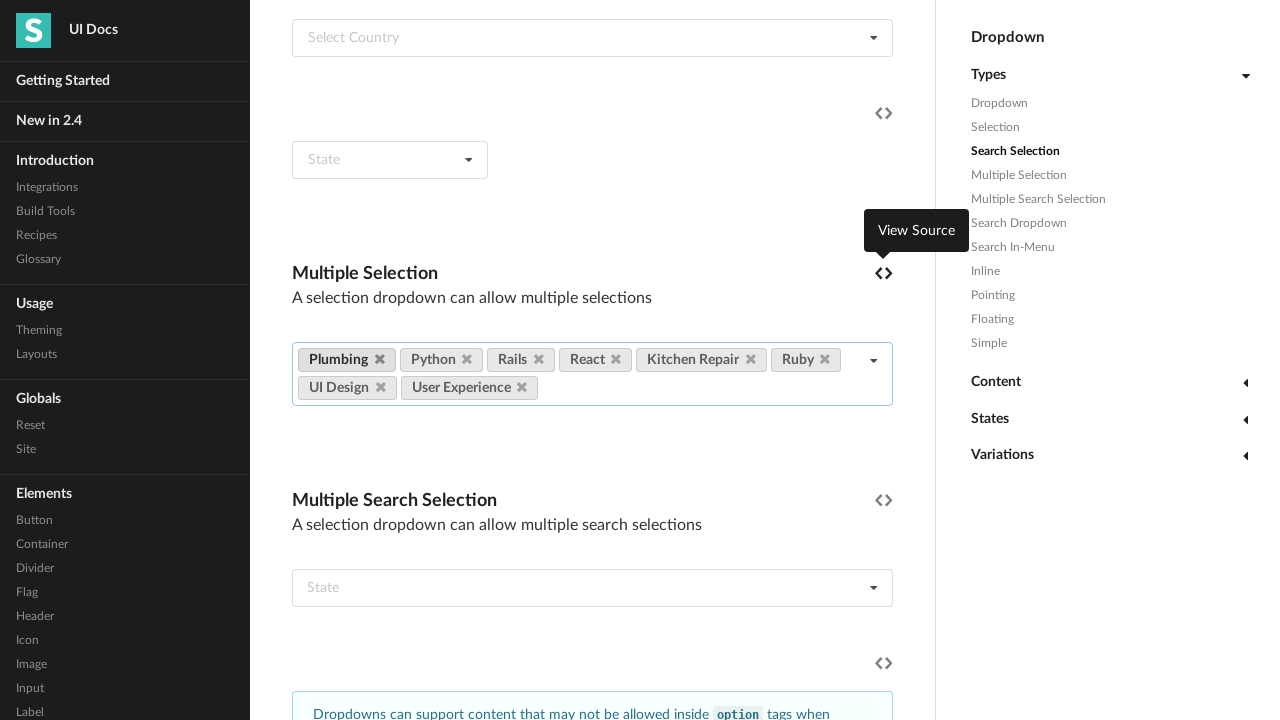

Waited 500ms before removing selected item 11
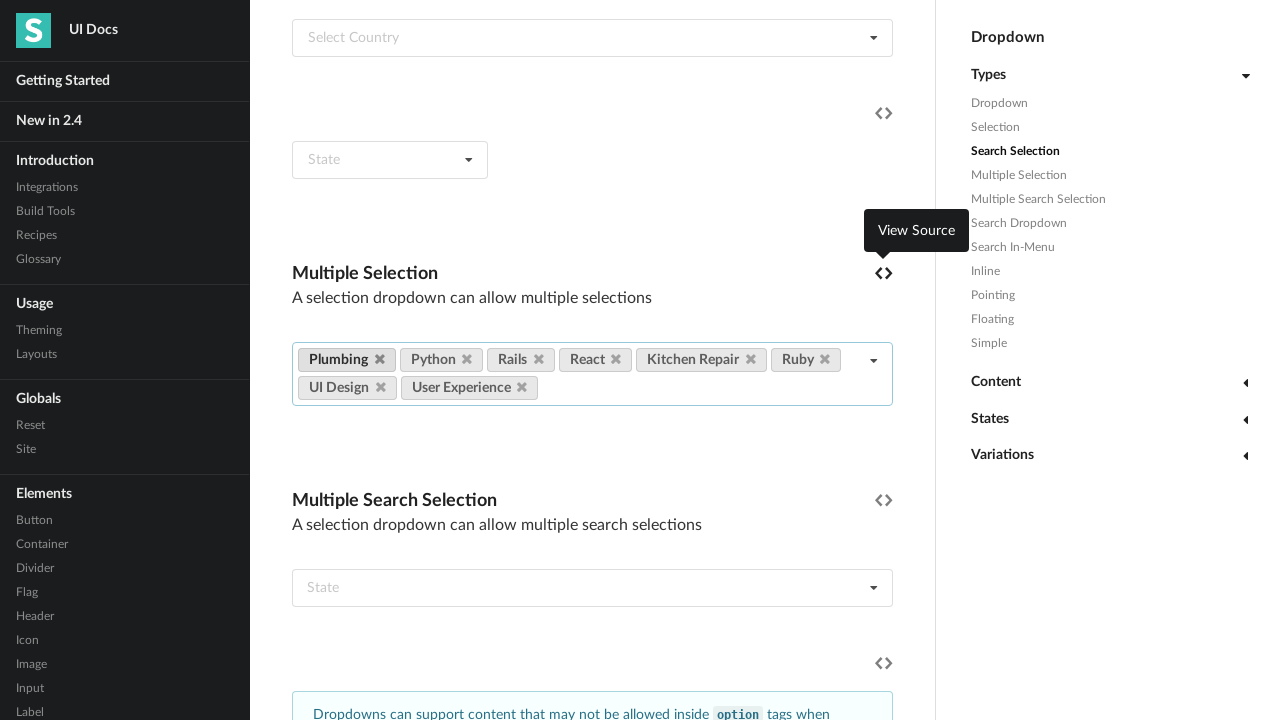

Clicked delete icon to remove selected item 11 at (380, 359) on xpath=//*[contains(@class,'ui label transition visible')]/i >> nth=0
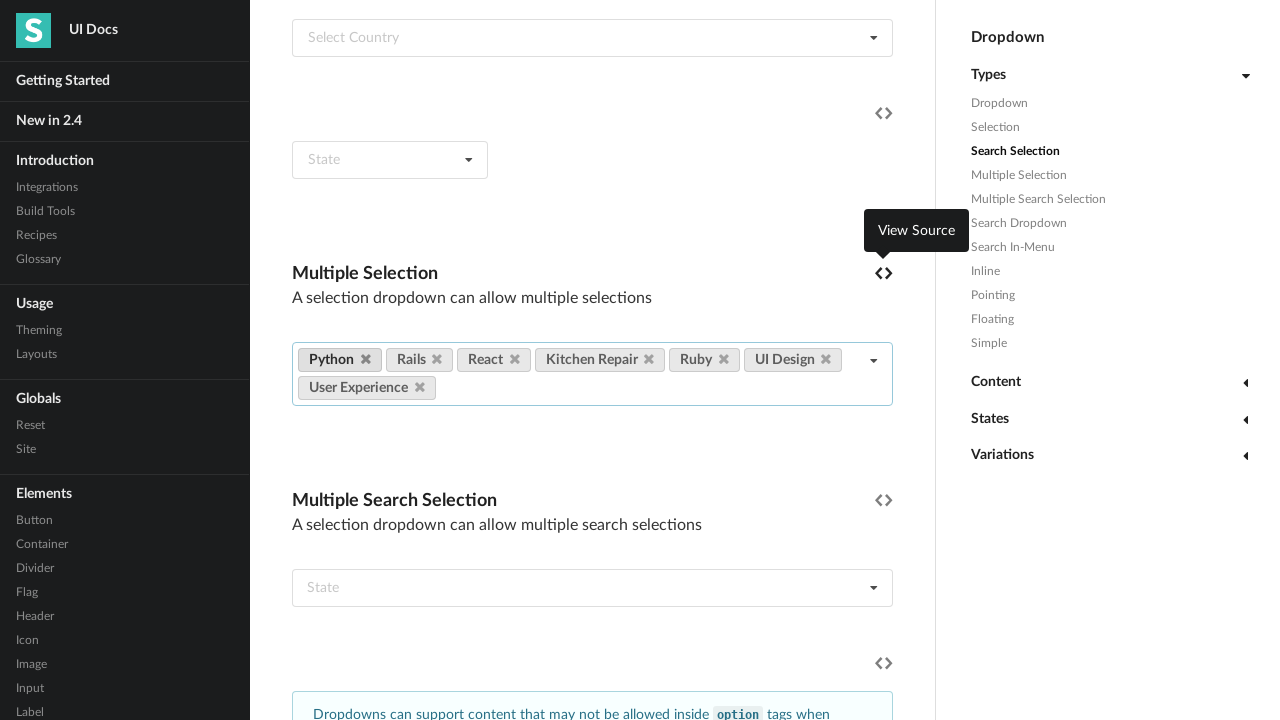

Waited 500ms before removing selected item 12
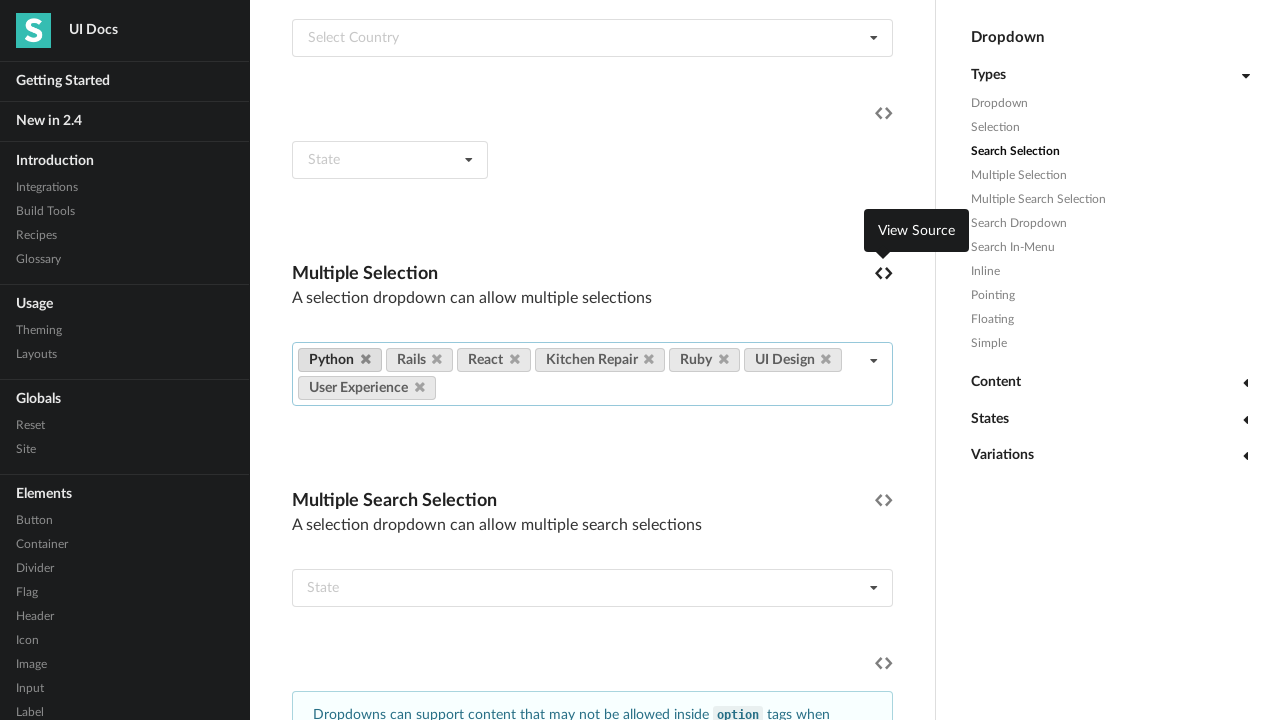

Clicked delete icon to remove selected item 12 at (366, 359) on xpath=//*[contains(@class,'ui label transition visible')]/i >> nth=0
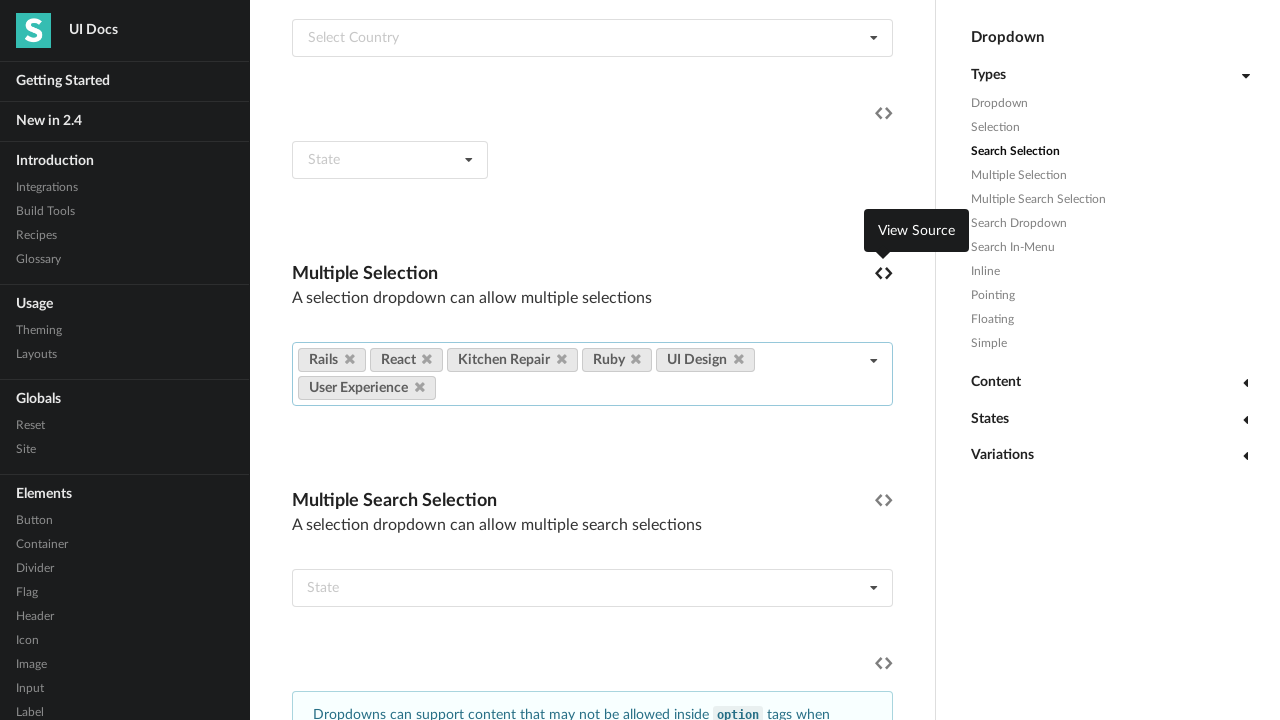

Waited 500ms before removing selected item 13
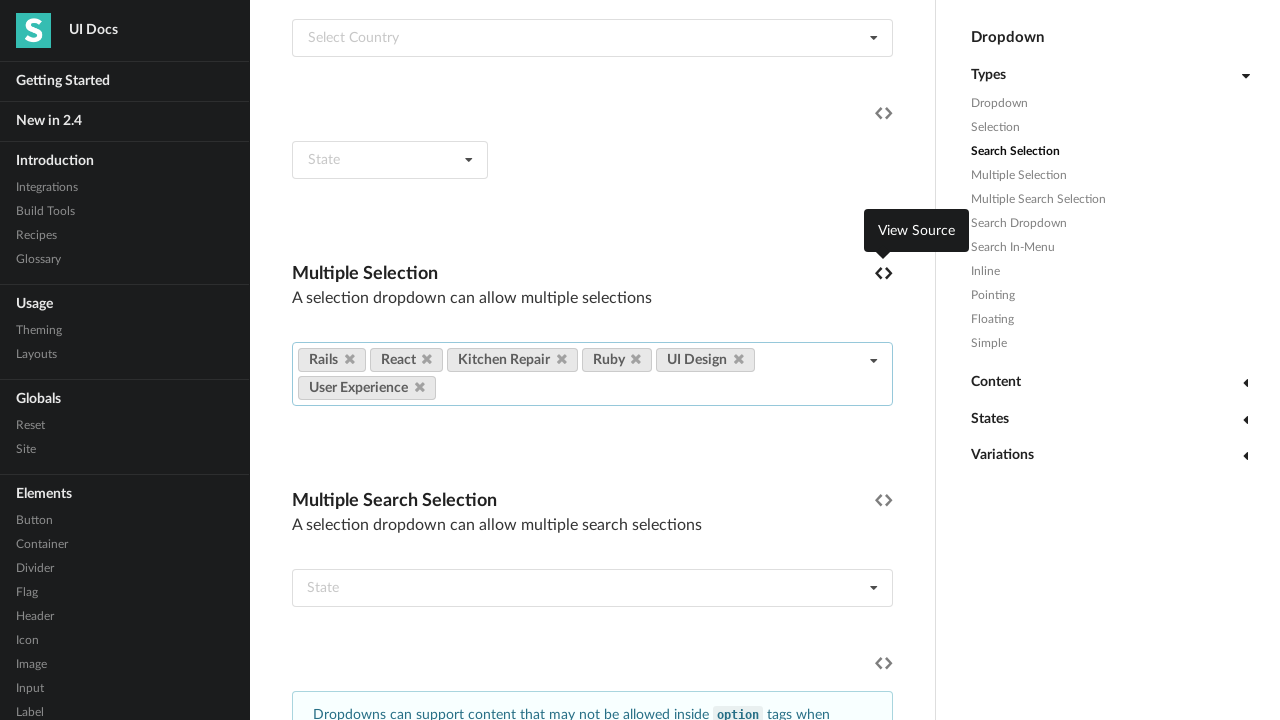

Clicked delete icon to remove selected item 13 at (350, 359) on xpath=//*[contains(@class,'ui label transition visible')]/i >> nth=0
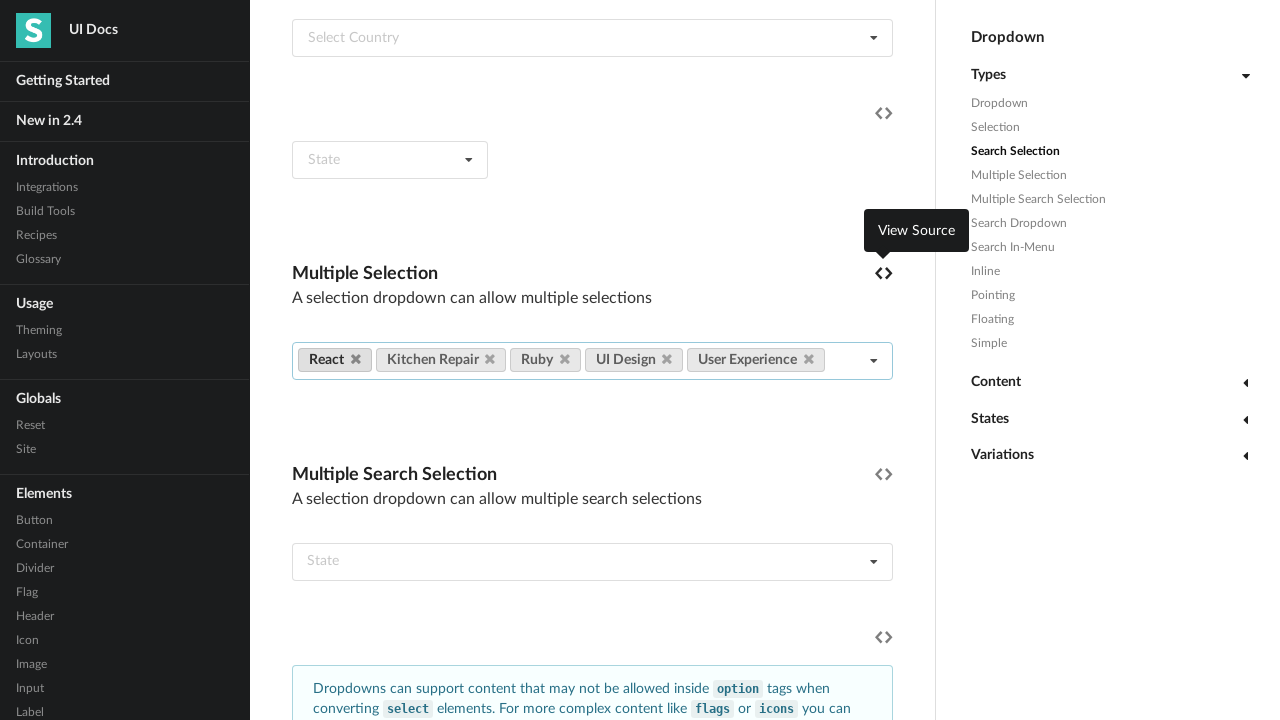

Waited 500ms before removing selected item 14
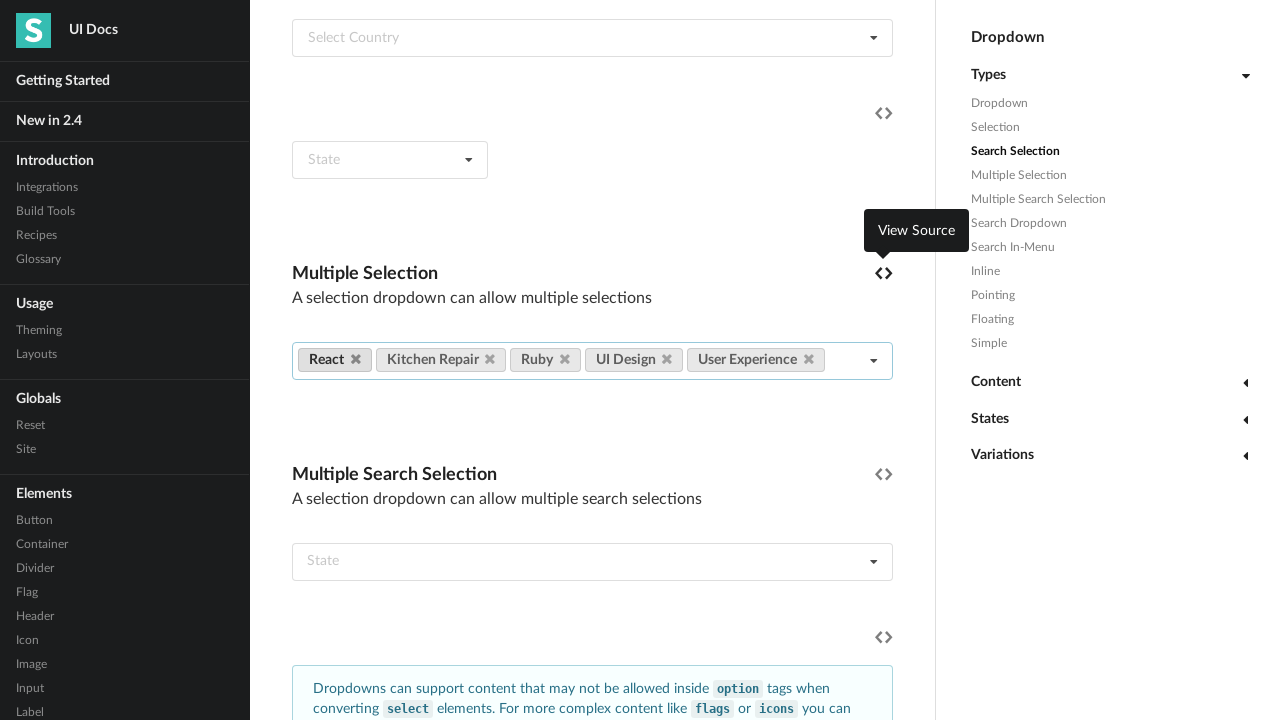

Clicked delete icon to remove selected item 14 at (356, 359) on xpath=//*[contains(@class,'ui label transition visible')]/i >> nth=0
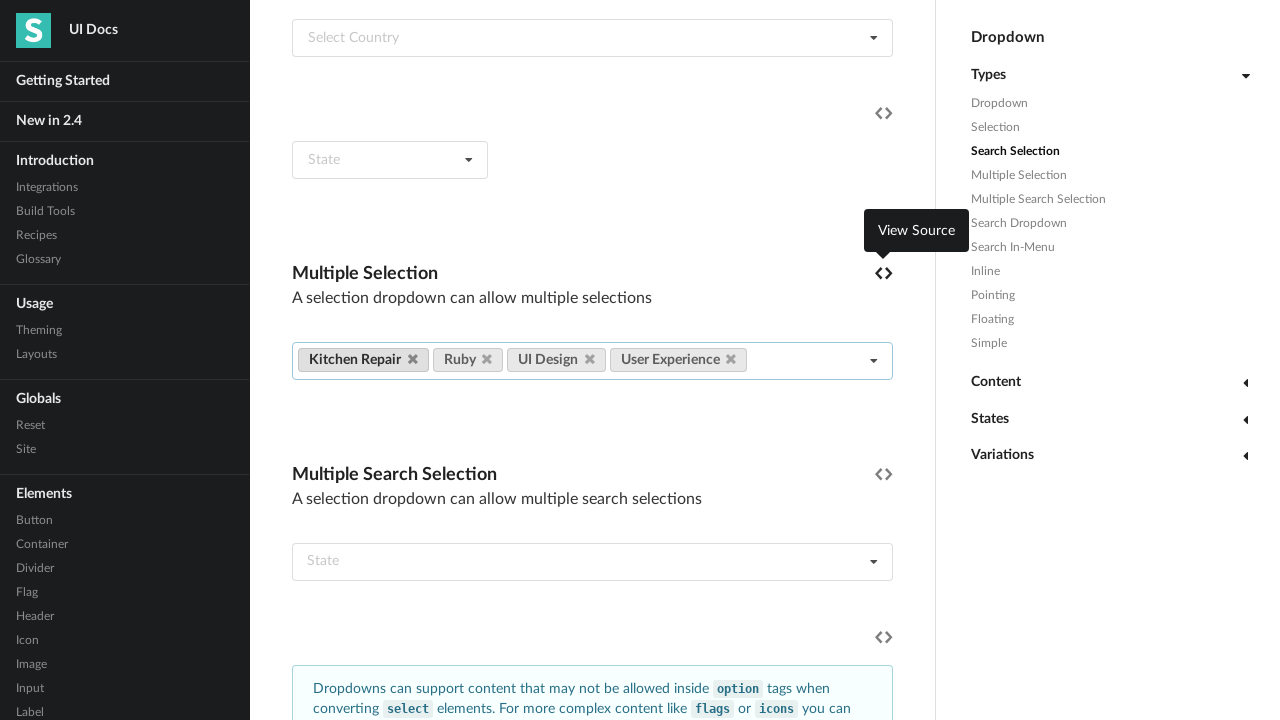

Waited 500ms before removing selected item 15
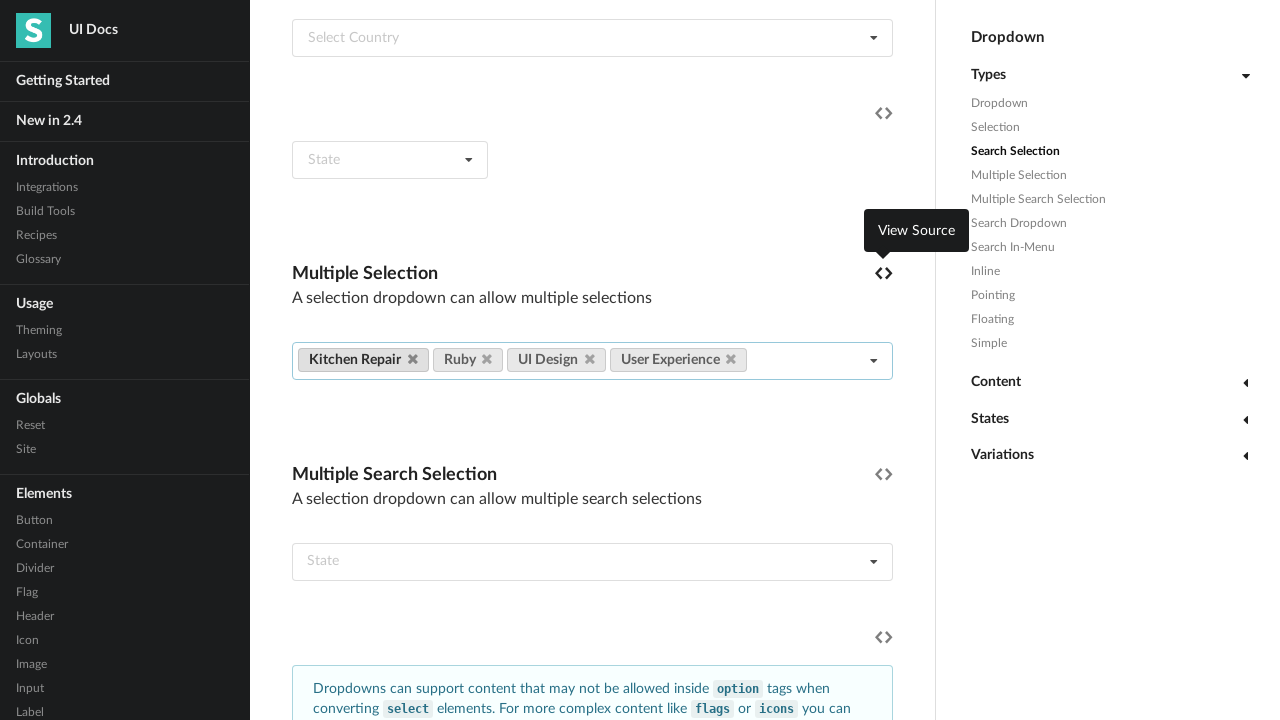

Clicked delete icon to remove selected item 15 at (412, 359) on xpath=//*[contains(@class,'ui label transition visible')]/i >> nth=0
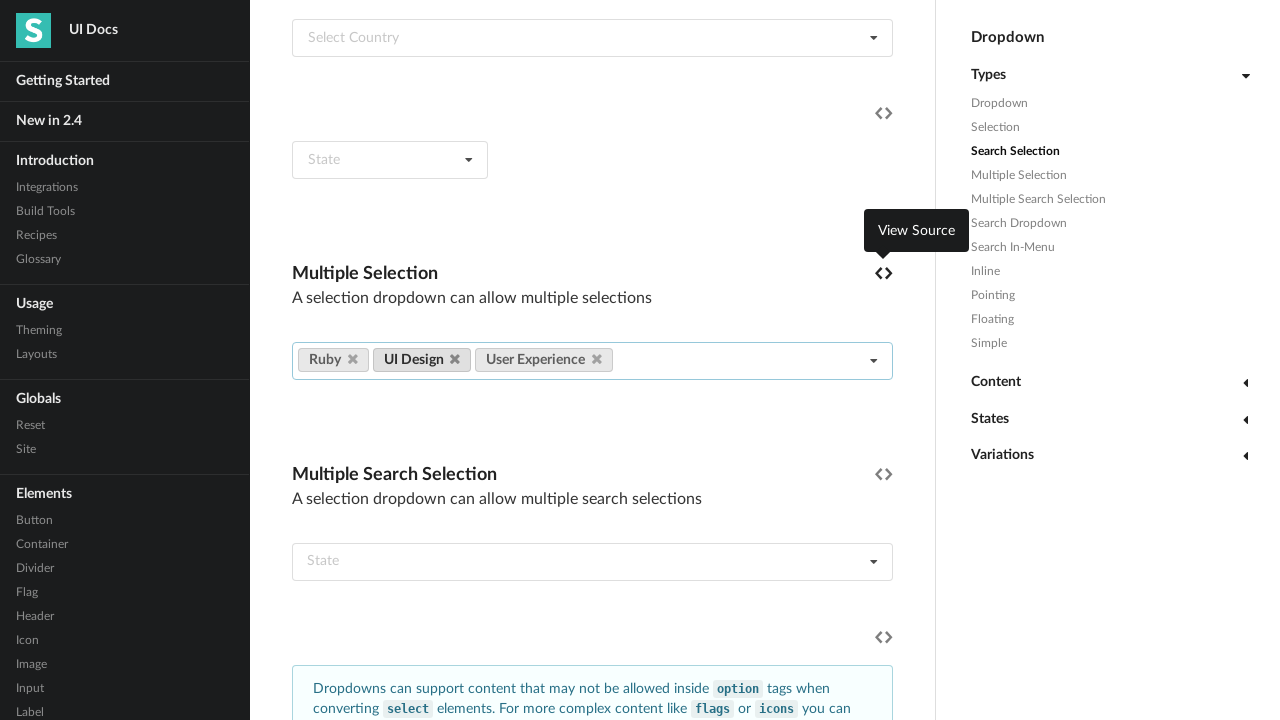

Waited 500ms before removing selected item 16
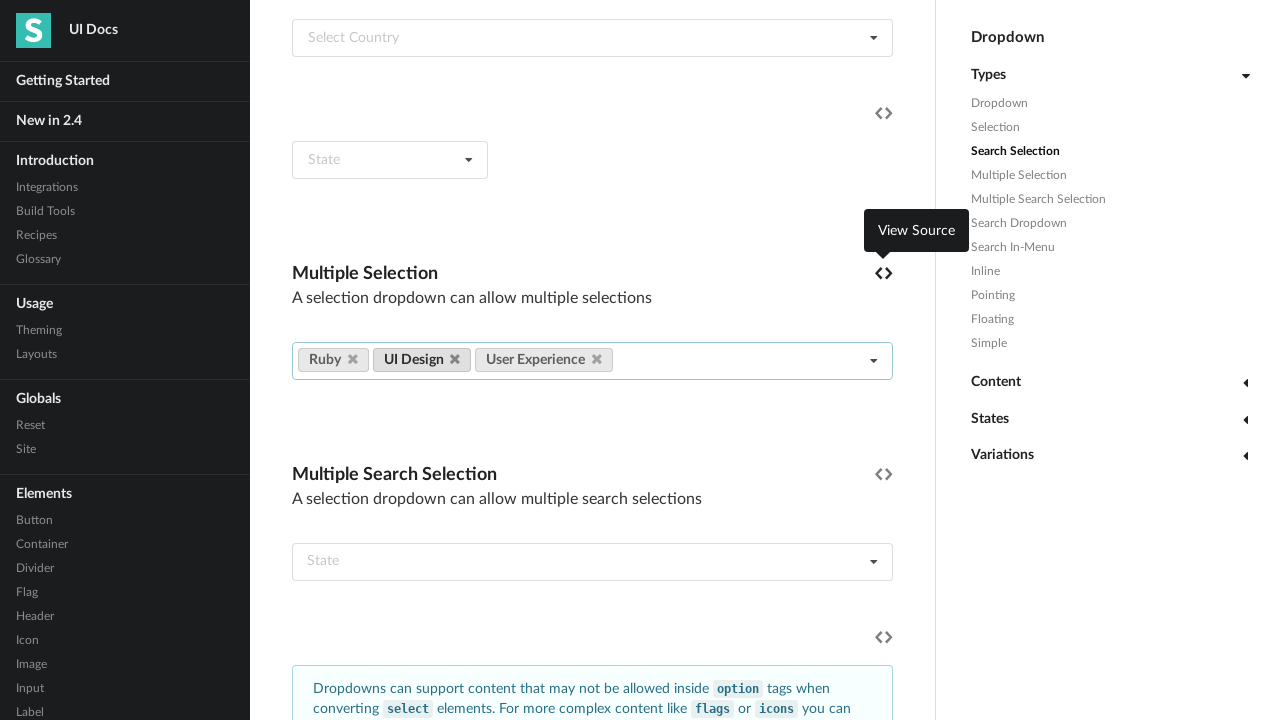

Clicked delete icon to remove selected item 16 at (352, 359) on xpath=//*[contains(@class,'ui label transition visible')]/i >> nth=0
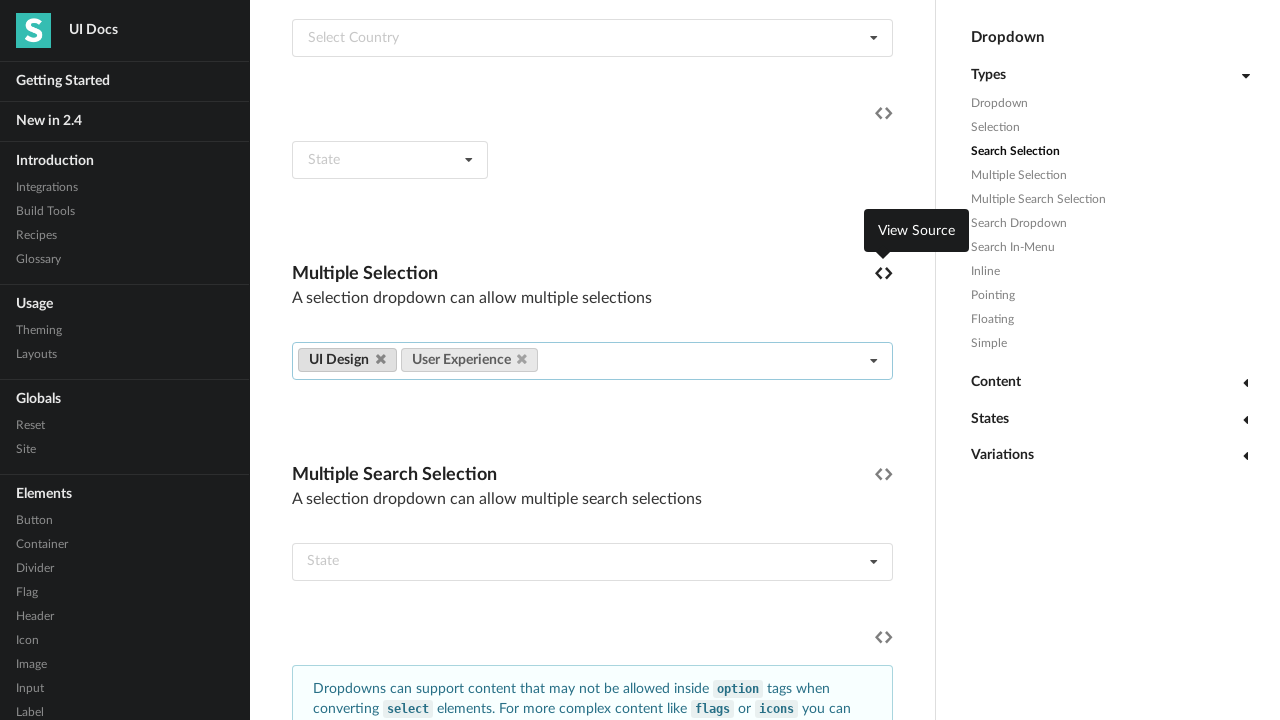

Waited 500ms before removing selected item 17
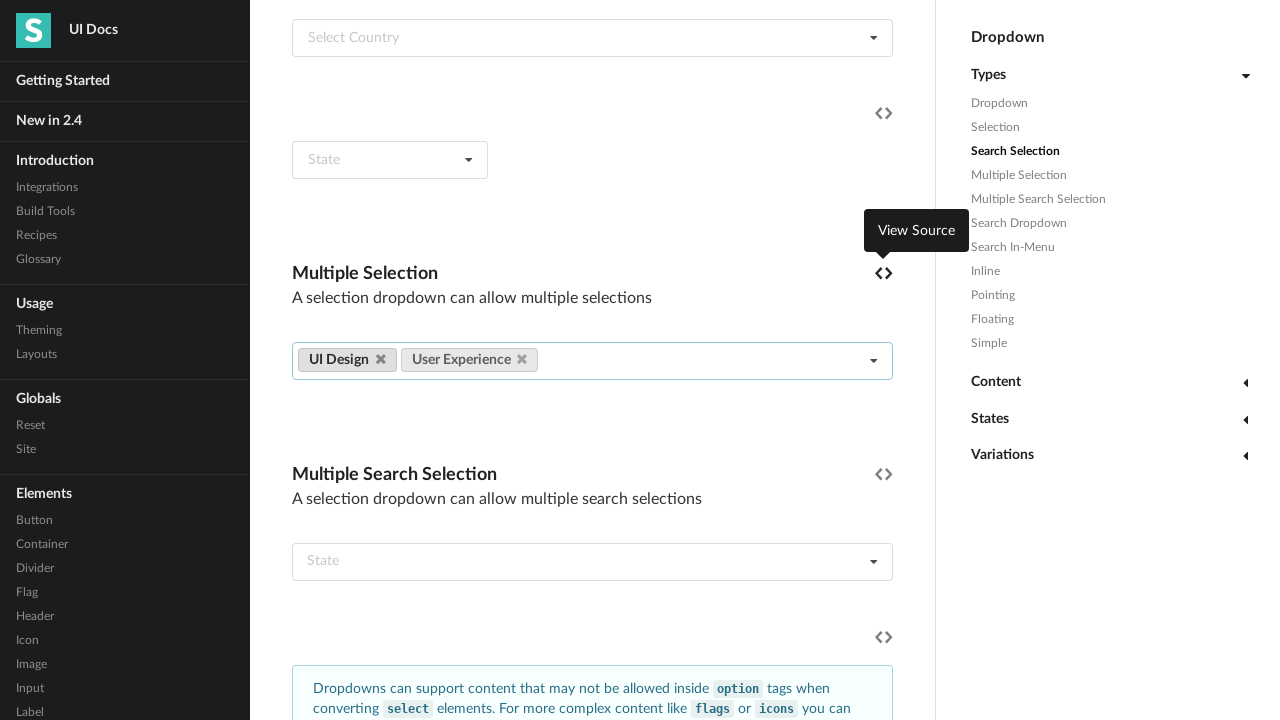

Clicked delete icon to remove selected item 17 at (380, 359) on xpath=//*[contains(@class,'ui label transition visible')]/i >> nth=0
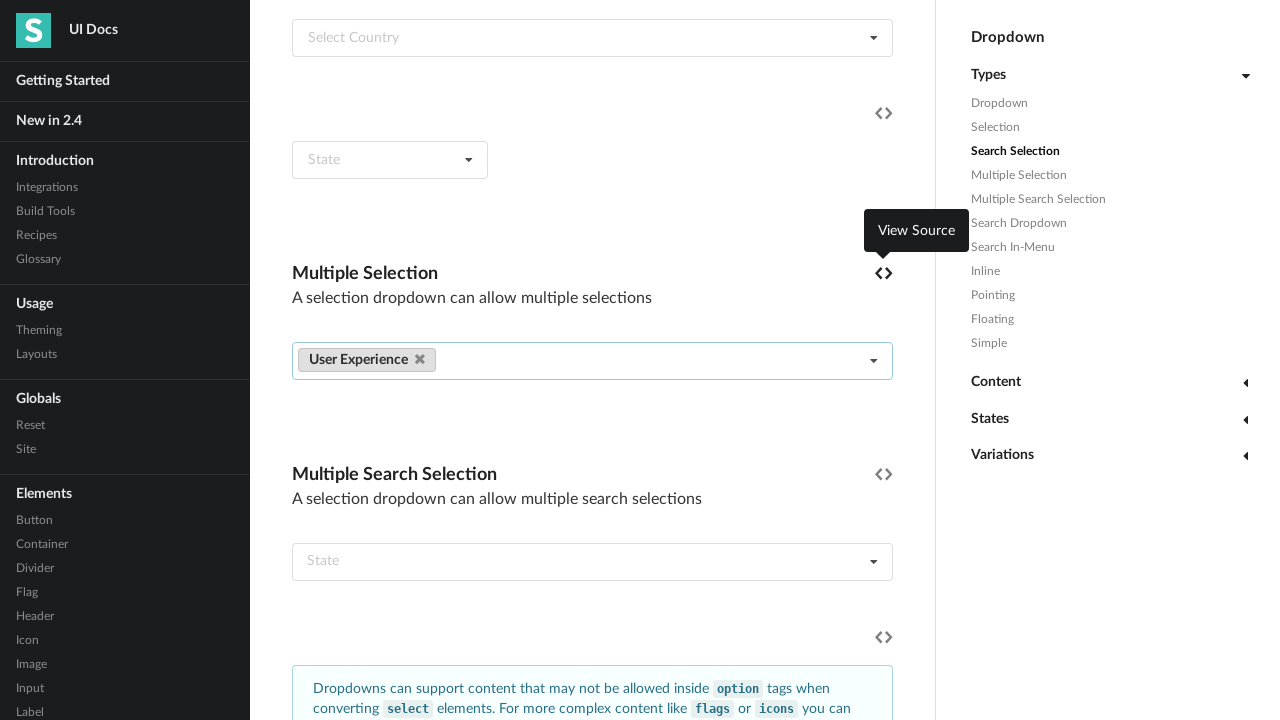

Waited 500ms before removing selected item 18
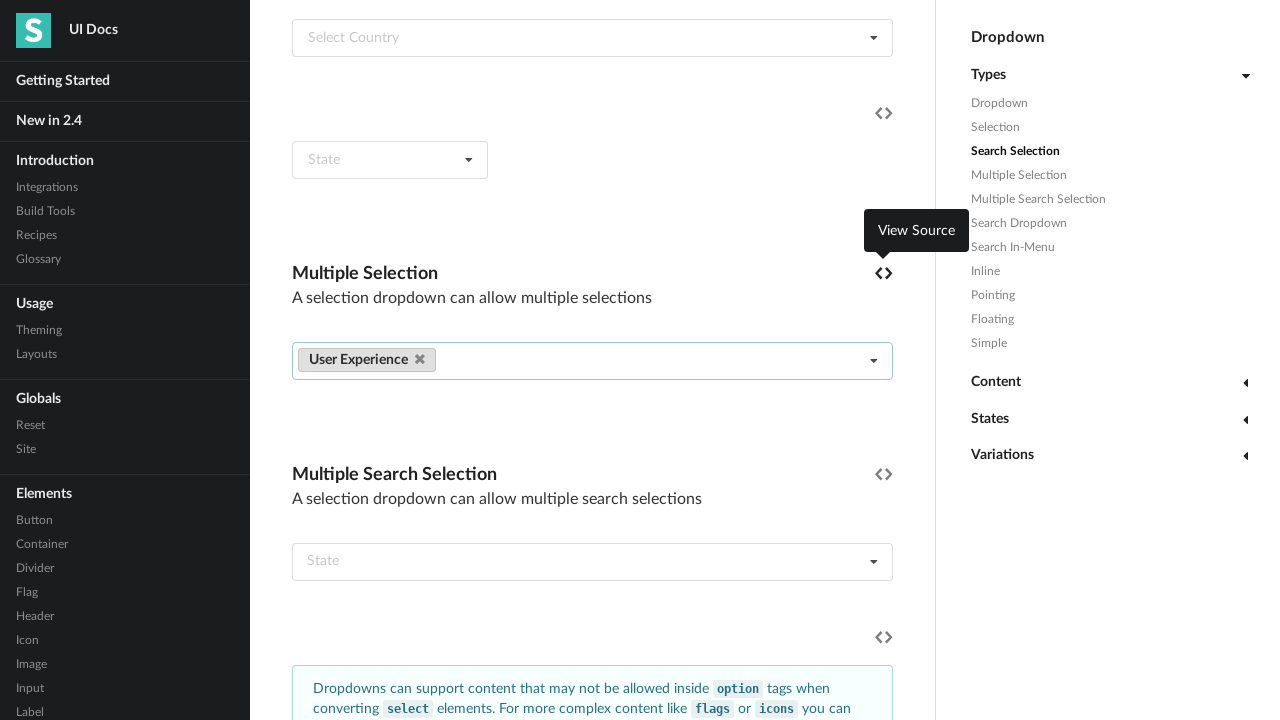

Clicked delete icon to remove selected item 18 at (420, 359) on xpath=//*[contains(@class,'ui label transition visible')]/i >> nth=0
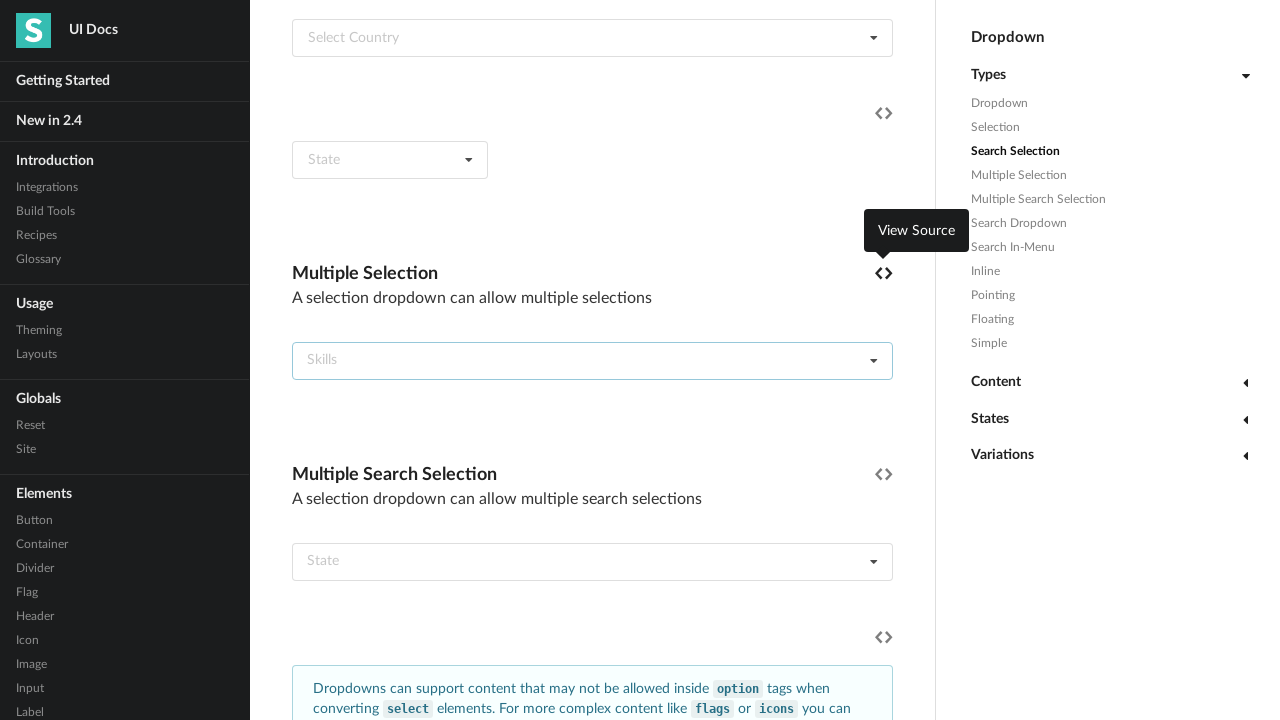

Final wait of 500ms to observe results
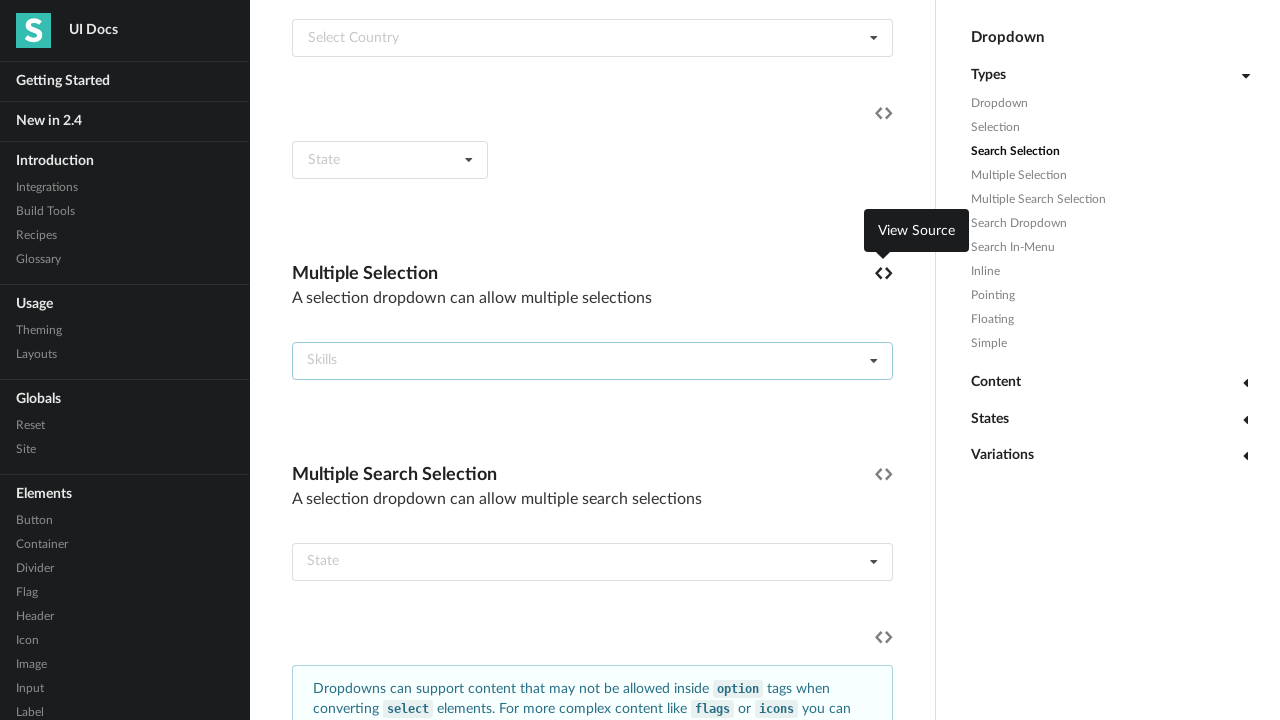

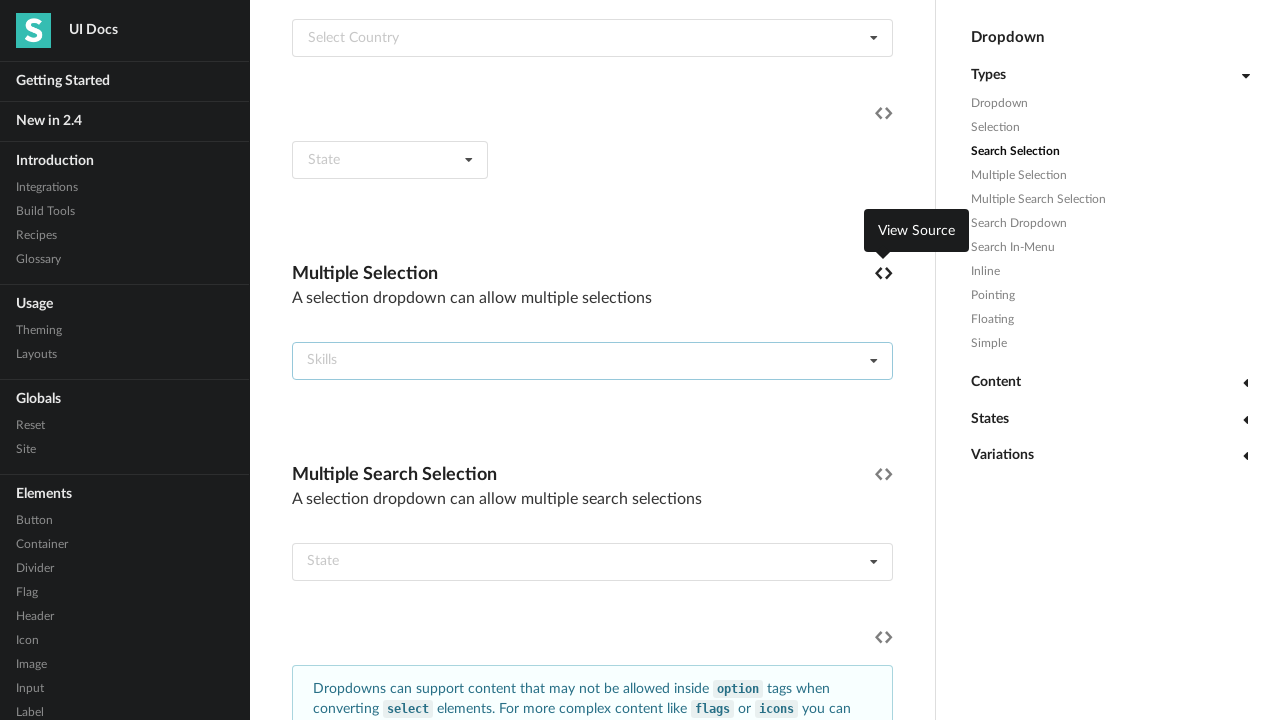